Tests filling out a large form by entering text into all input fields and submitting the form via a button click

Starting URL: http://suninjuly.github.io/huge_form.html

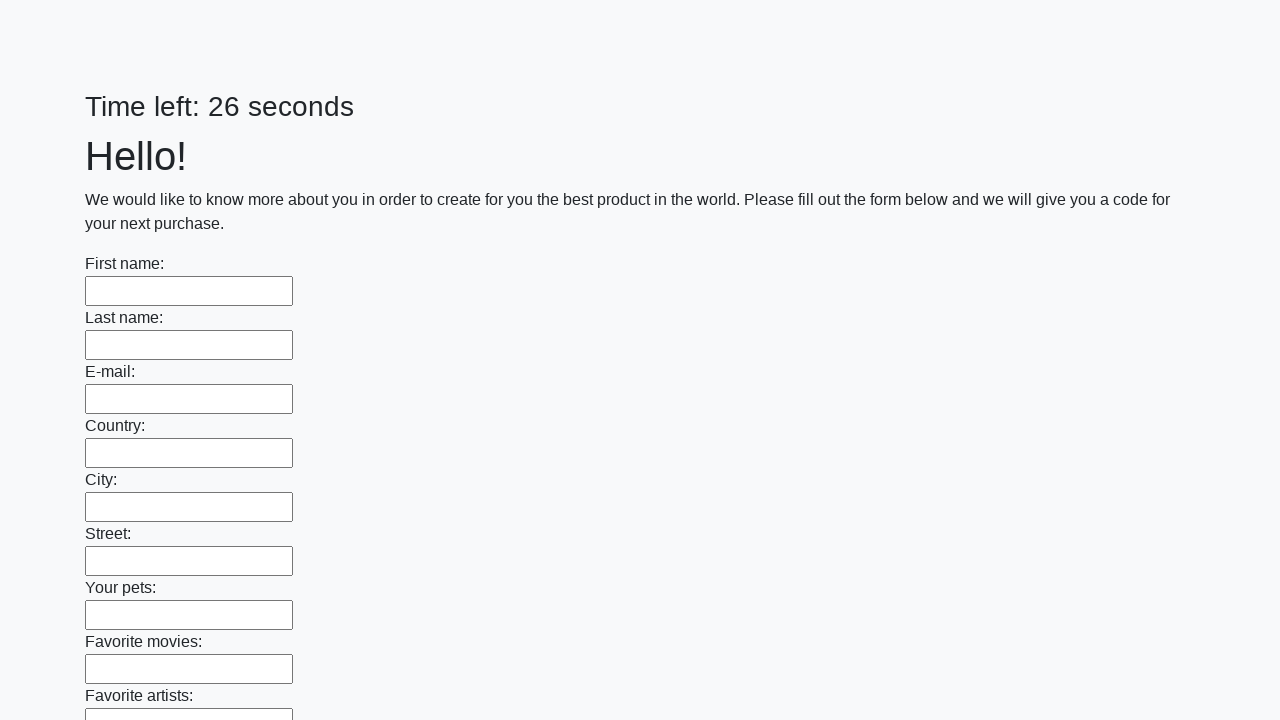

Navigated to huge form page
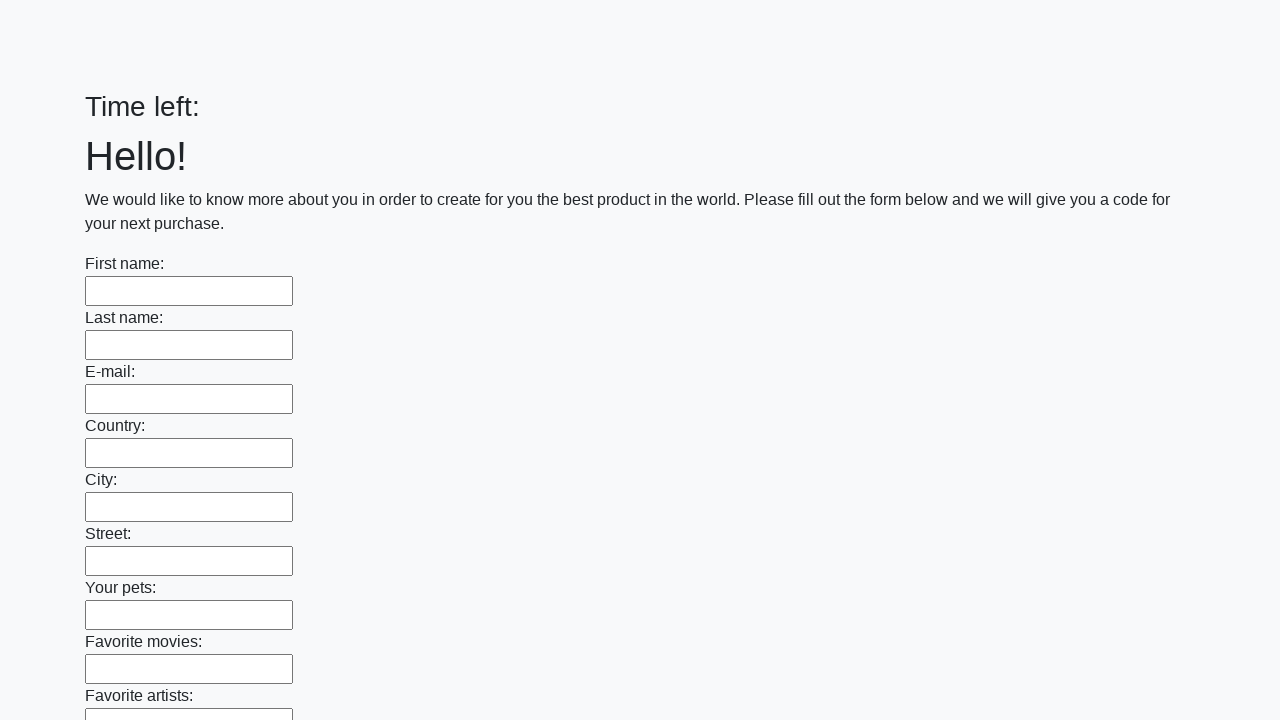

Located all input fields on the form
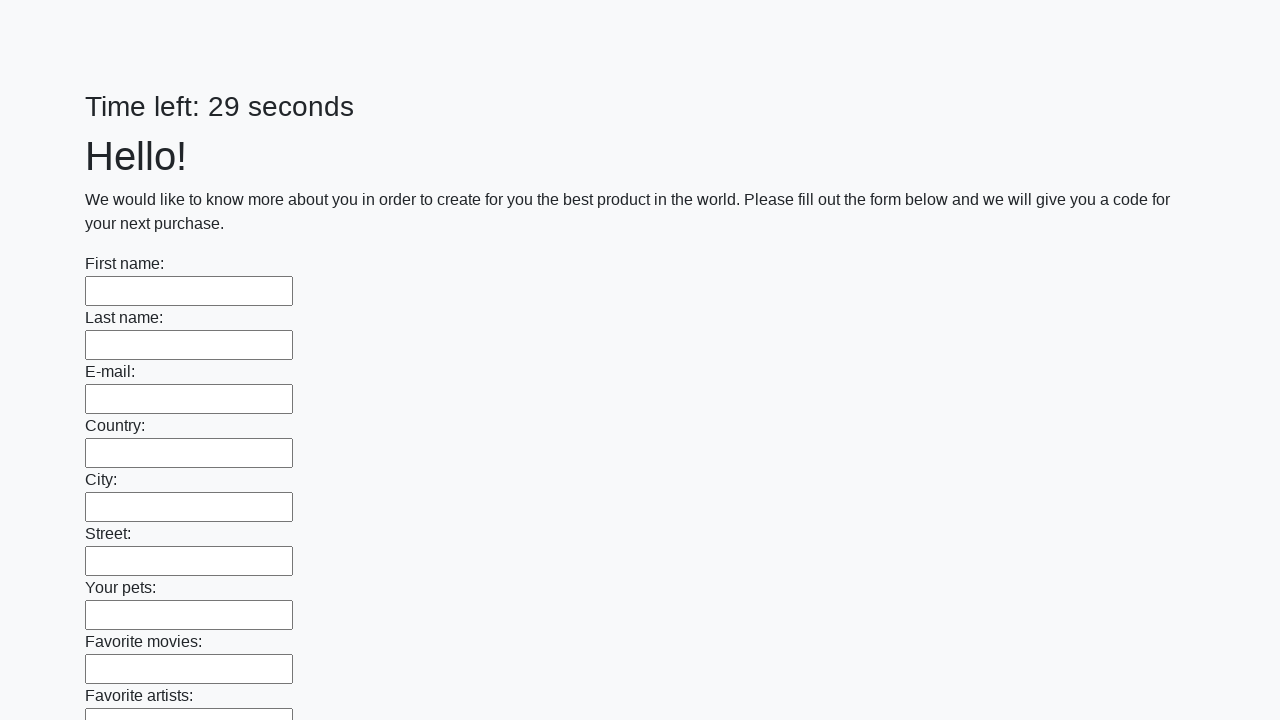

Filled input field 1 with 'text1' on input >> nth=0
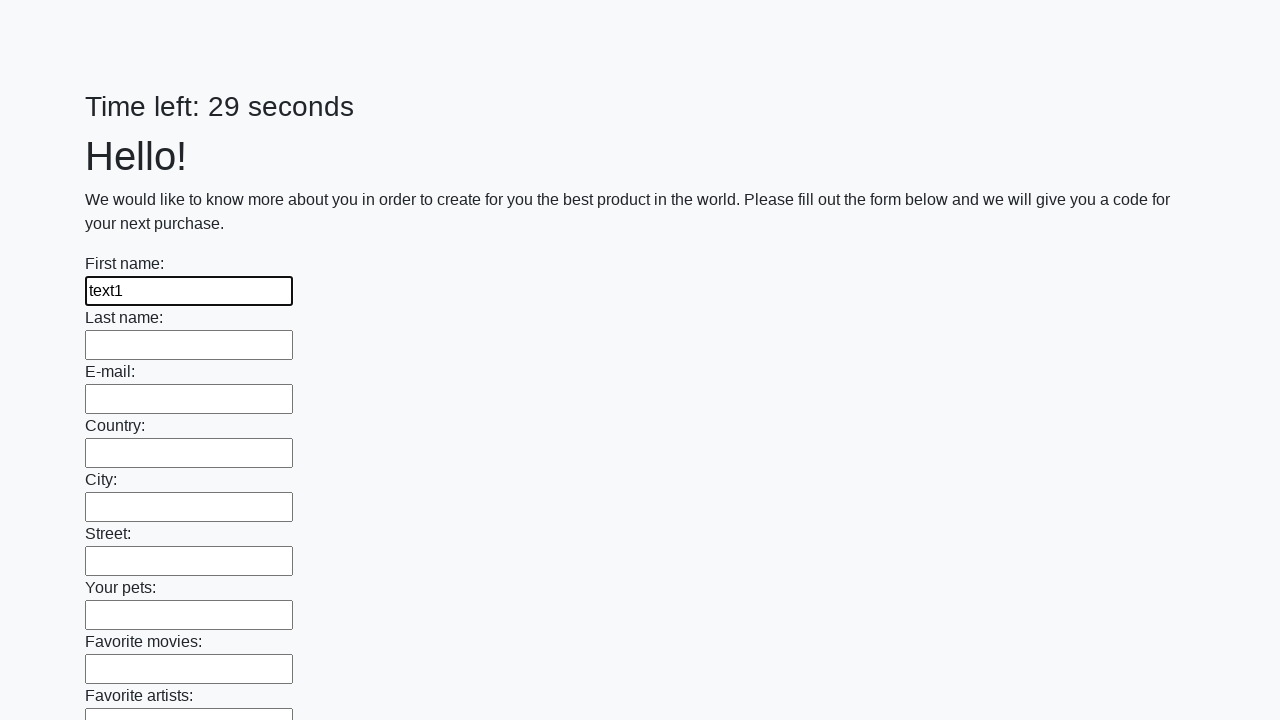

Filled input field 2 with 'text2' on input >> nth=1
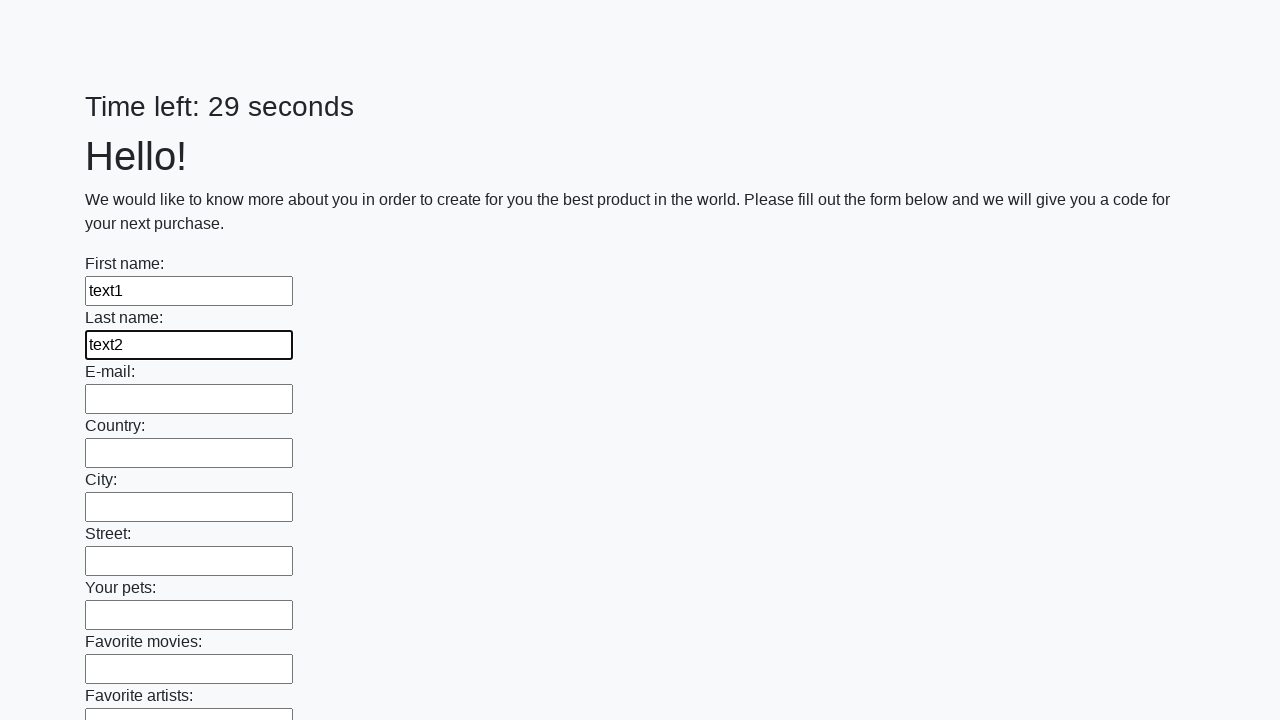

Filled input field 3 with 'text3' on input >> nth=2
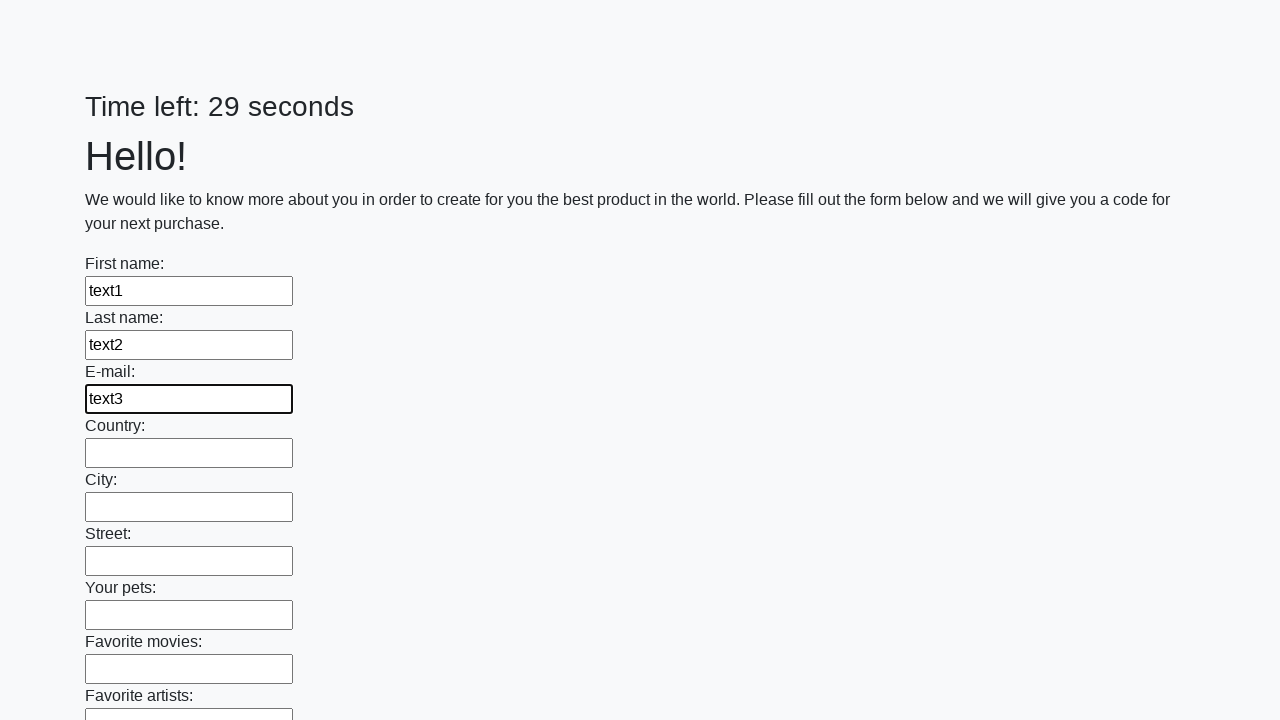

Filled input field 4 with 'text4' on input >> nth=3
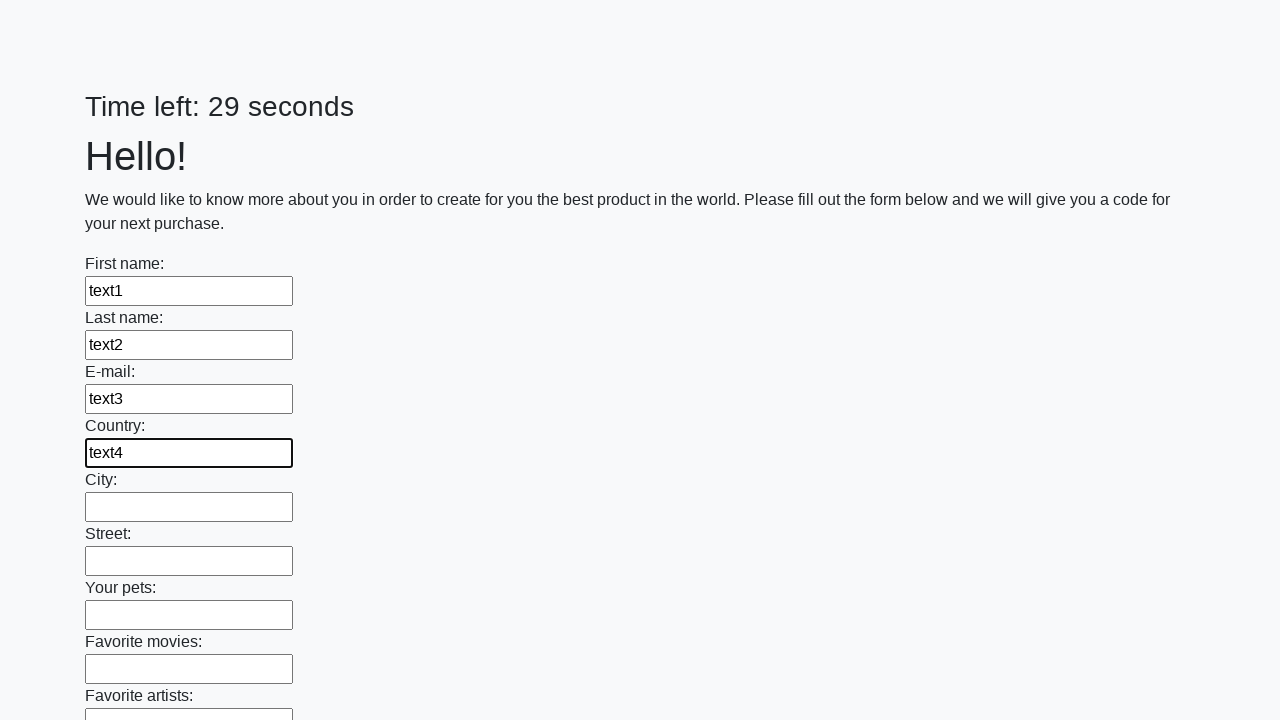

Filled input field 5 with 'text5' on input >> nth=4
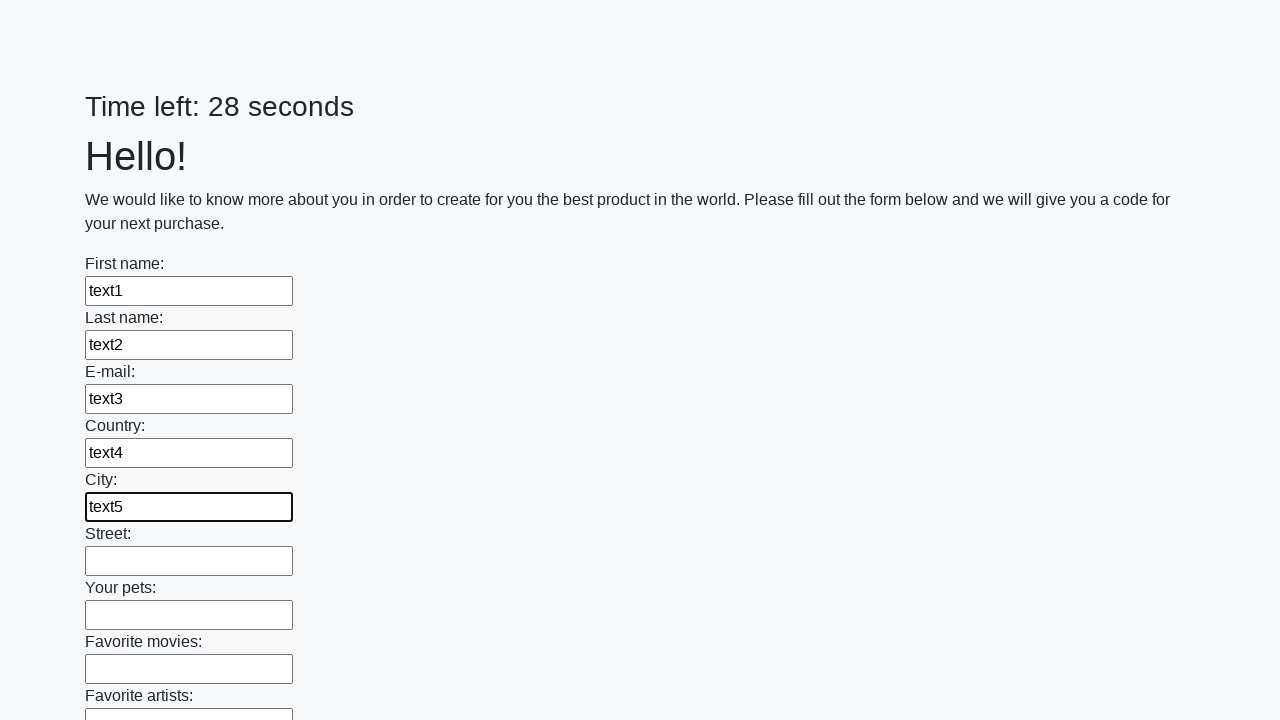

Filled input field 6 with 'text6' on input >> nth=5
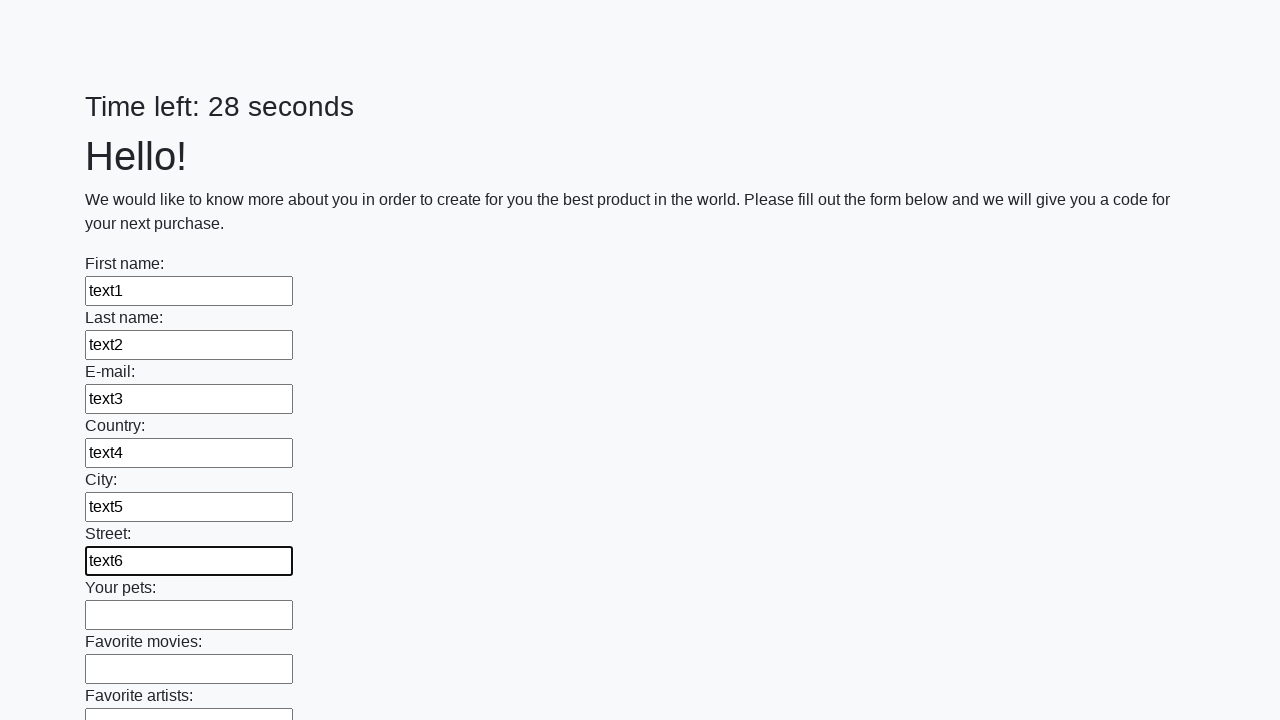

Filled input field 7 with 'text7' on input >> nth=6
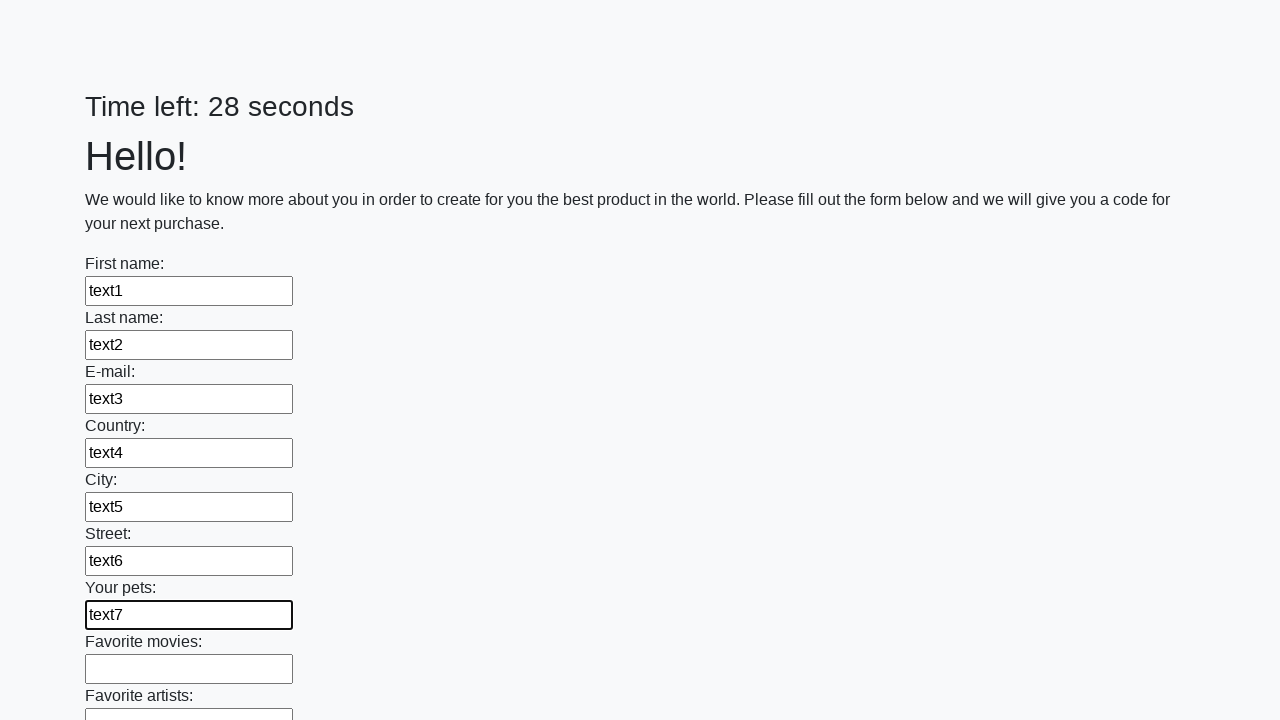

Filled input field 8 with 'text8' on input >> nth=7
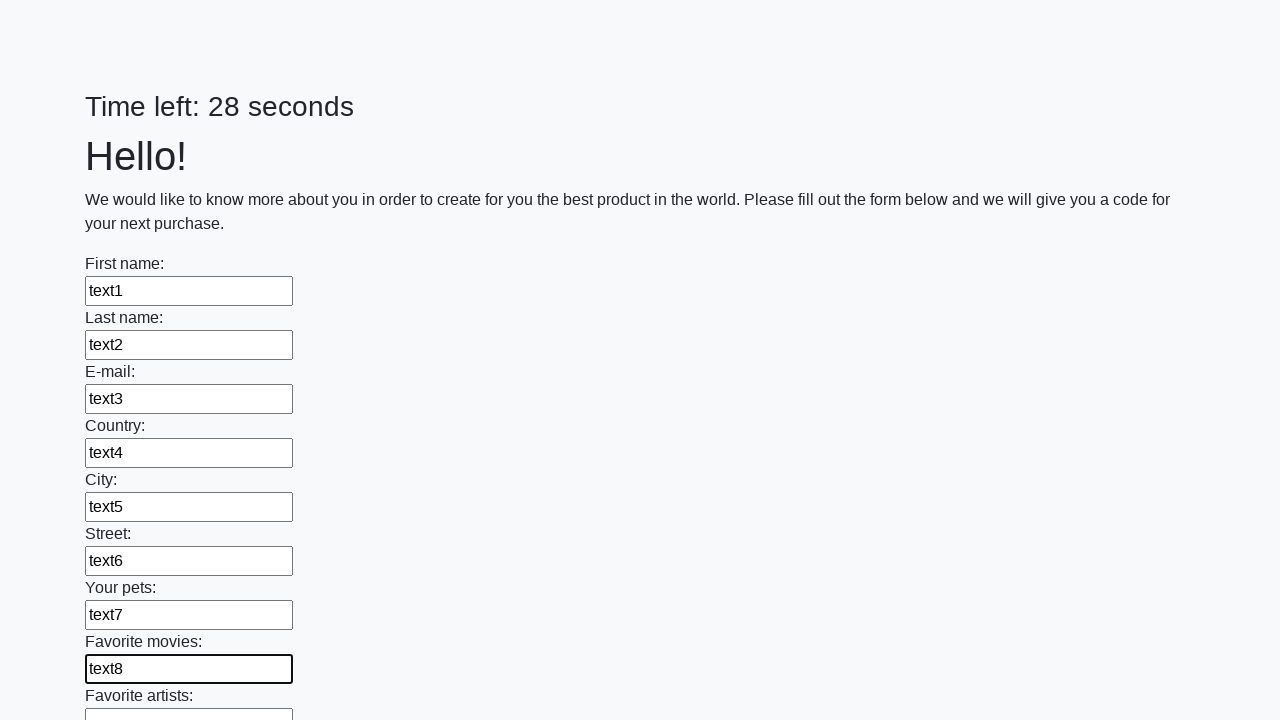

Filled input field 9 with 'text9' on input >> nth=8
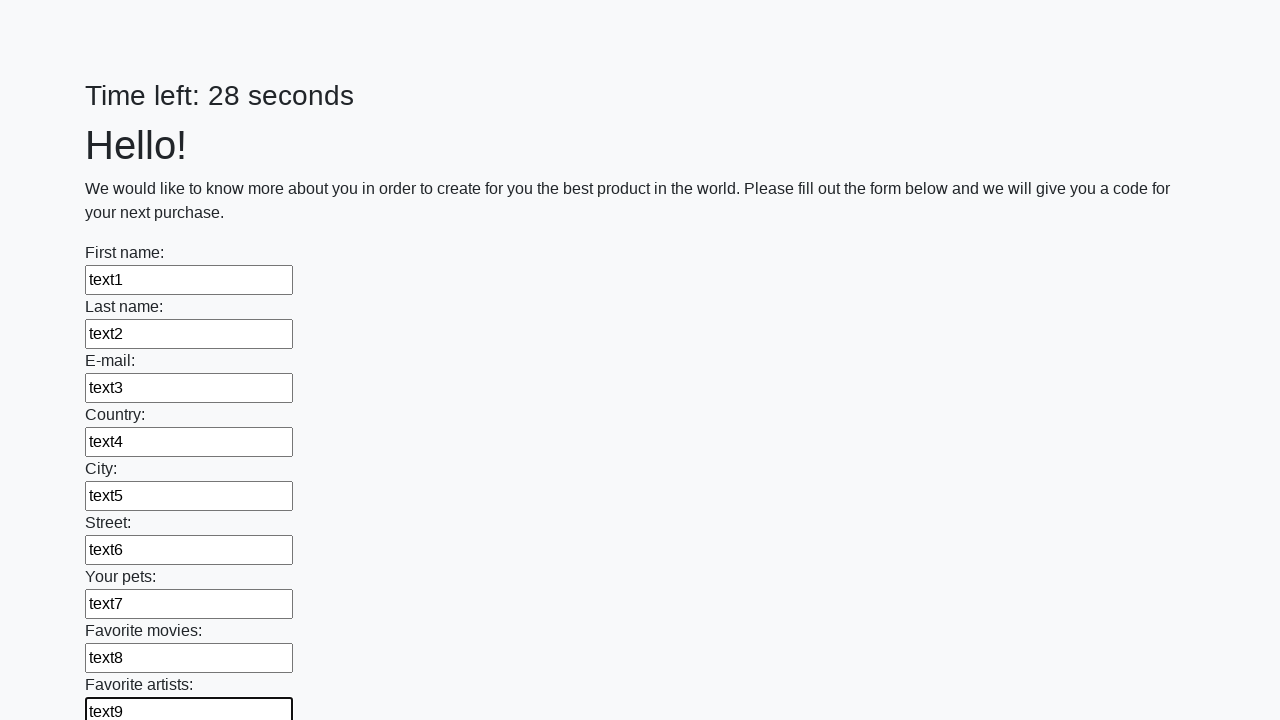

Filled input field 10 with 'text10' on input >> nth=9
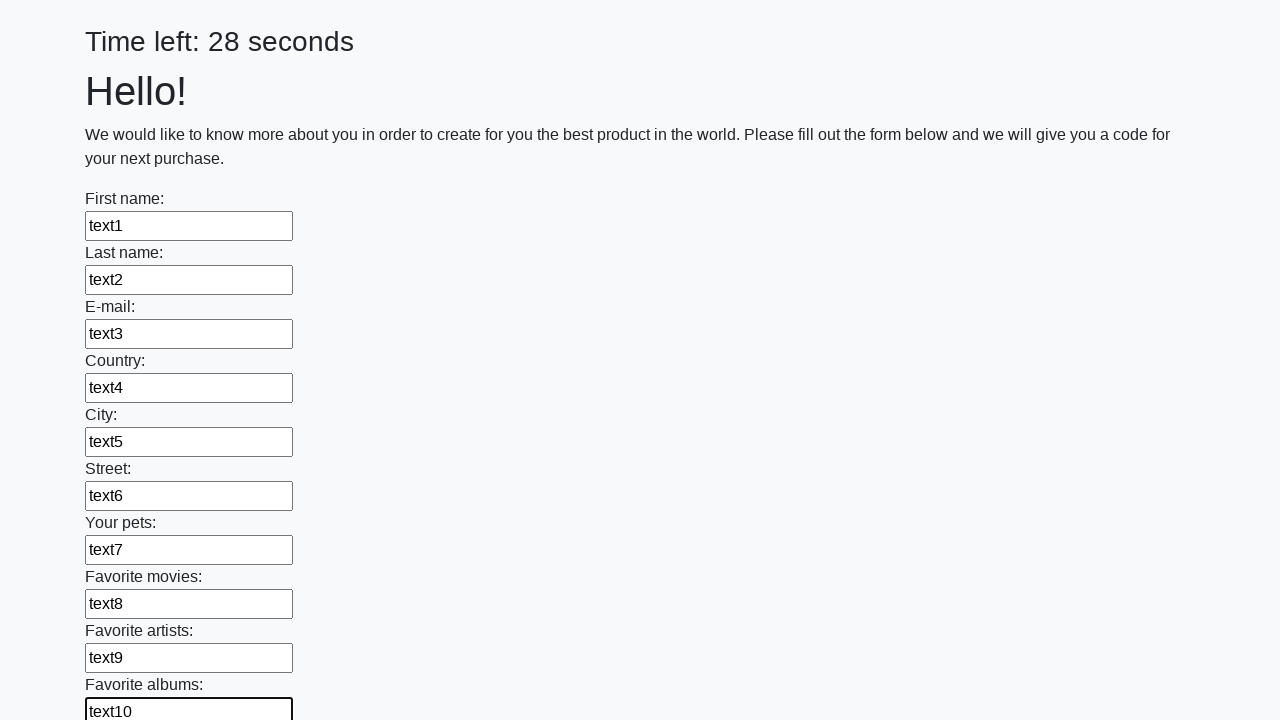

Filled input field 11 with 'text11' on input >> nth=10
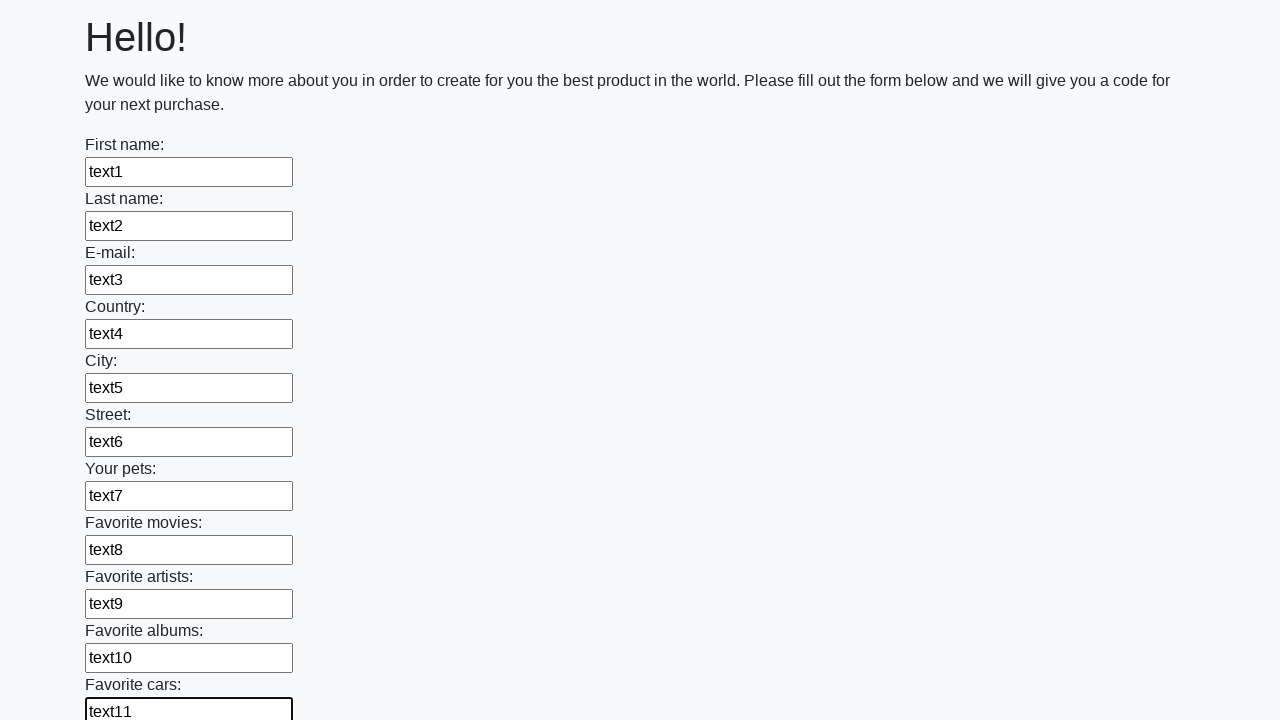

Filled input field 12 with 'text12' on input >> nth=11
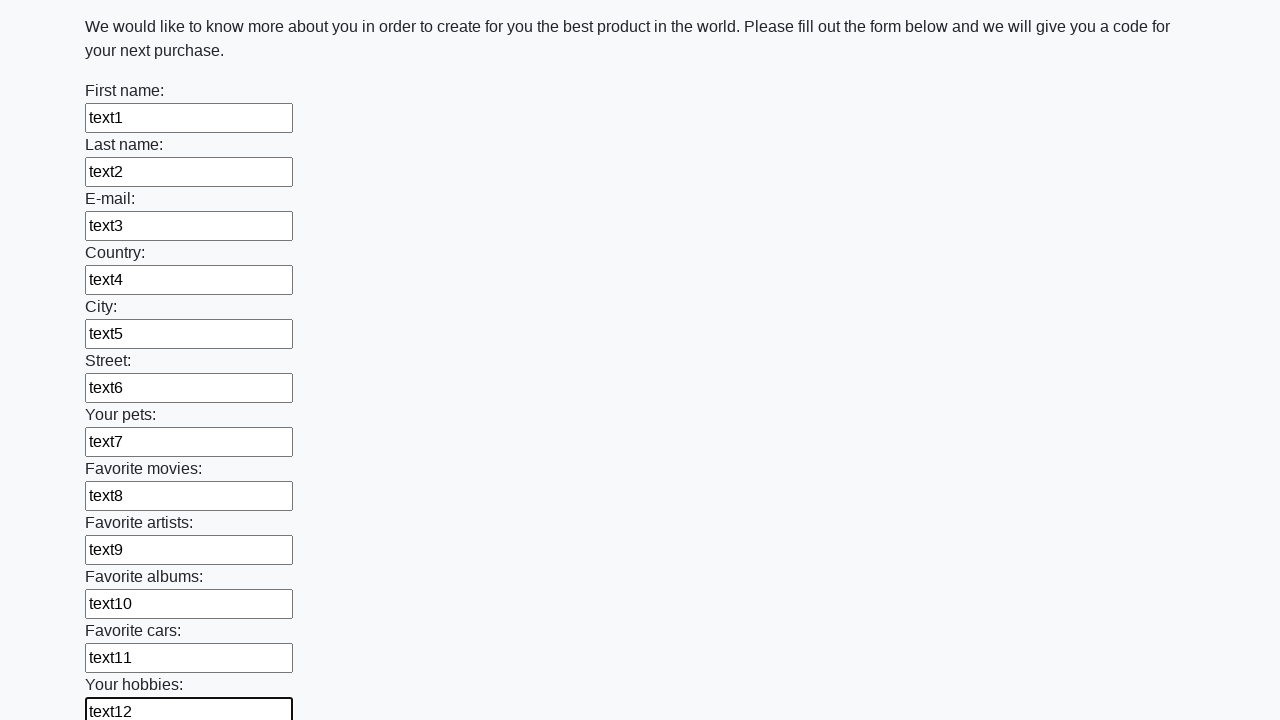

Filled input field 13 with 'text13' on input >> nth=12
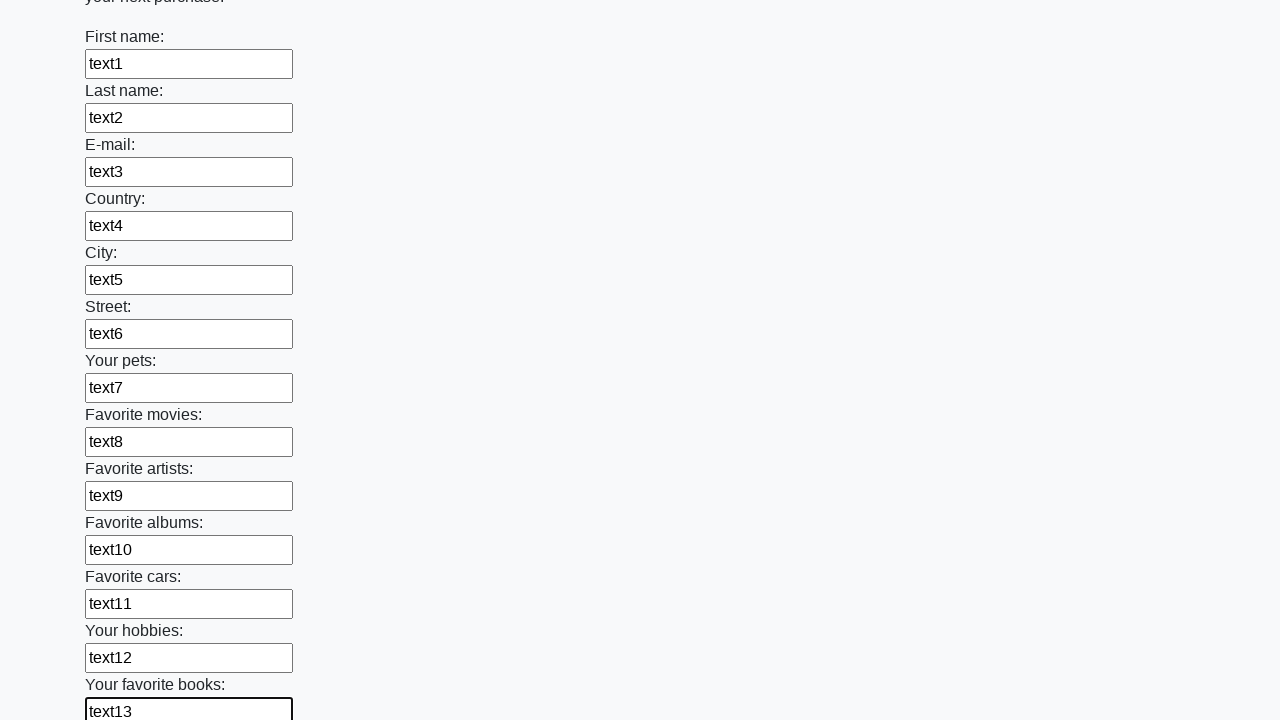

Filled input field 14 with 'text14' on input >> nth=13
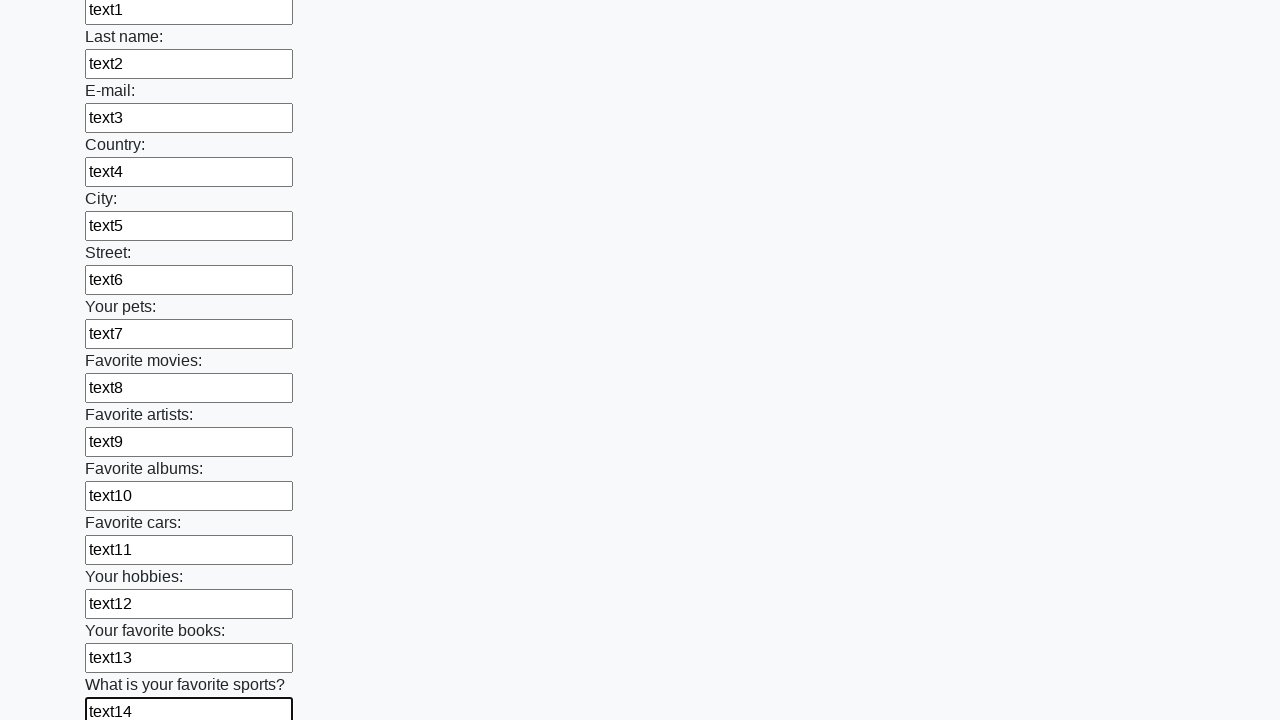

Filled input field 15 with 'text15' on input >> nth=14
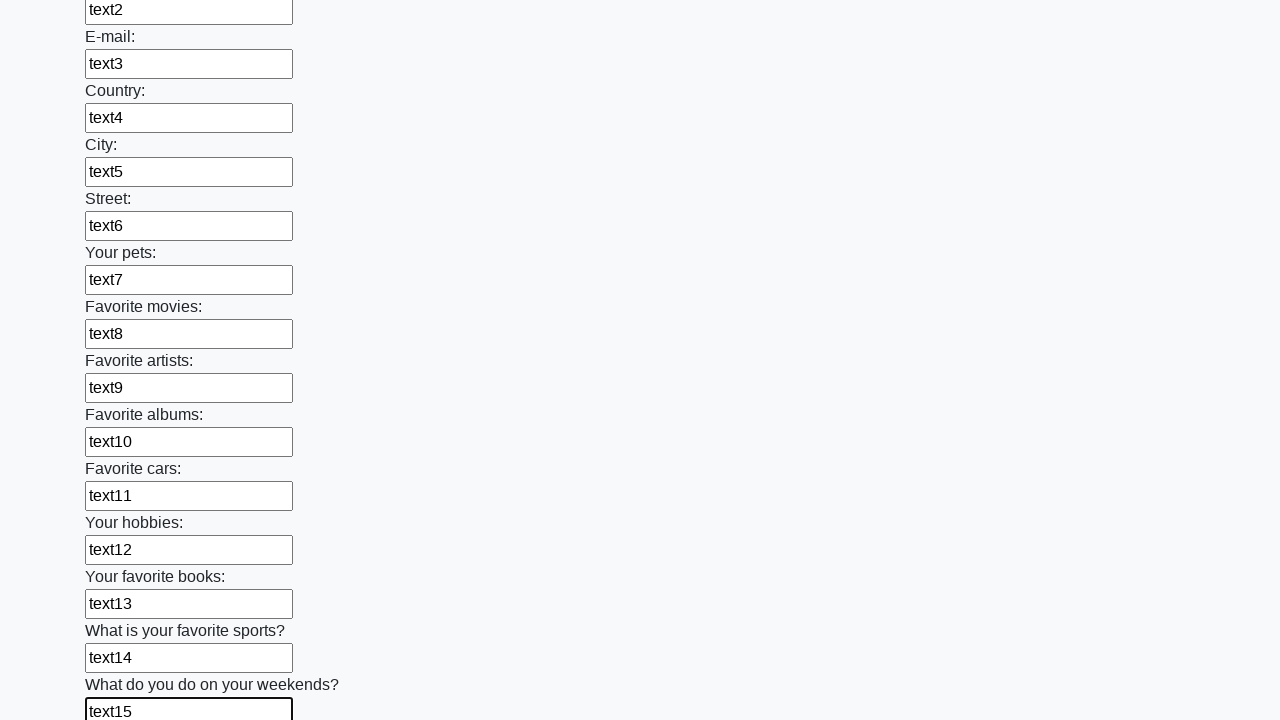

Filled input field 16 with 'text16' on input >> nth=15
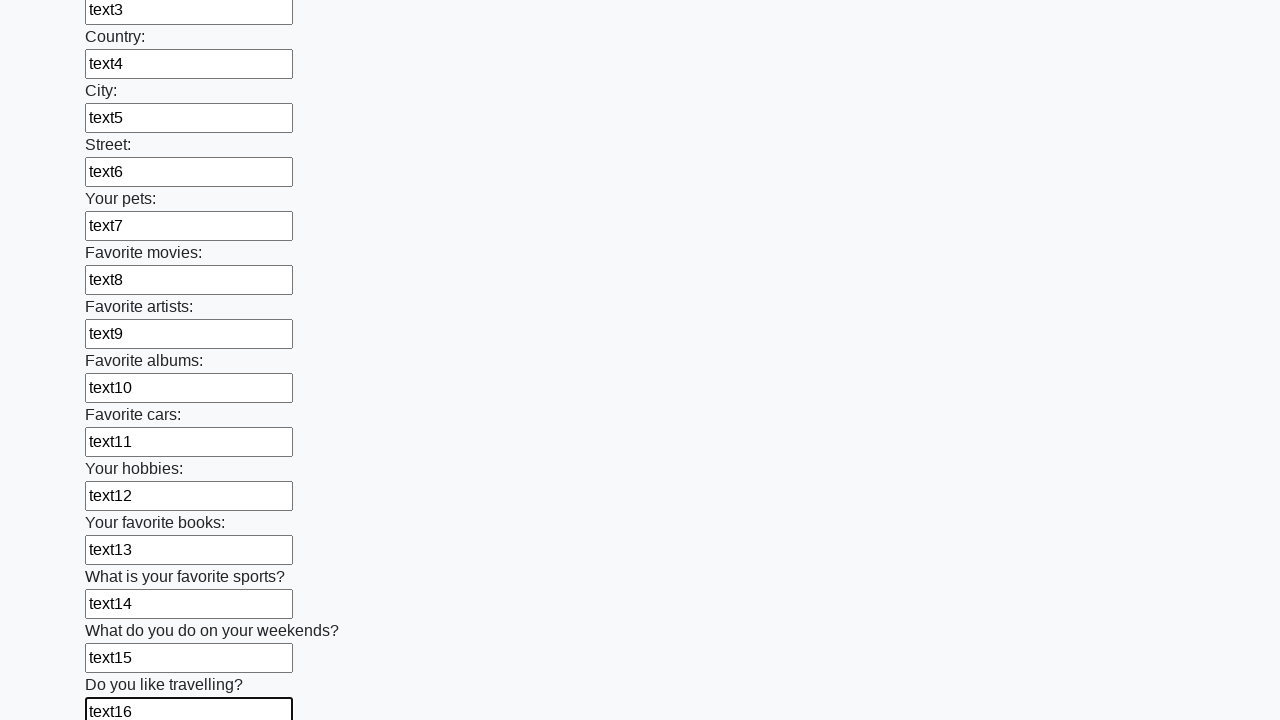

Filled input field 17 with 'text17' on input >> nth=16
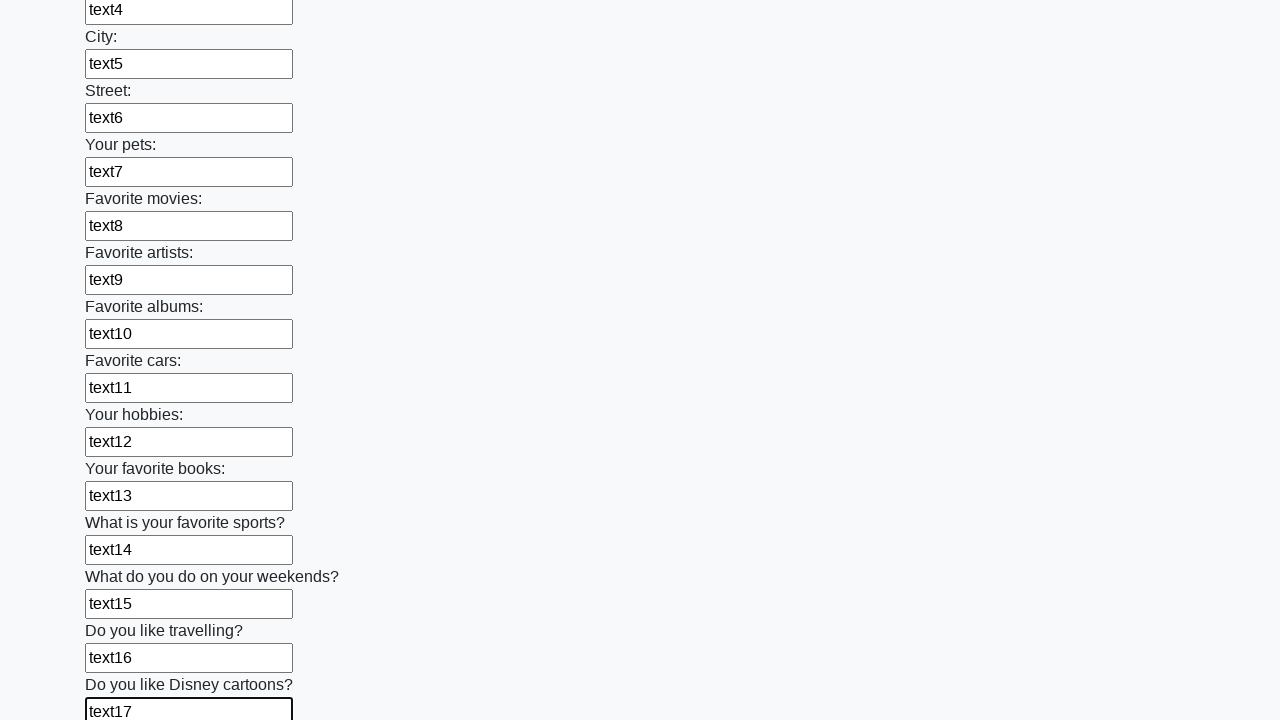

Filled input field 18 with 'text18' on input >> nth=17
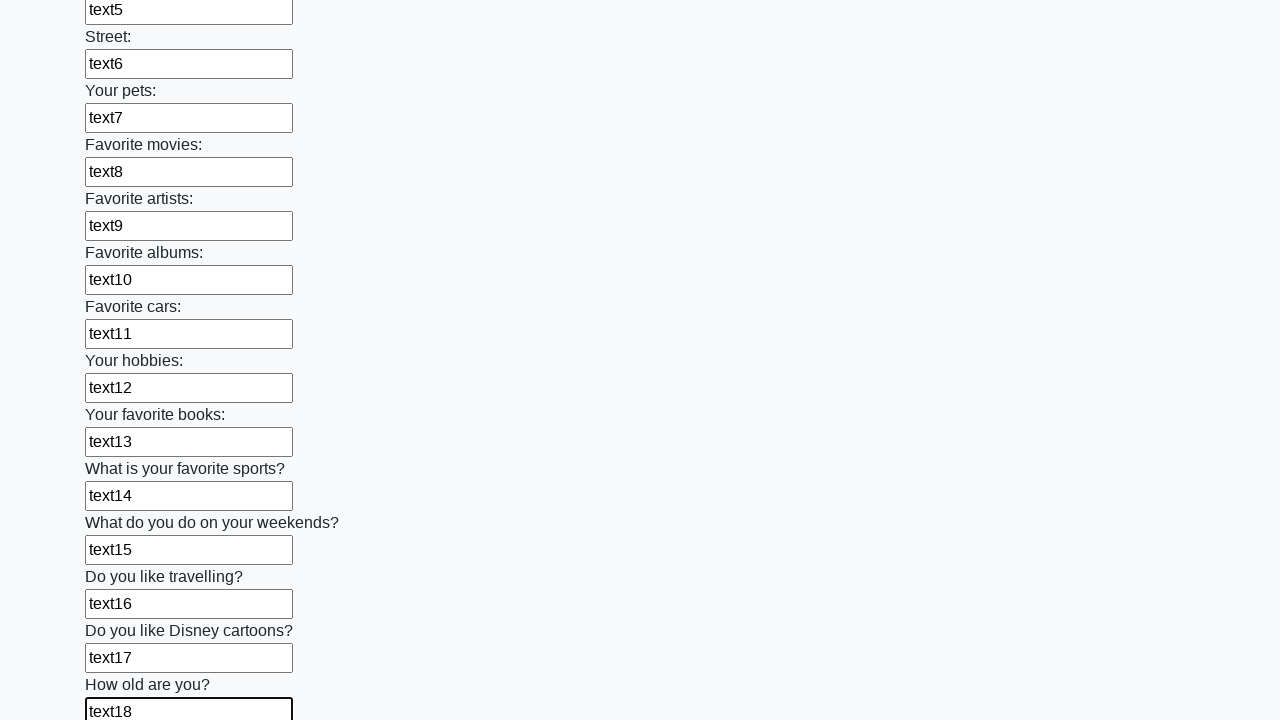

Filled input field 19 with 'text19' on input >> nth=18
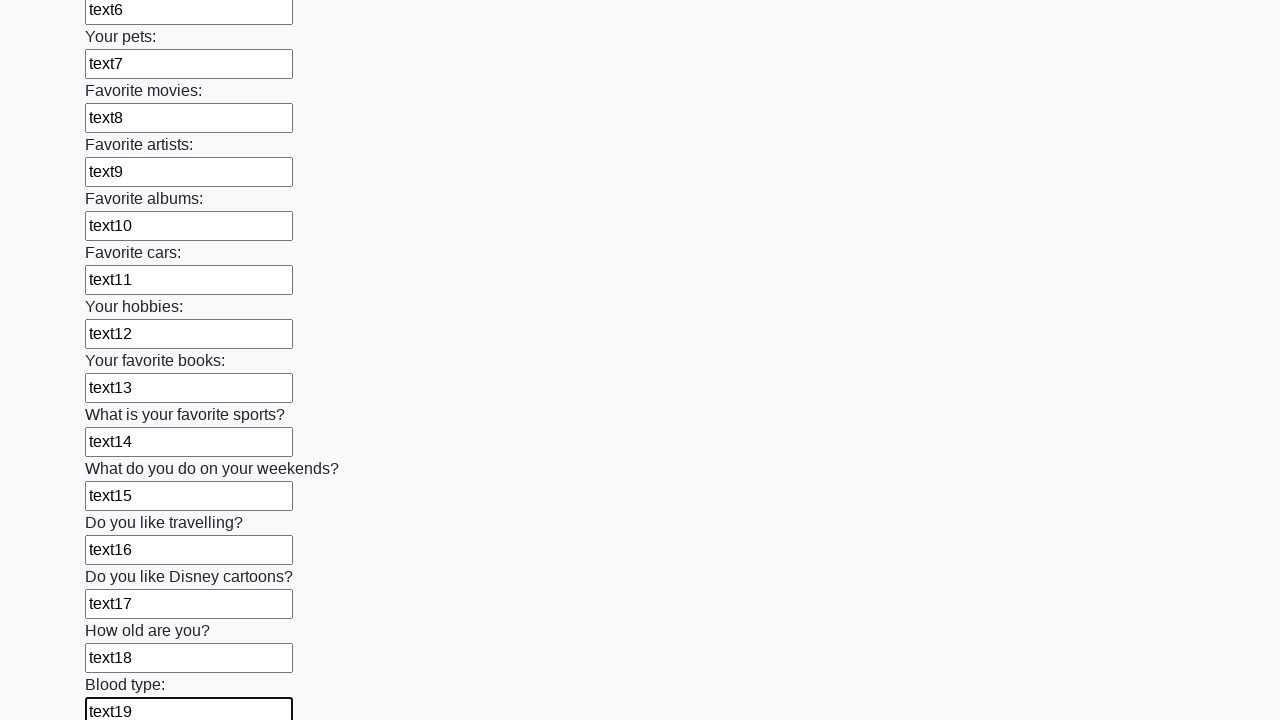

Filled input field 20 with 'text20' on input >> nth=19
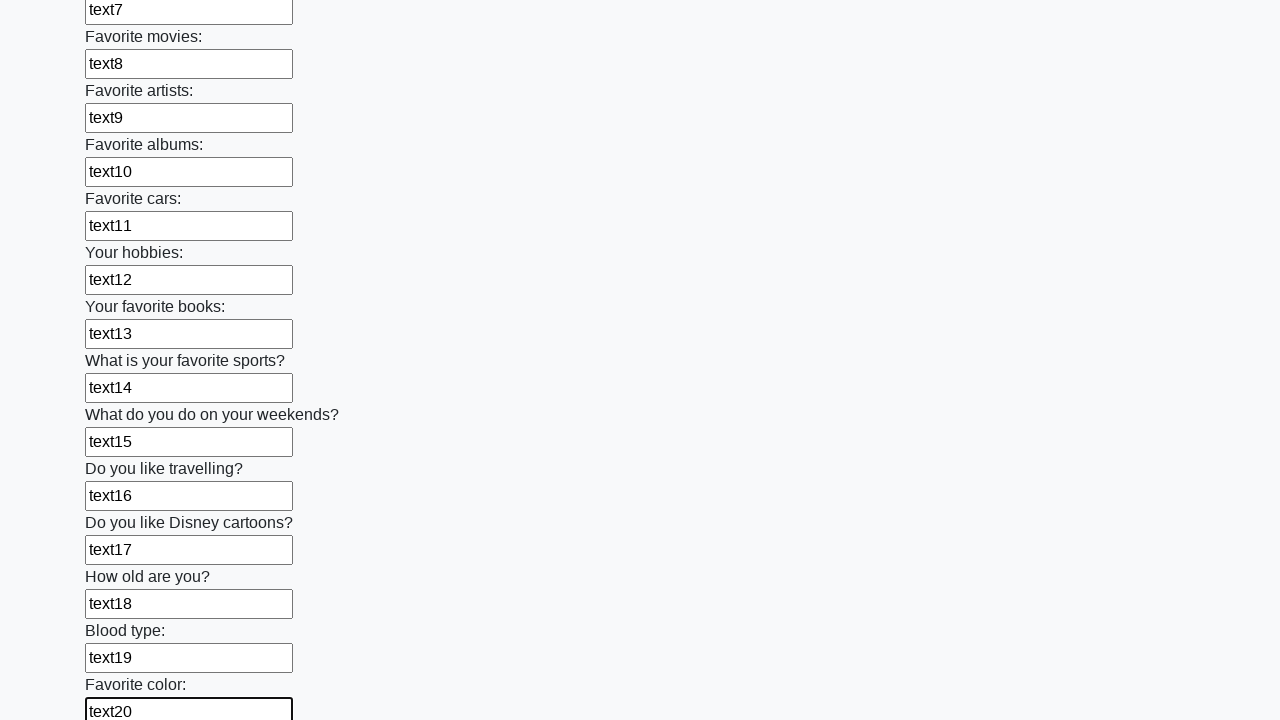

Filled input field 21 with 'text21' on input >> nth=20
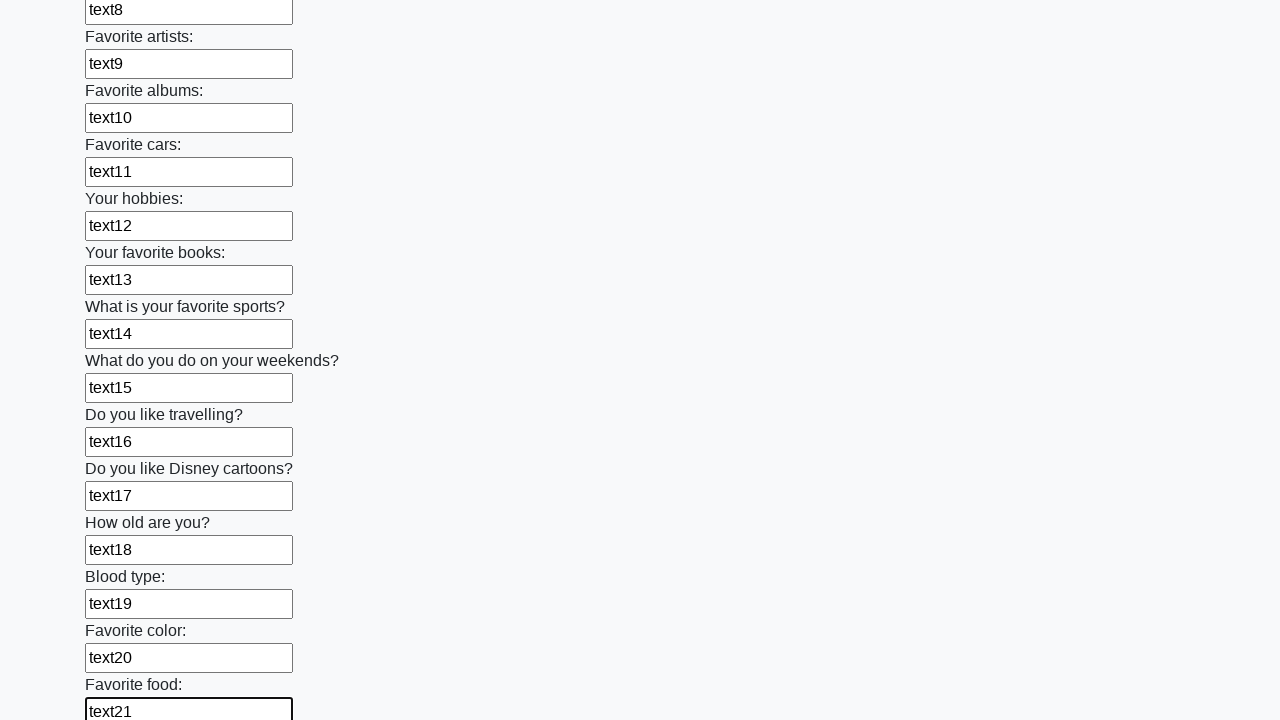

Filled input field 22 with 'text22' on input >> nth=21
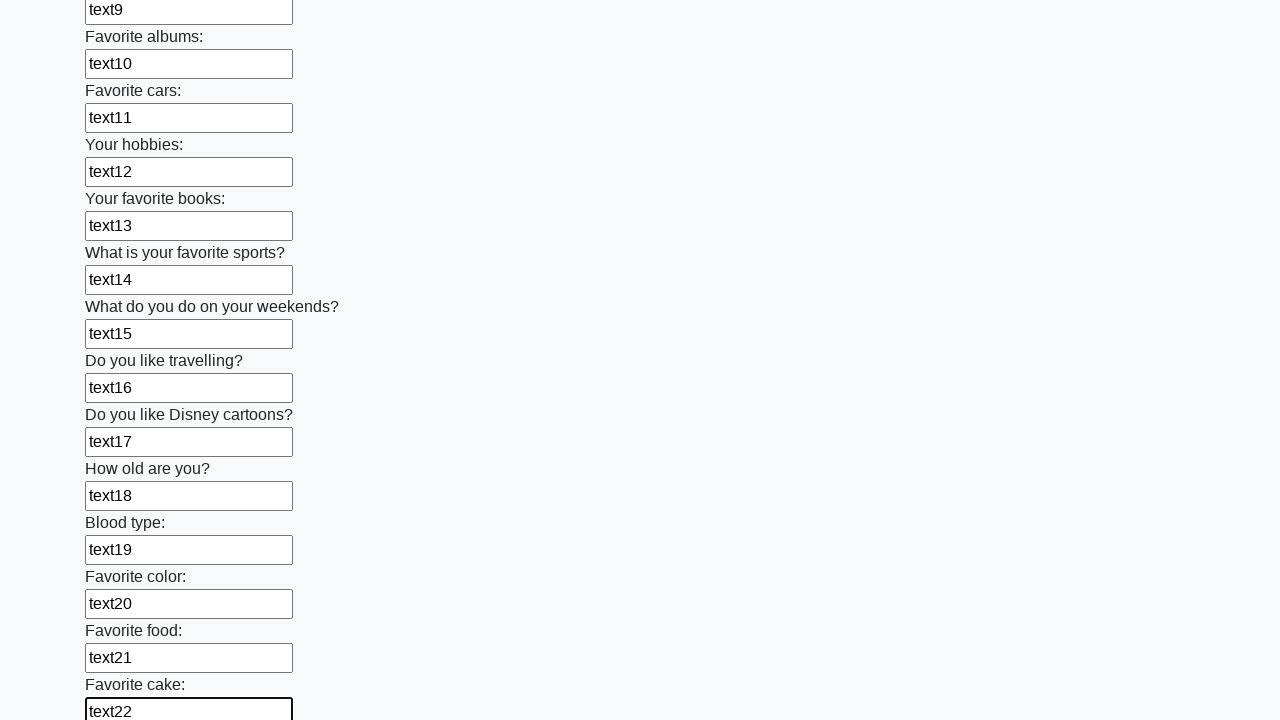

Filled input field 23 with 'text23' on input >> nth=22
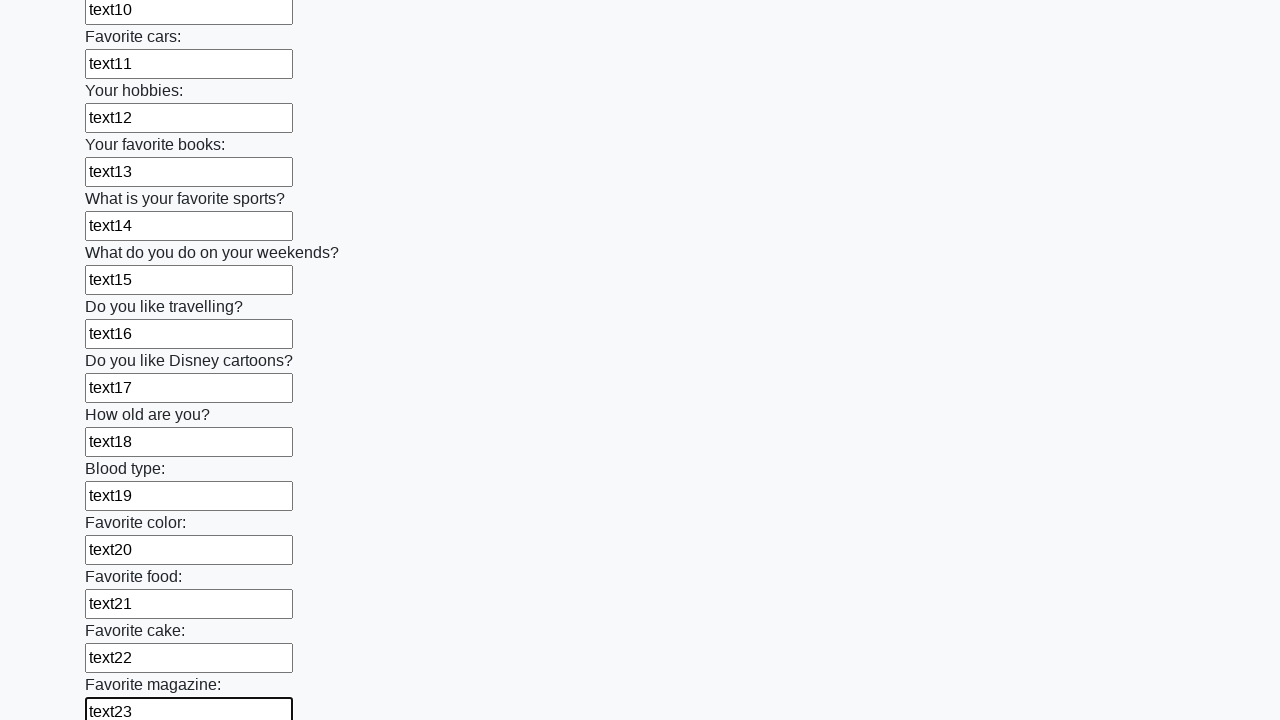

Filled input field 24 with 'text24' on input >> nth=23
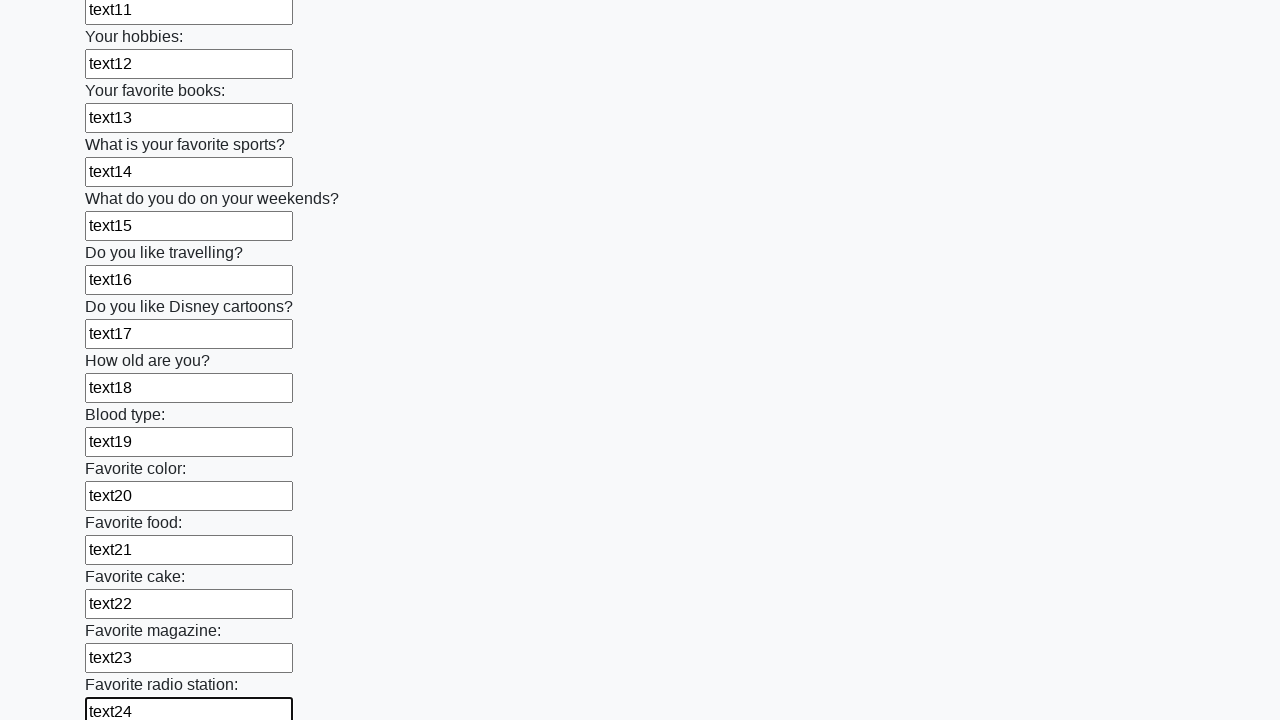

Filled input field 25 with 'text25' on input >> nth=24
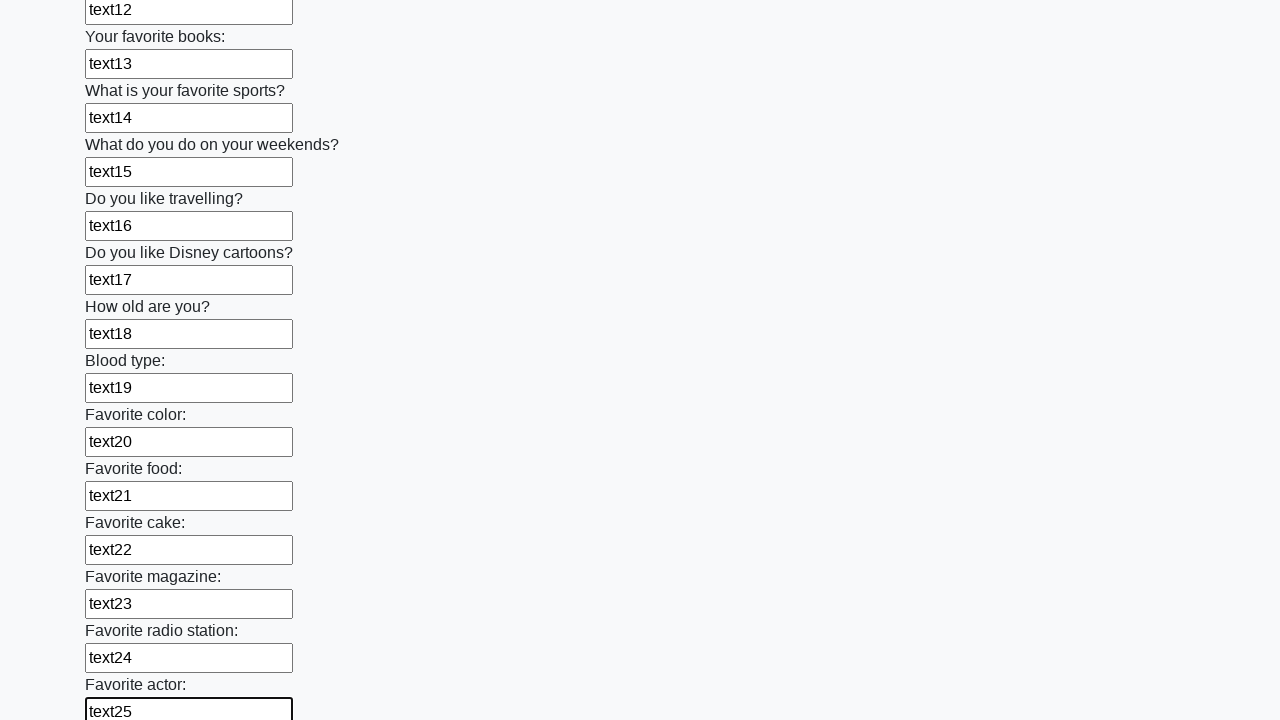

Filled input field 26 with 'text26' on input >> nth=25
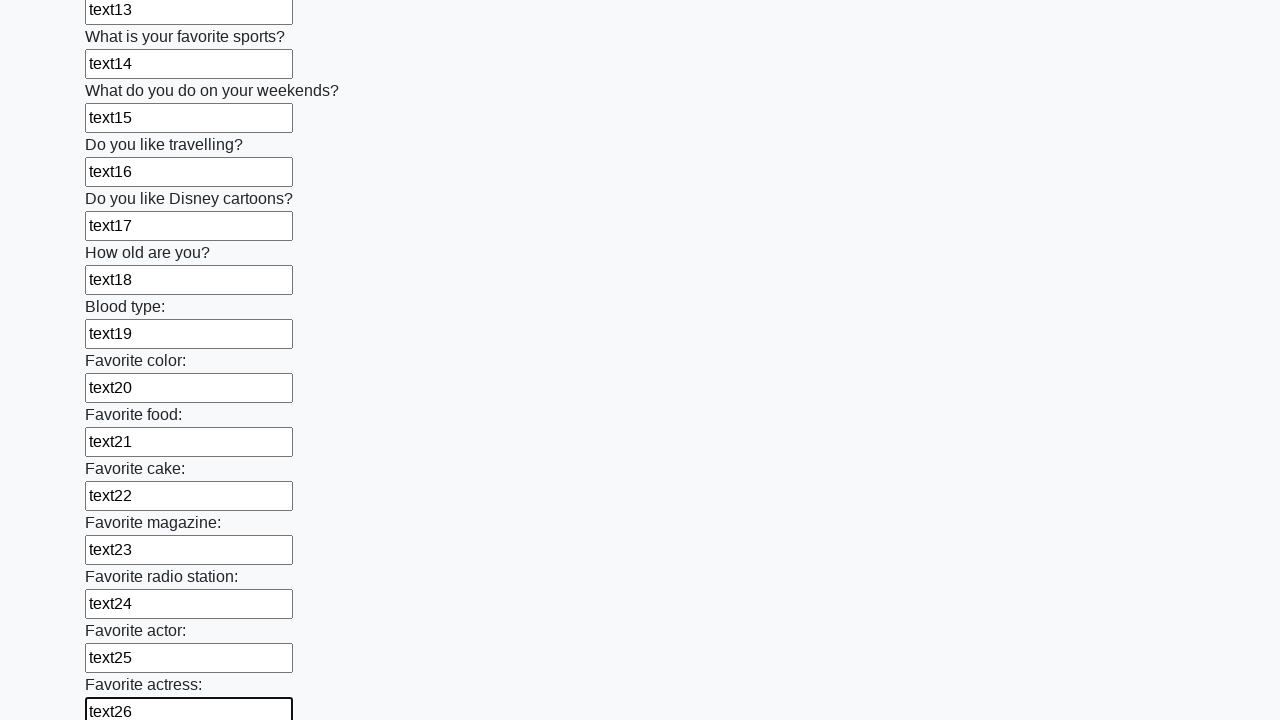

Filled input field 27 with 'text27' on input >> nth=26
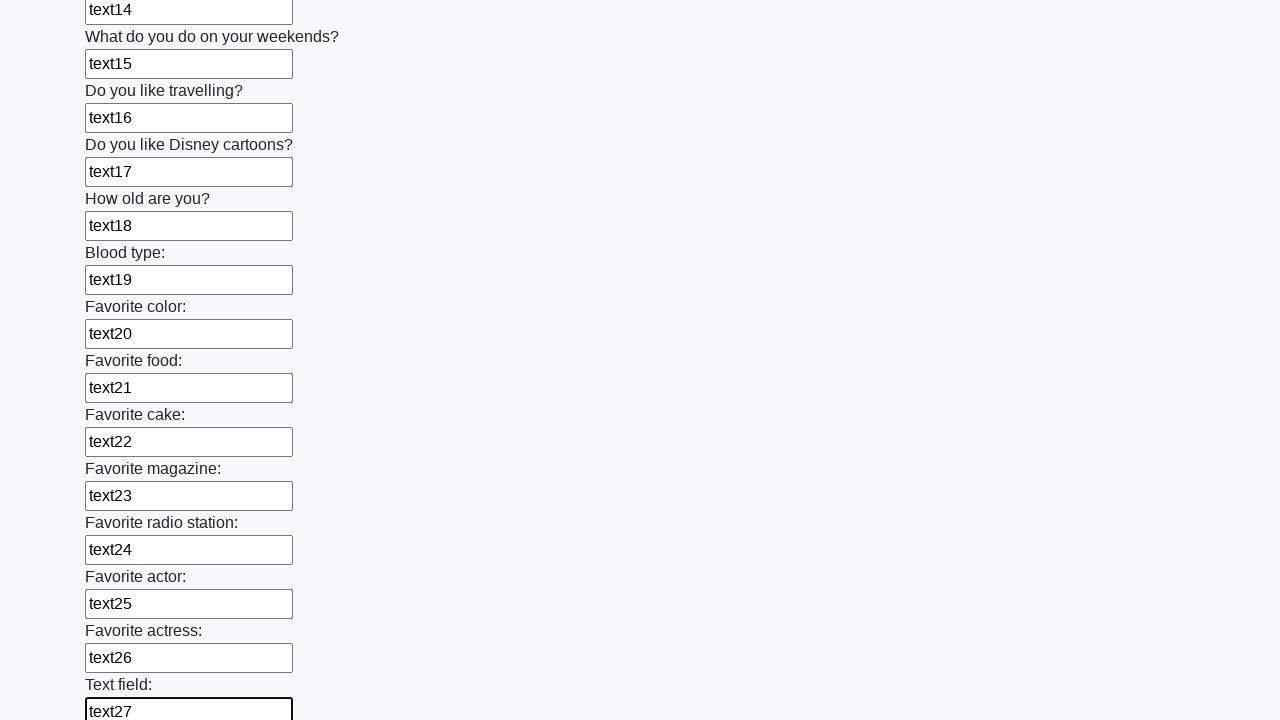

Filled input field 28 with 'text28' on input >> nth=27
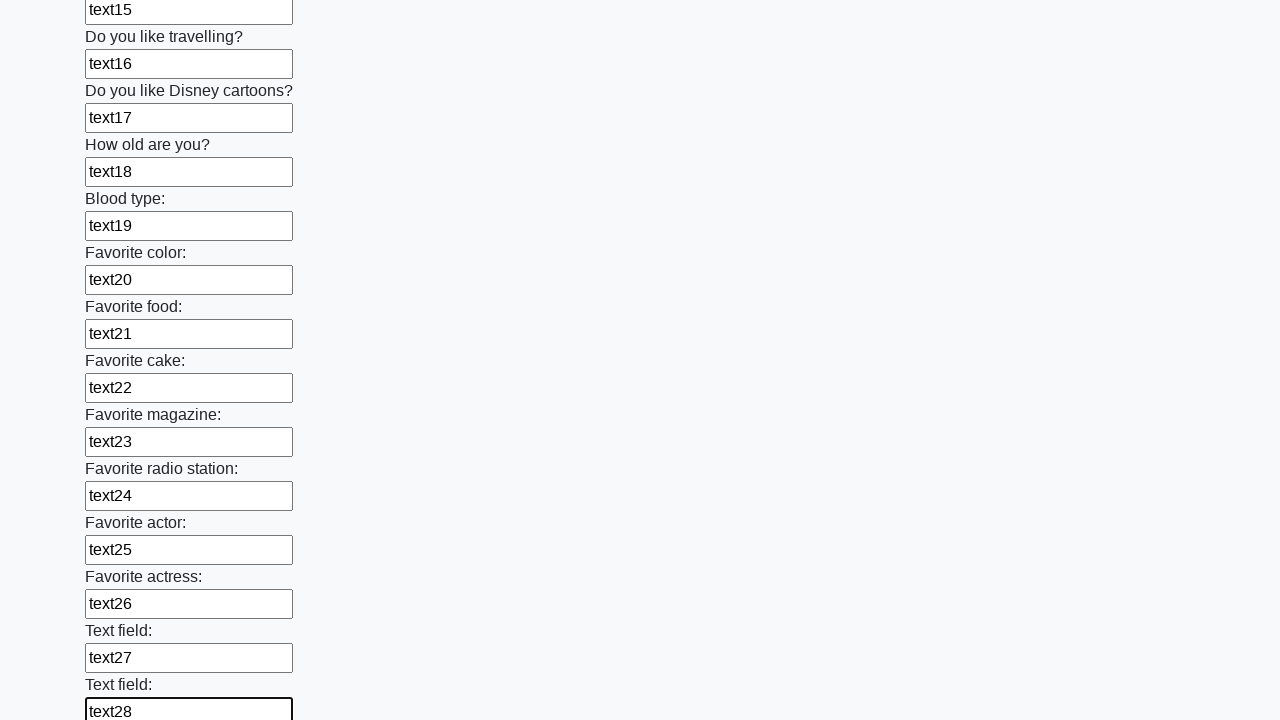

Filled input field 29 with 'text29' on input >> nth=28
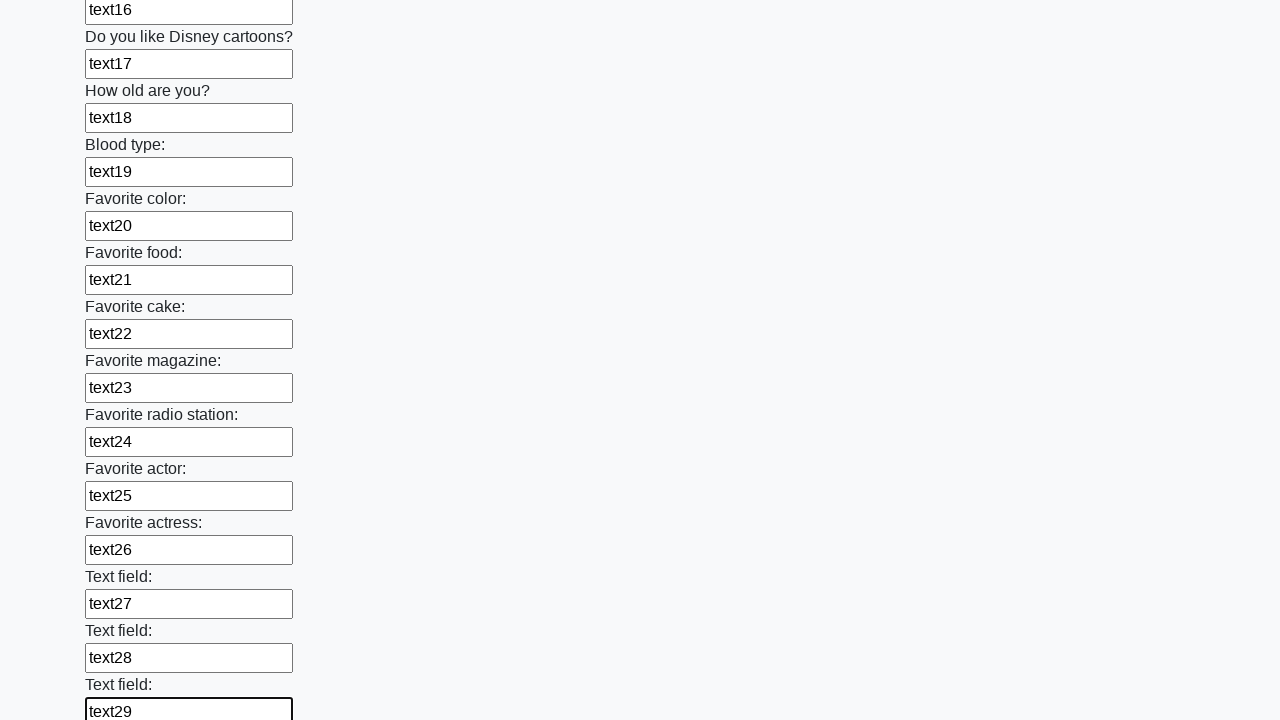

Filled input field 30 with 'text30' on input >> nth=29
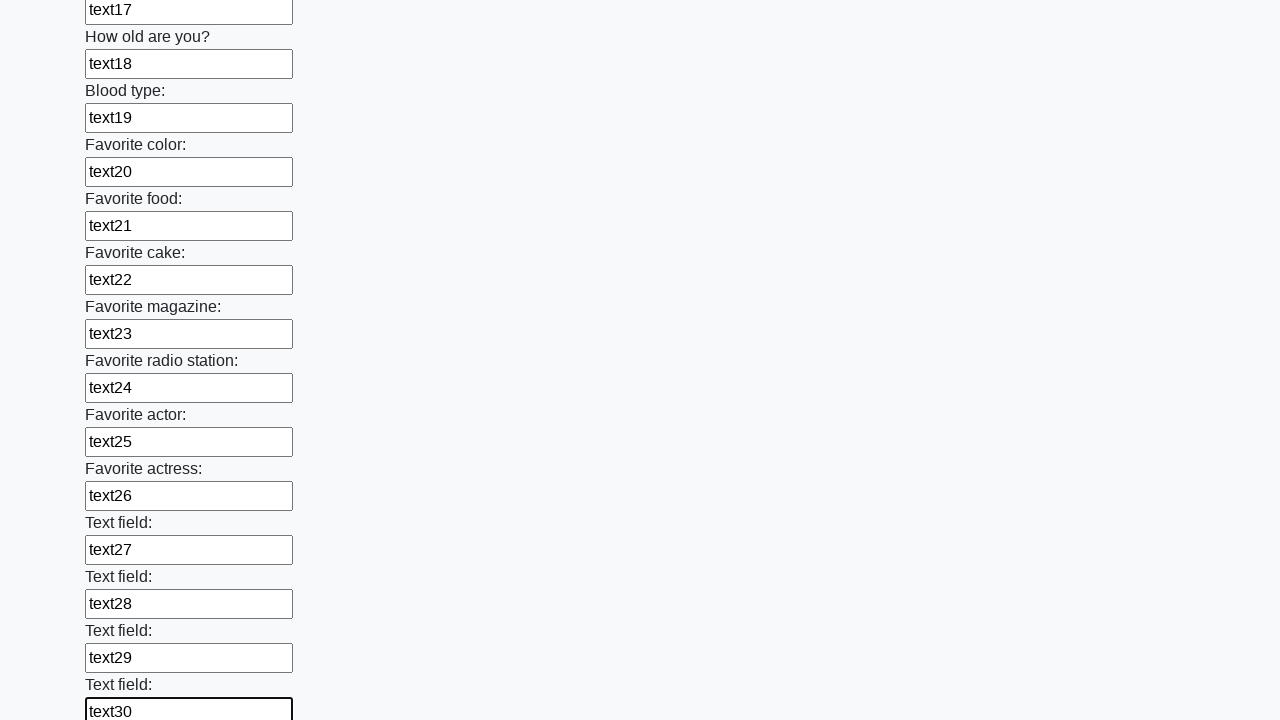

Filled input field 31 with 'text31' on input >> nth=30
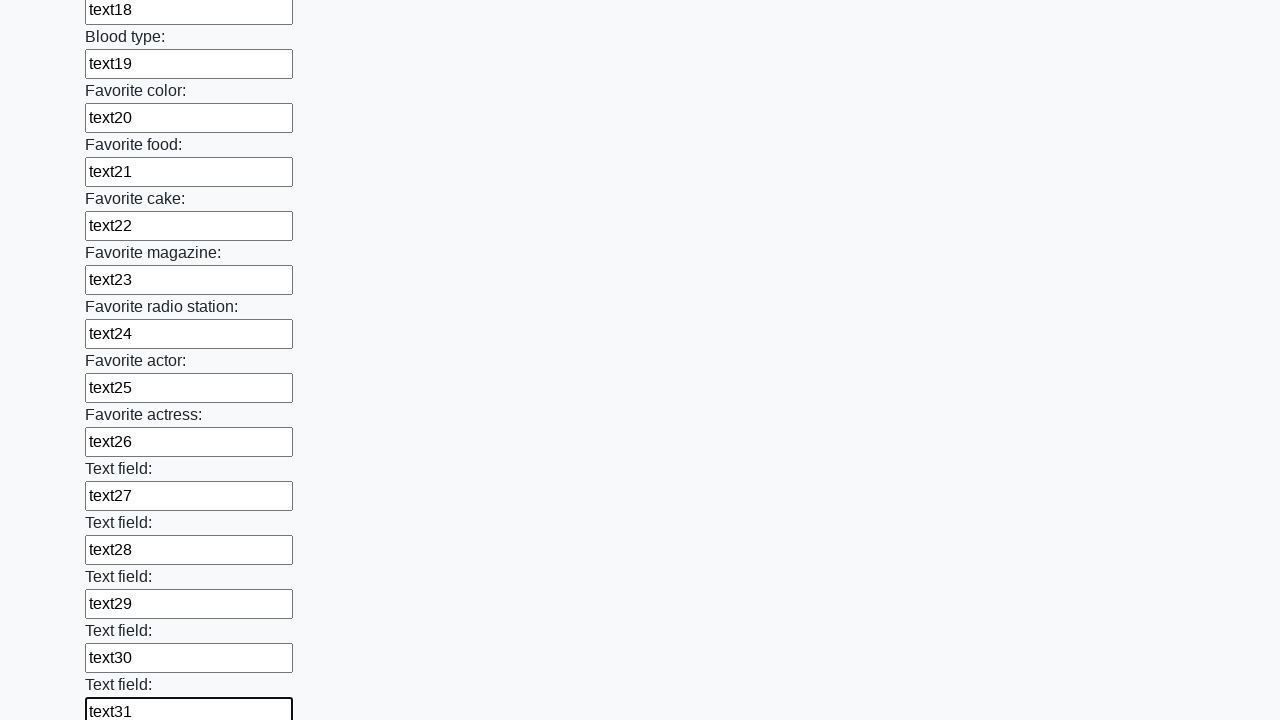

Filled input field 32 with 'text32' on input >> nth=31
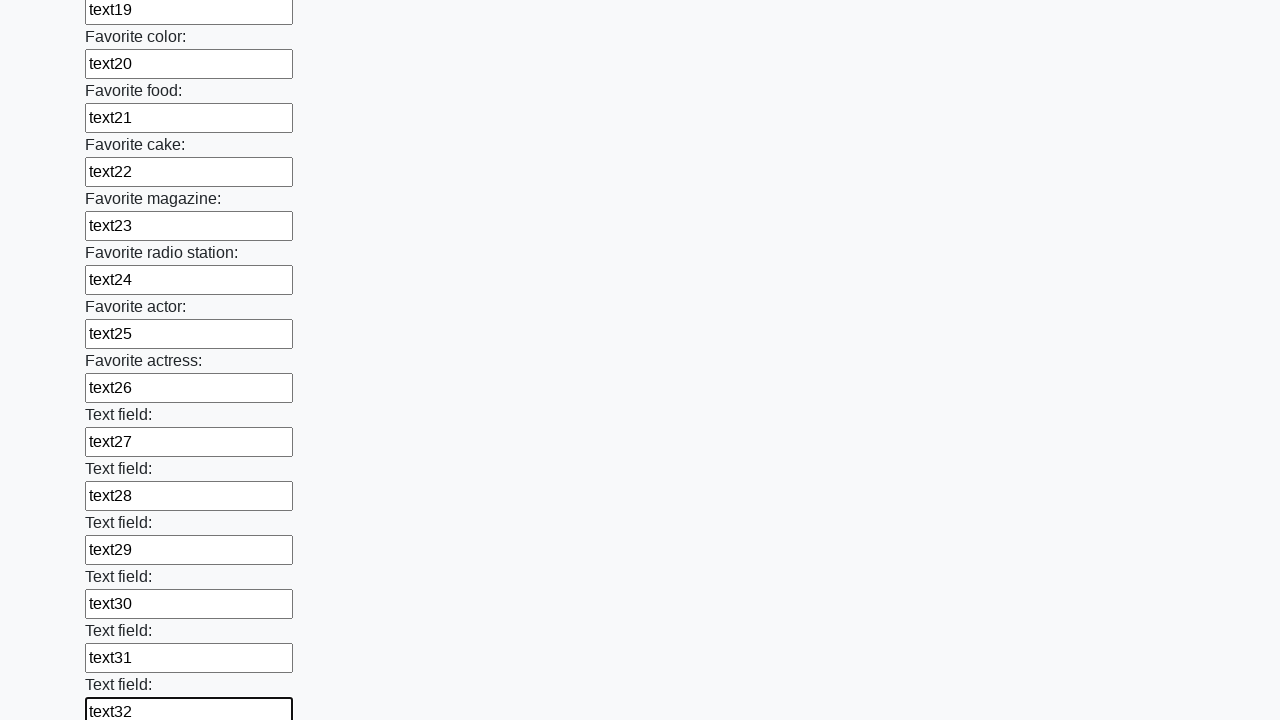

Filled input field 33 with 'text33' on input >> nth=32
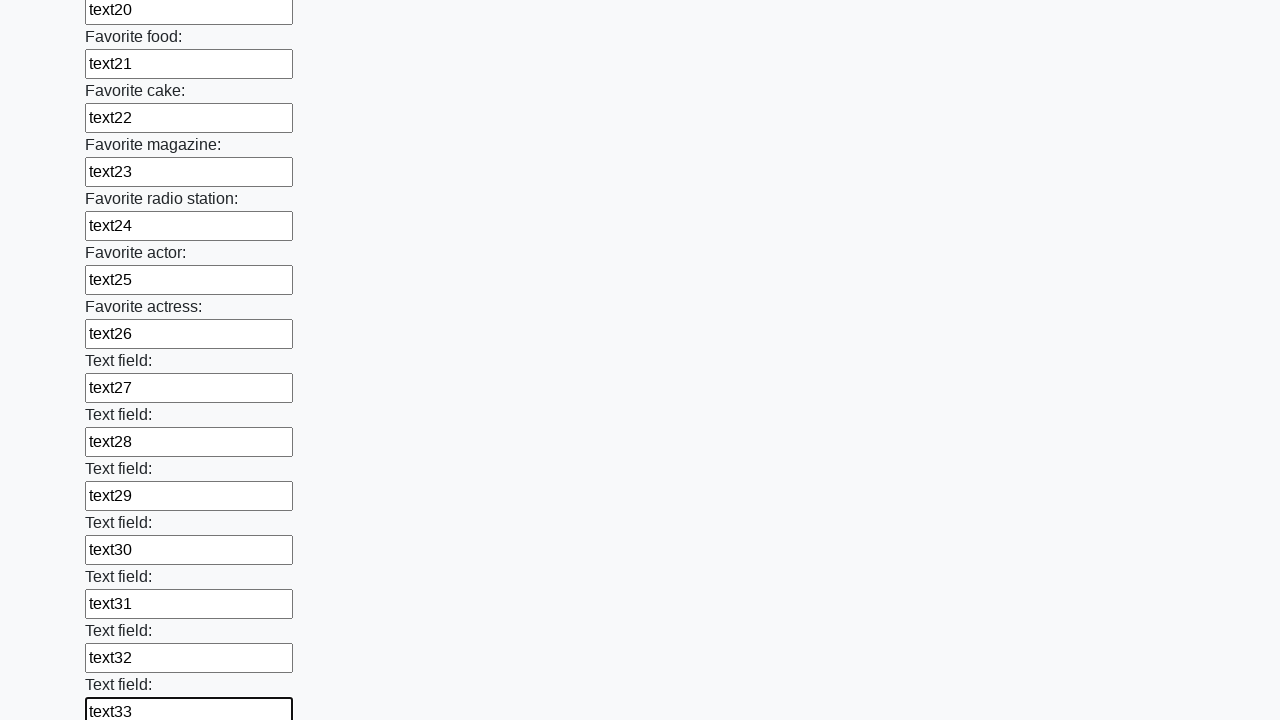

Filled input field 34 with 'text34' on input >> nth=33
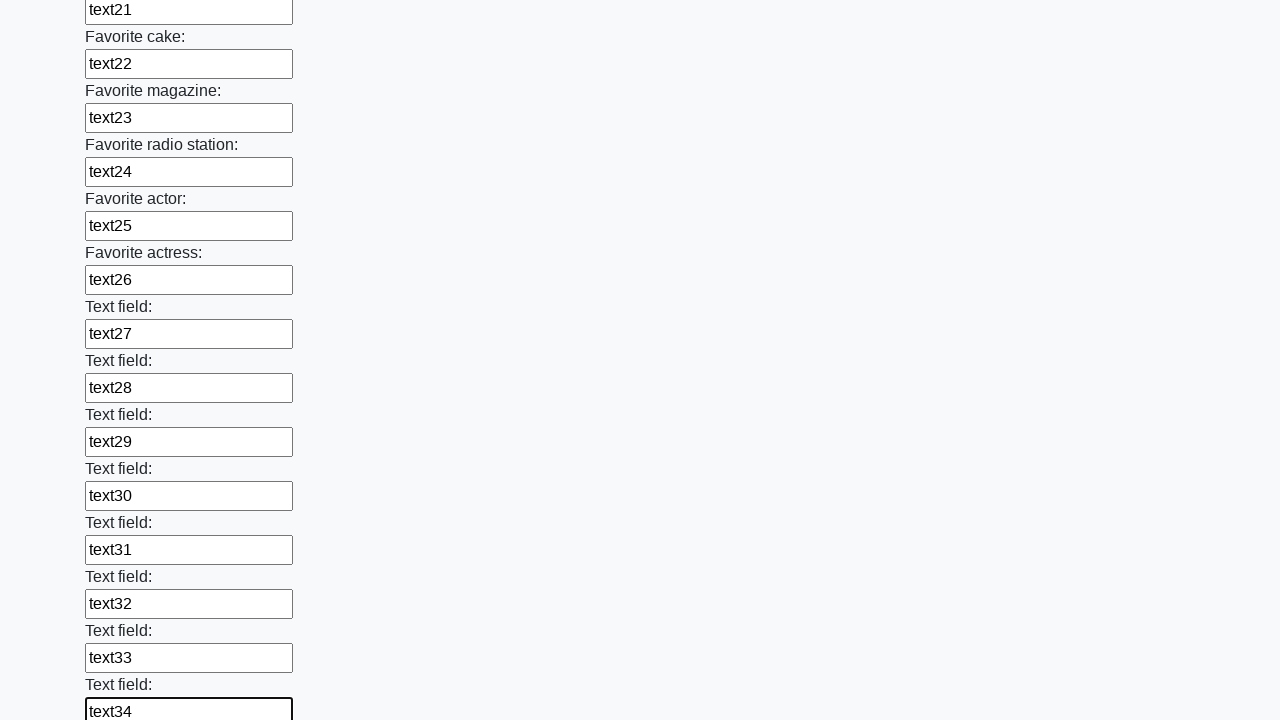

Filled input field 35 with 'text35' on input >> nth=34
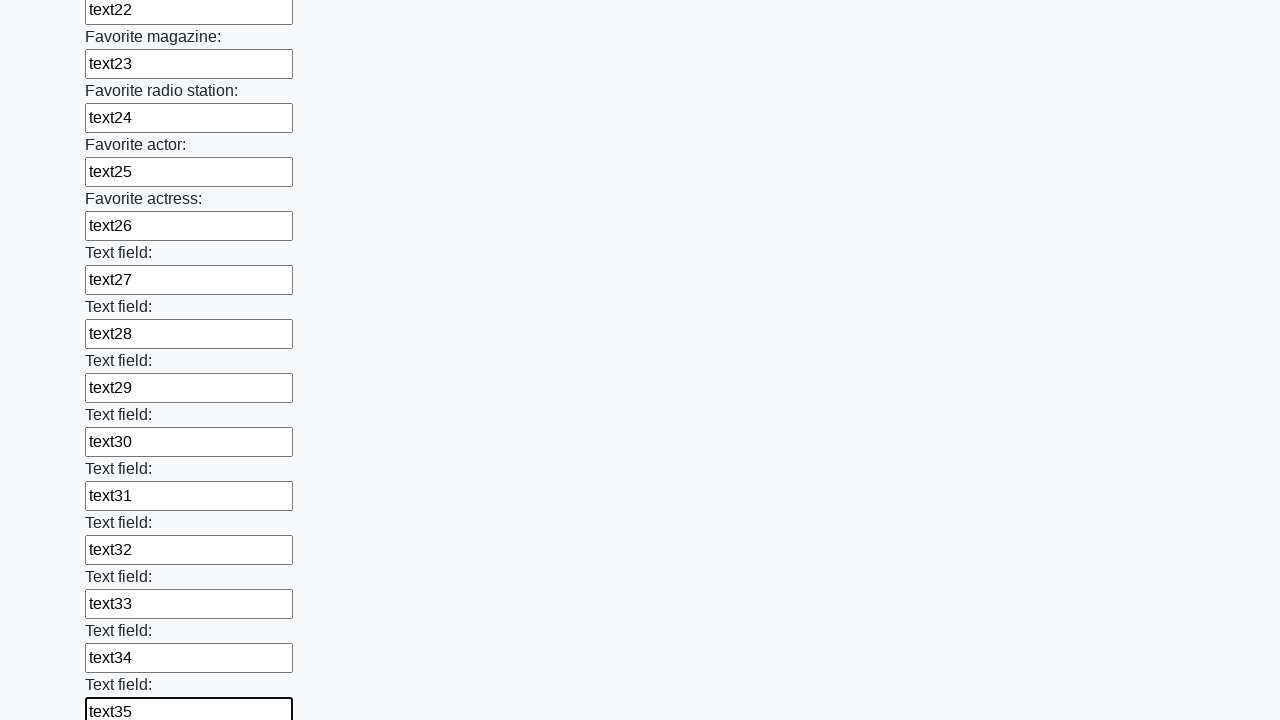

Filled input field 36 with 'text36' on input >> nth=35
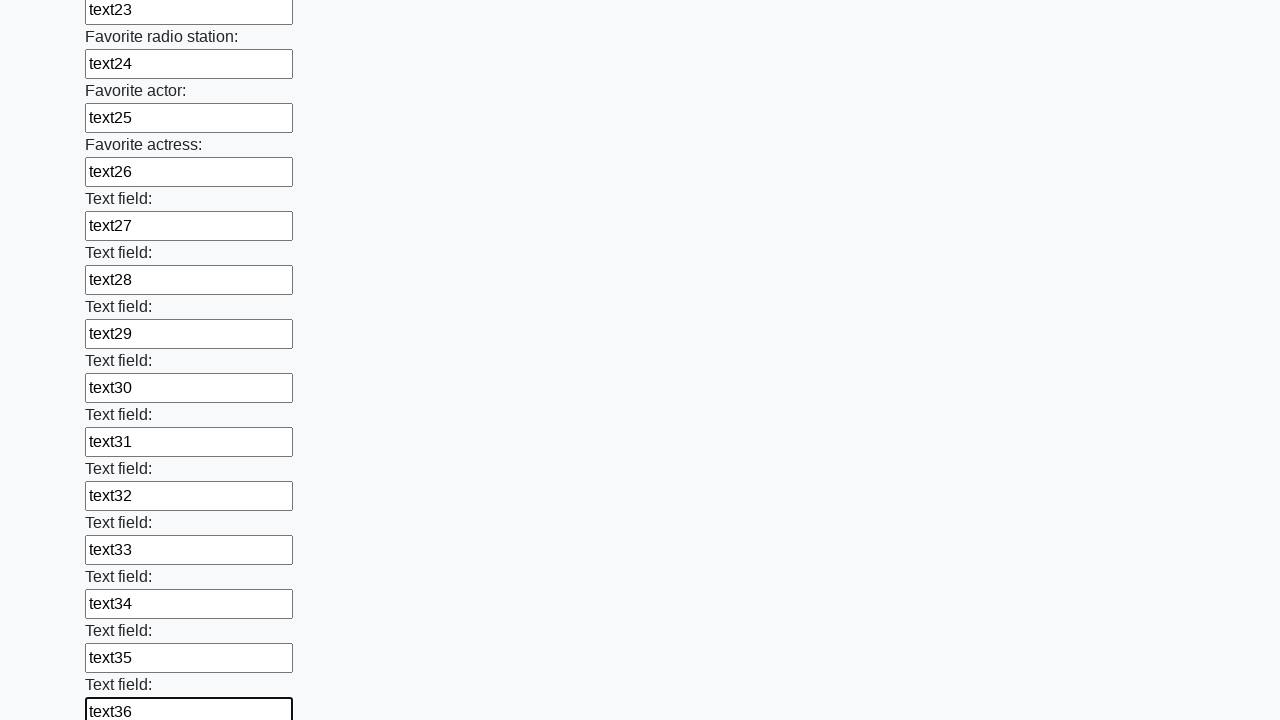

Filled input field 37 with 'text37' on input >> nth=36
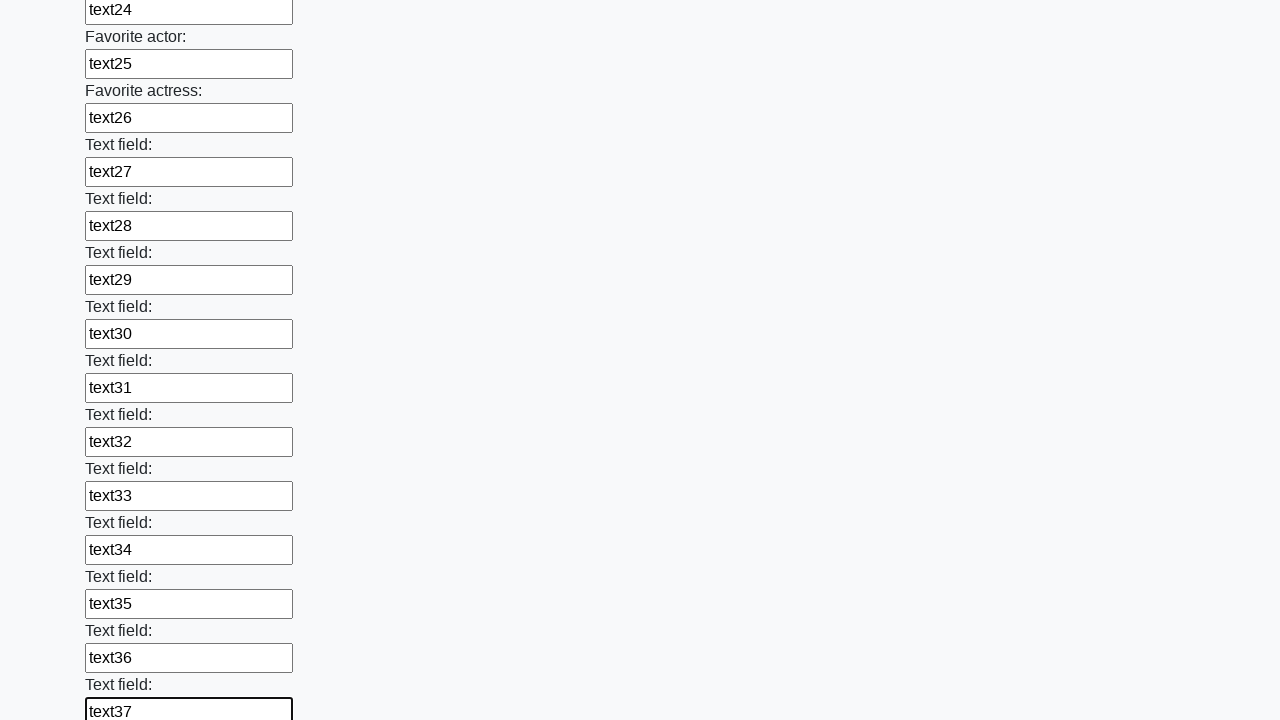

Filled input field 38 with 'text38' on input >> nth=37
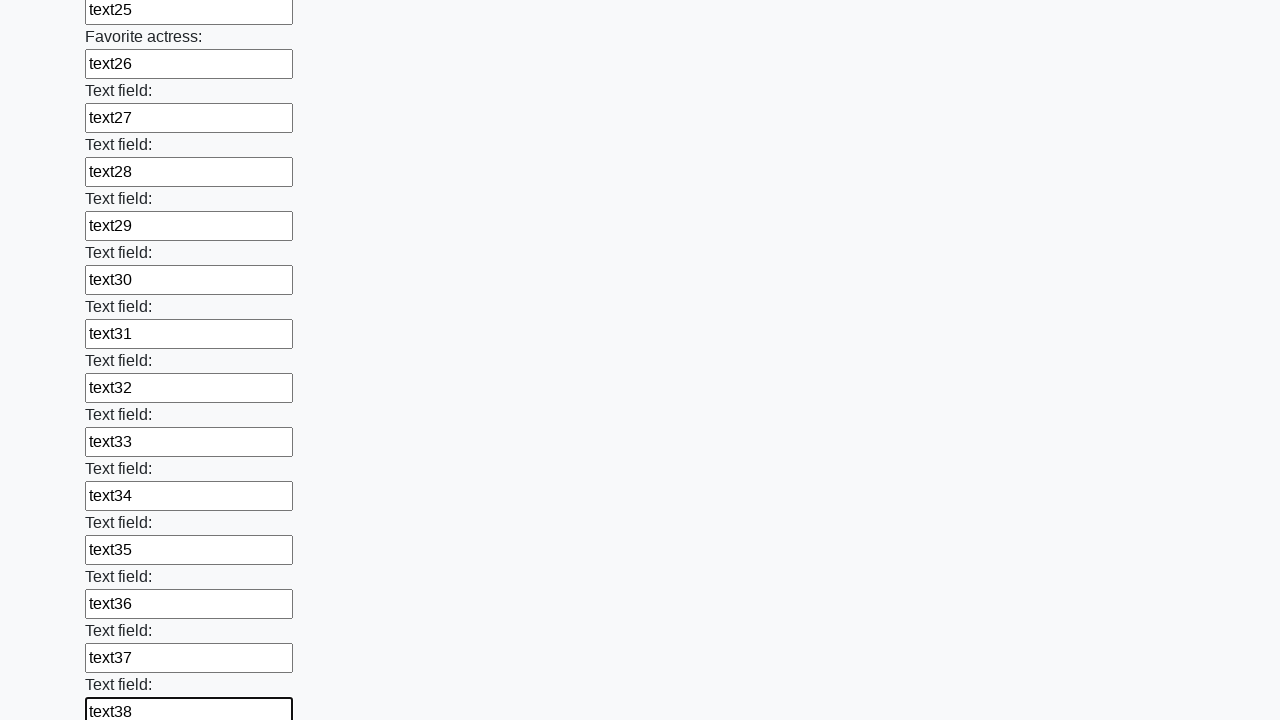

Filled input field 39 with 'text39' on input >> nth=38
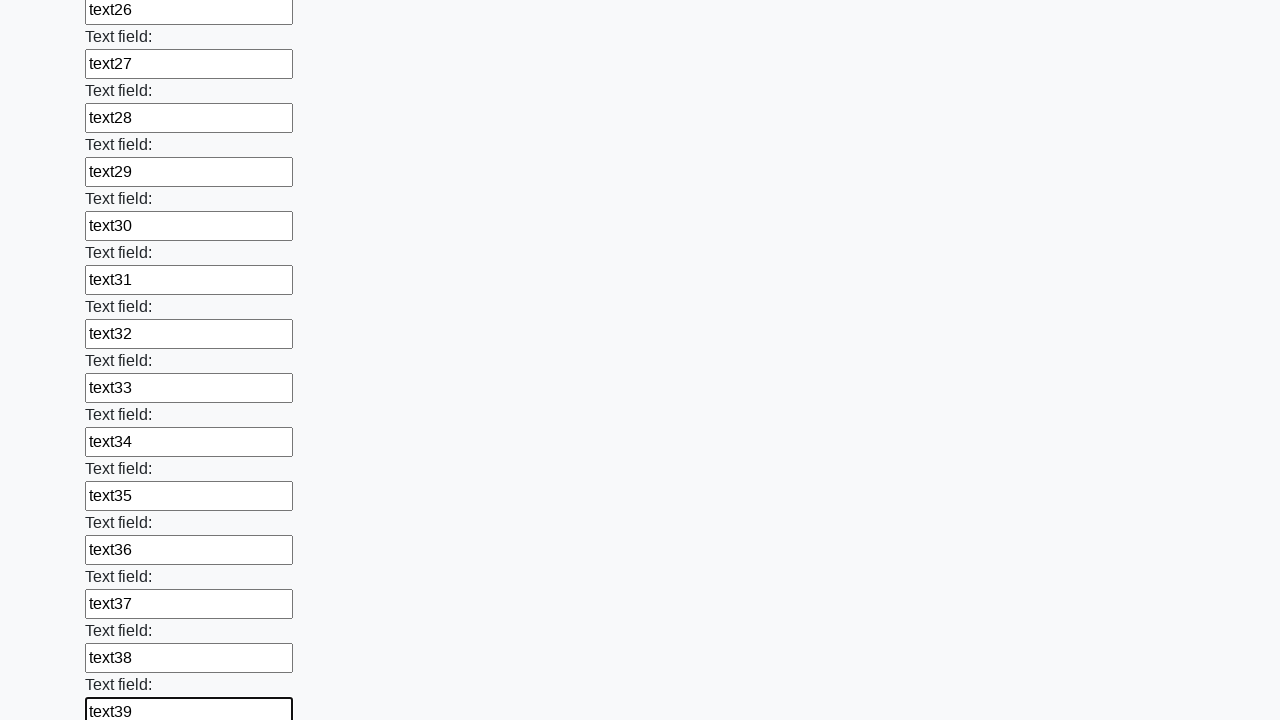

Filled input field 40 with 'text40' on input >> nth=39
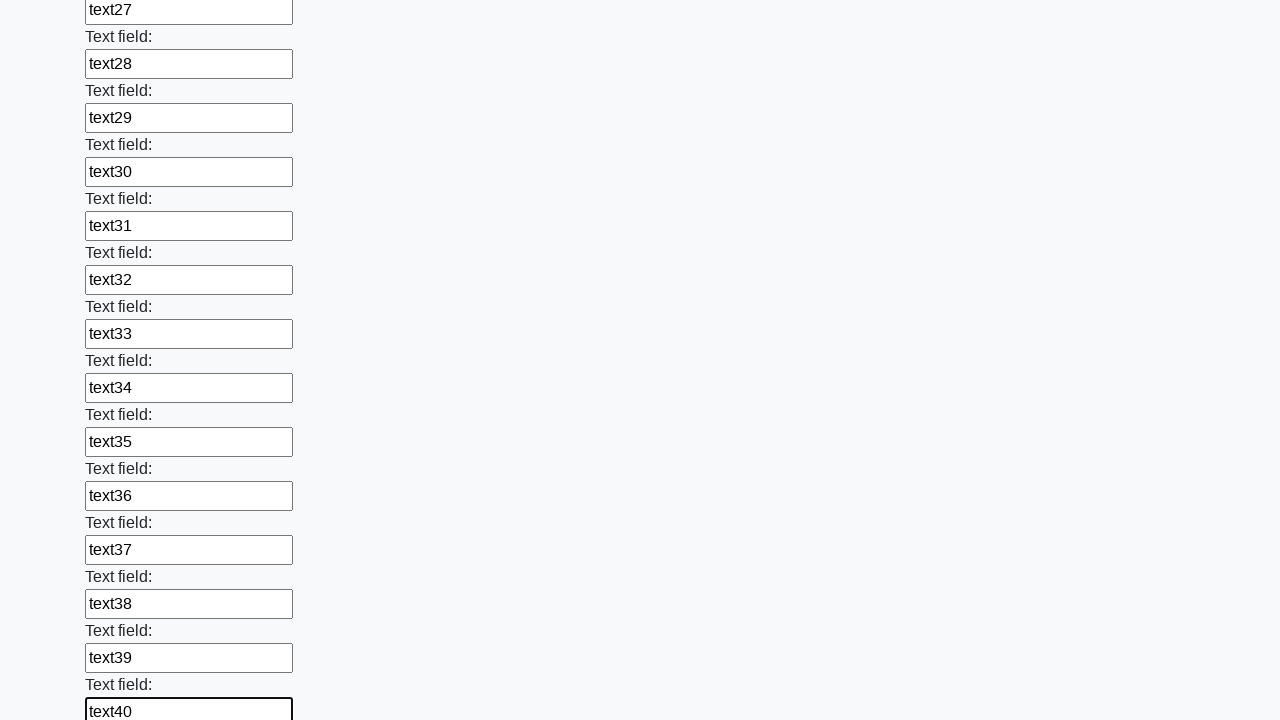

Filled input field 41 with 'text41' on input >> nth=40
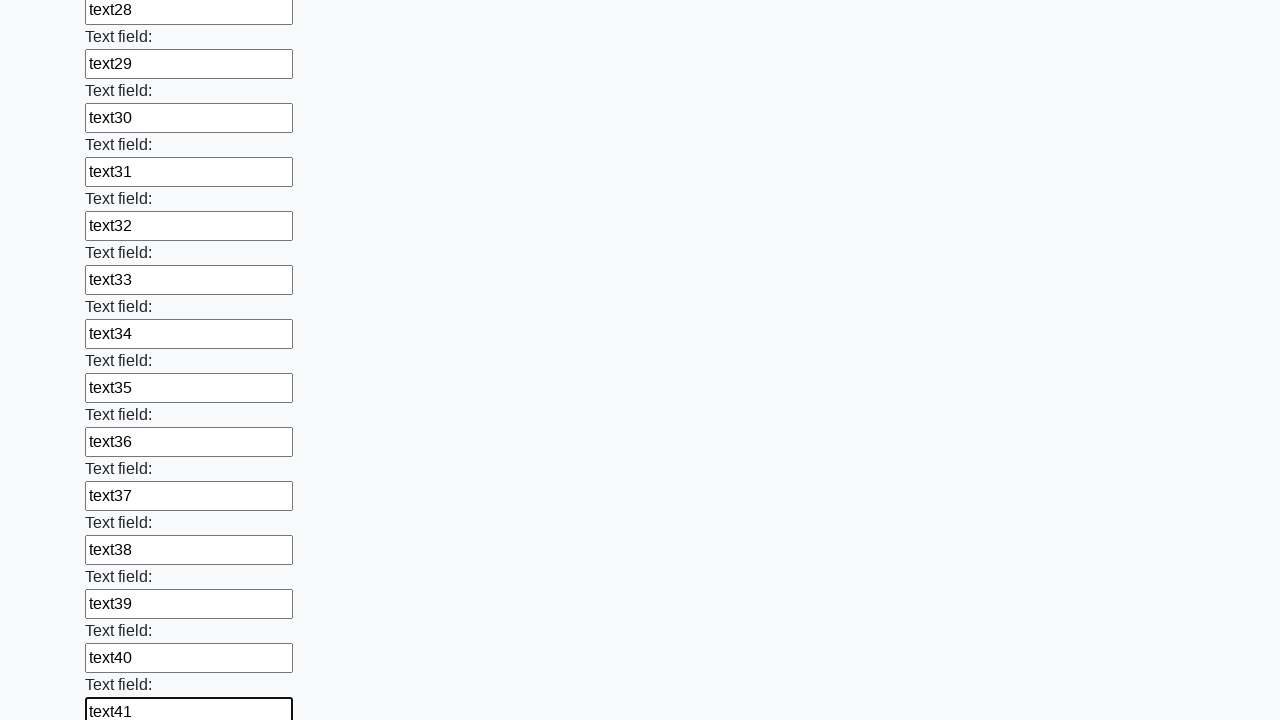

Filled input field 42 with 'text42' on input >> nth=41
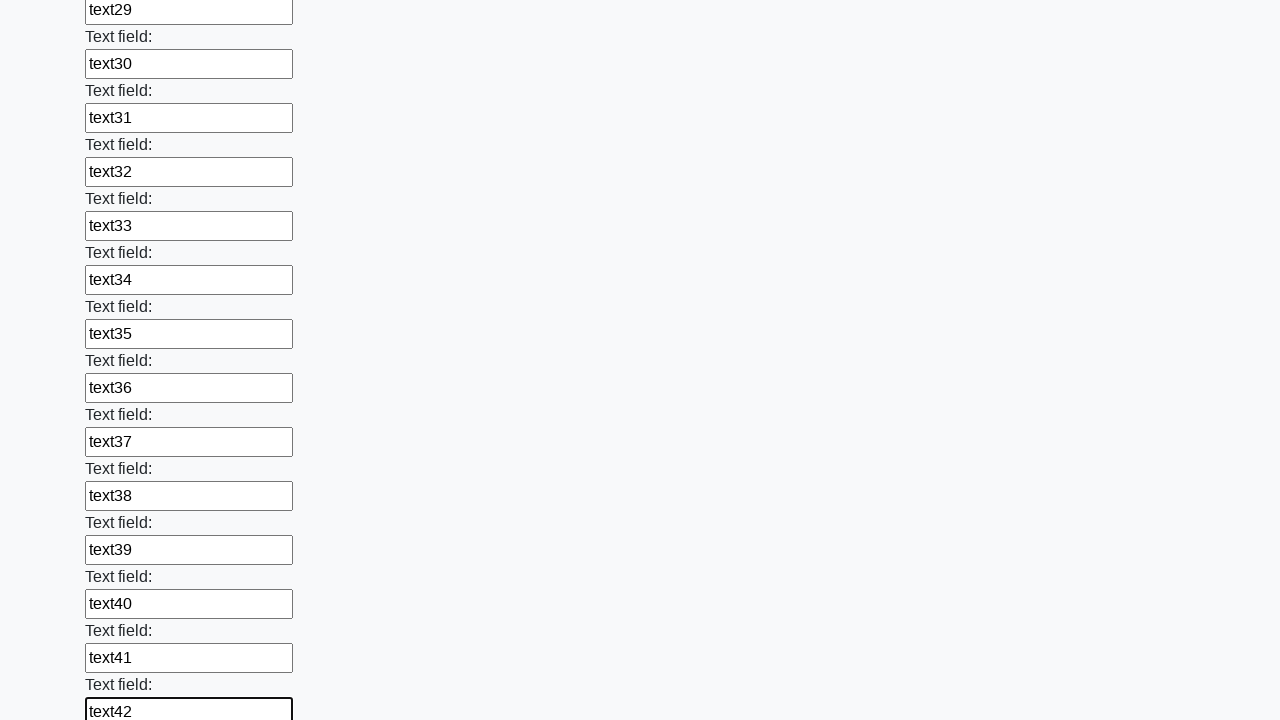

Filled input field 43 with 'text43' on input >> nth=42
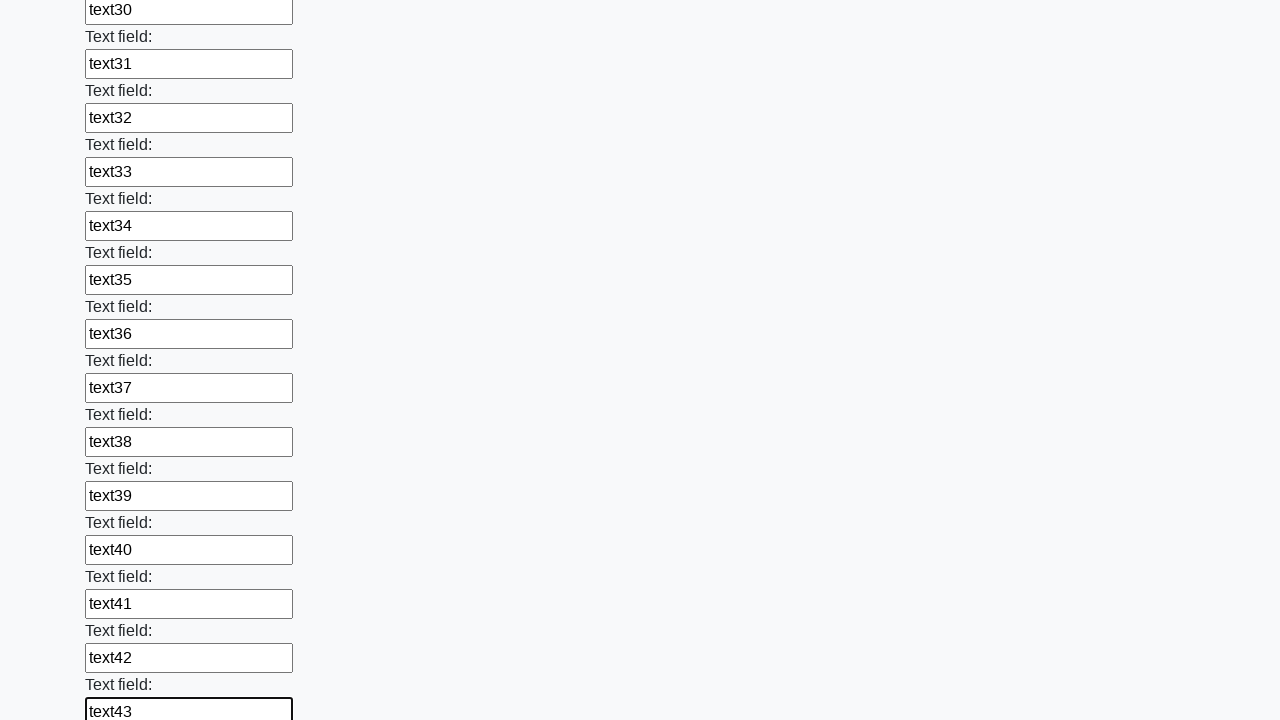

Filled input field 44 with 'text44' on input >> nth=43
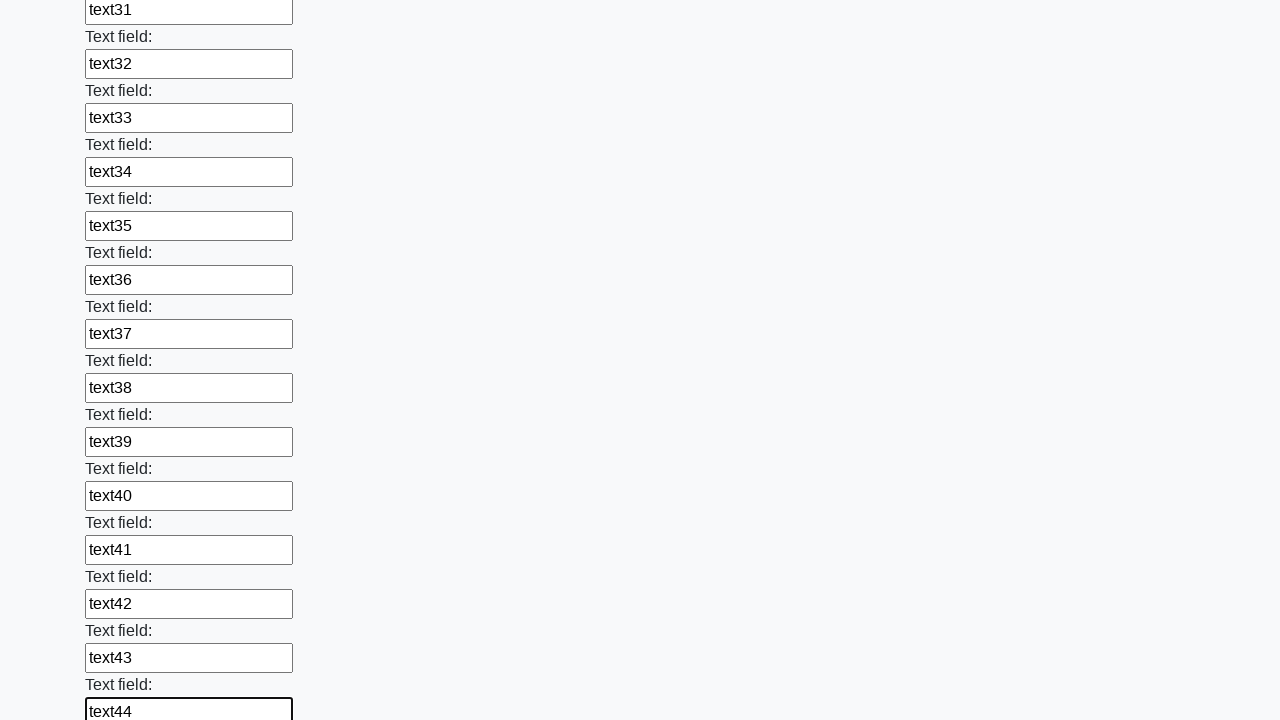

Filled input field 45 with 'text45' on input >> nth=44
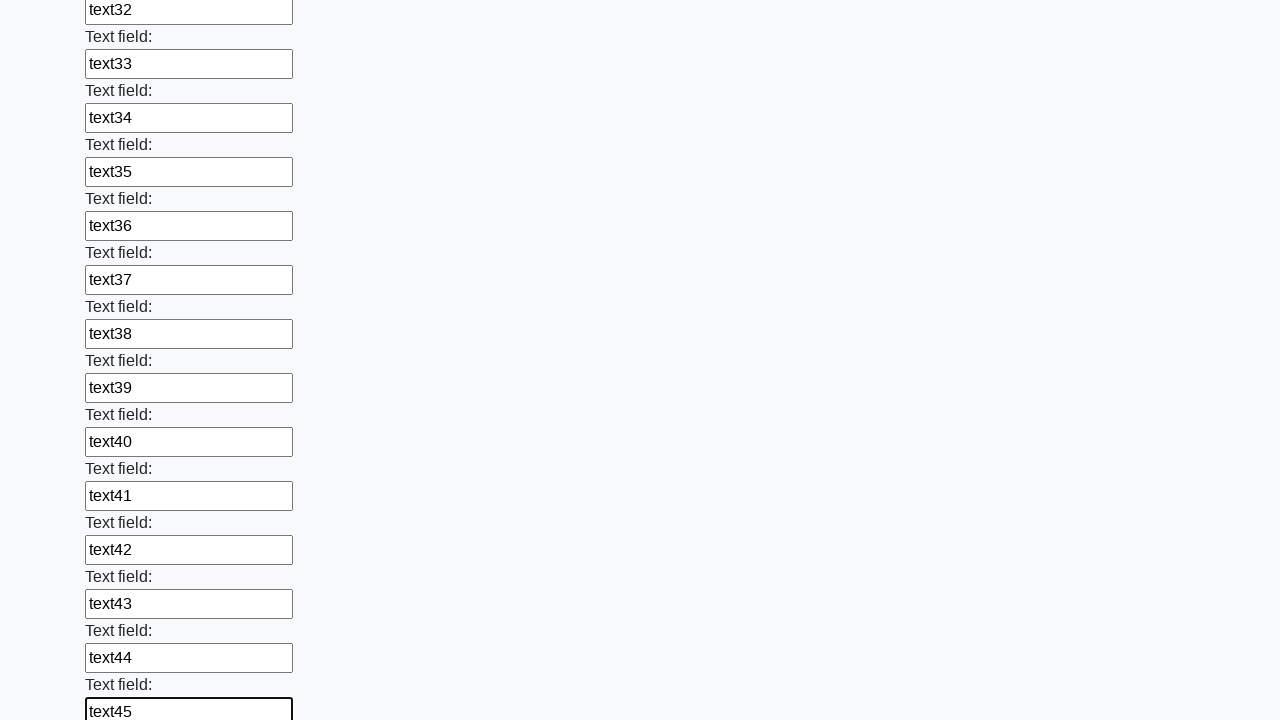

Filled input field 46 with 'text46' on input >> nth=45
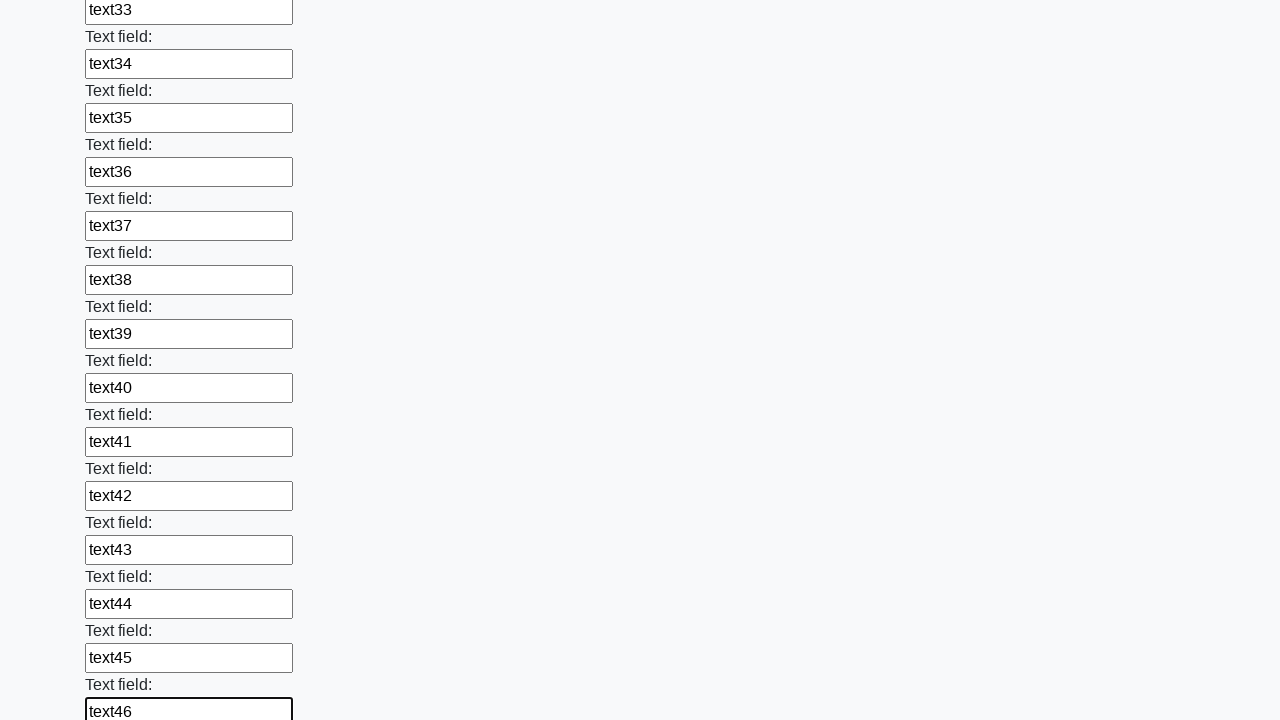

Filled input field 47 with 'text47' on input >> nth=46
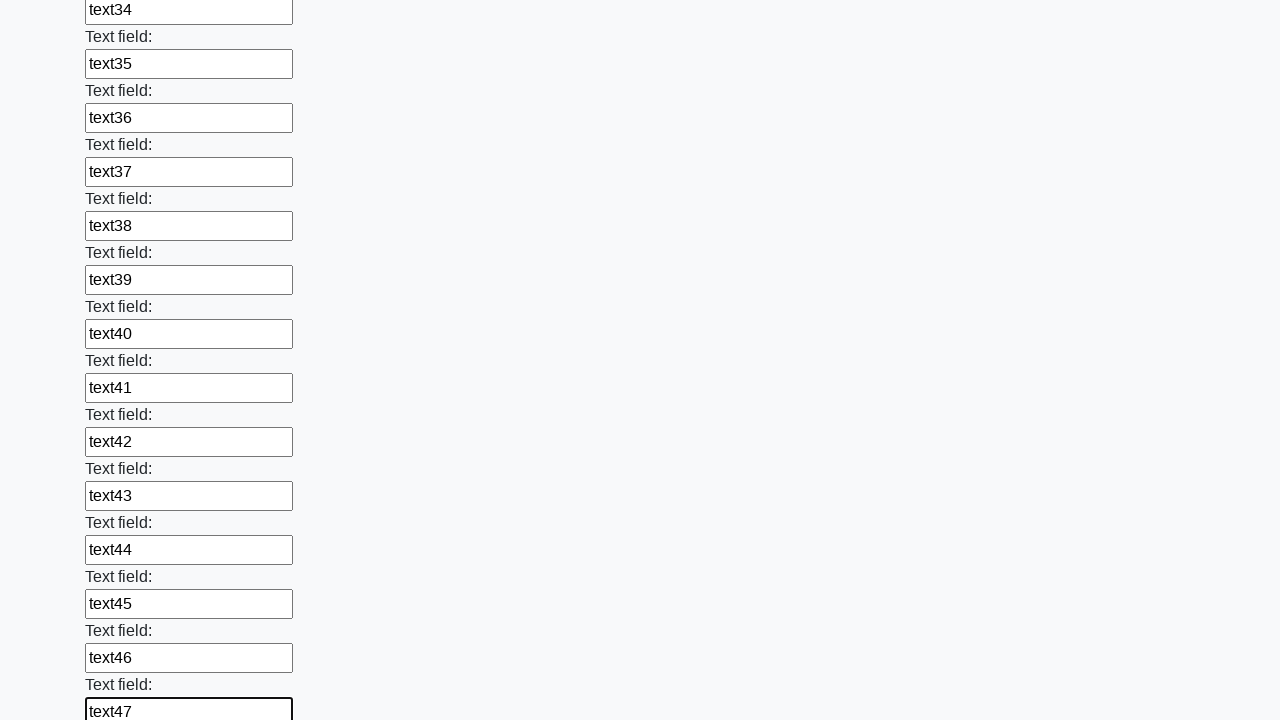

Filled input field 48 with 'text48' on input >> nth=47
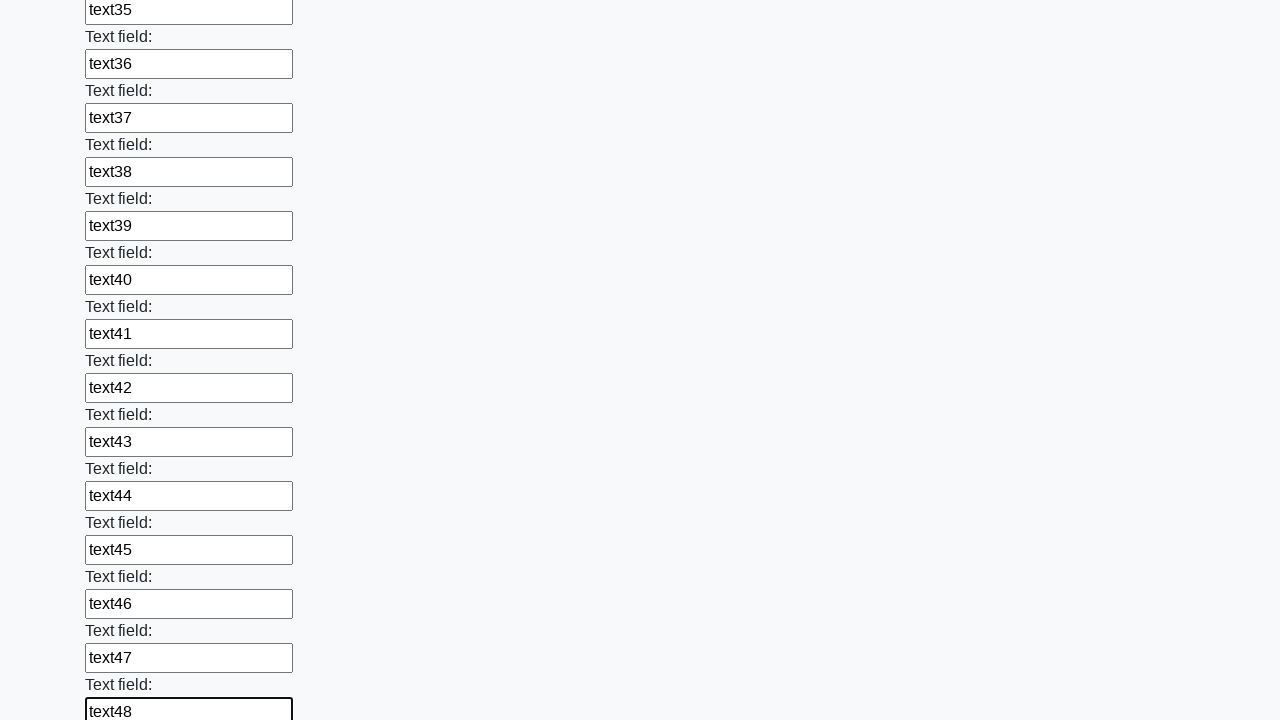

Filled input field 49 with 'text49' on input >> nth=48
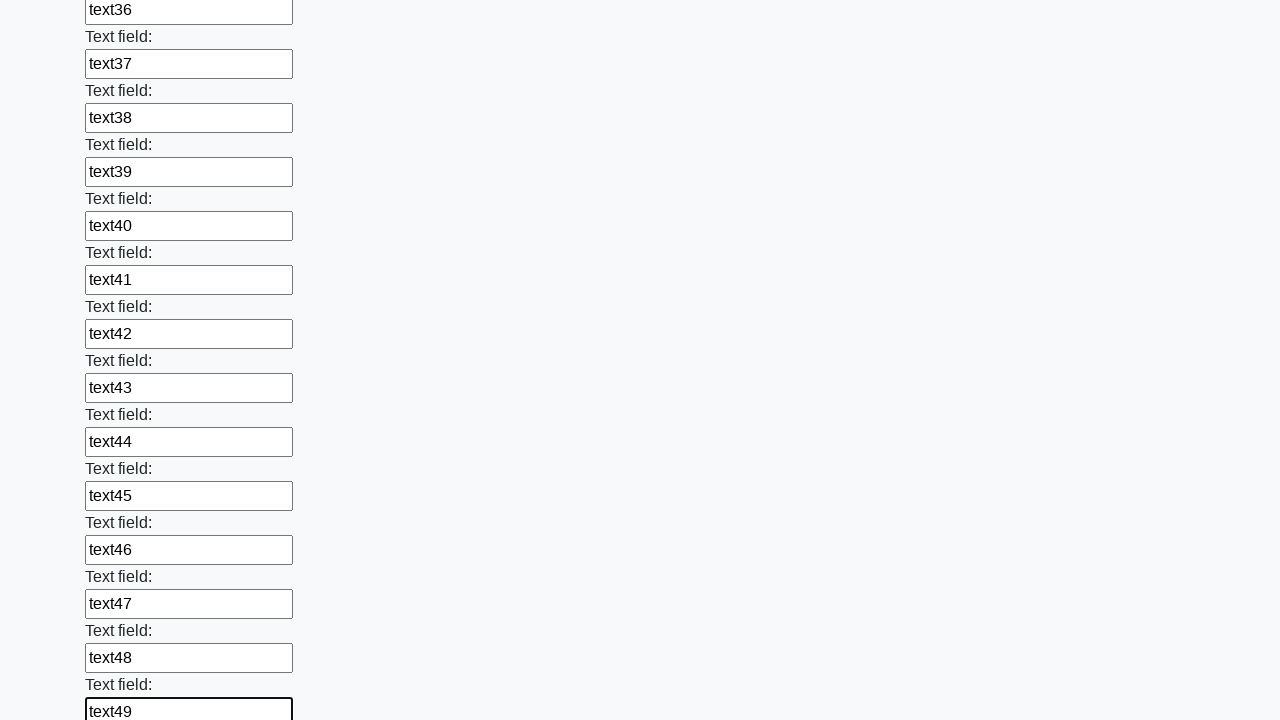

Filled input field 50 with 'text50' on input >> nth=49
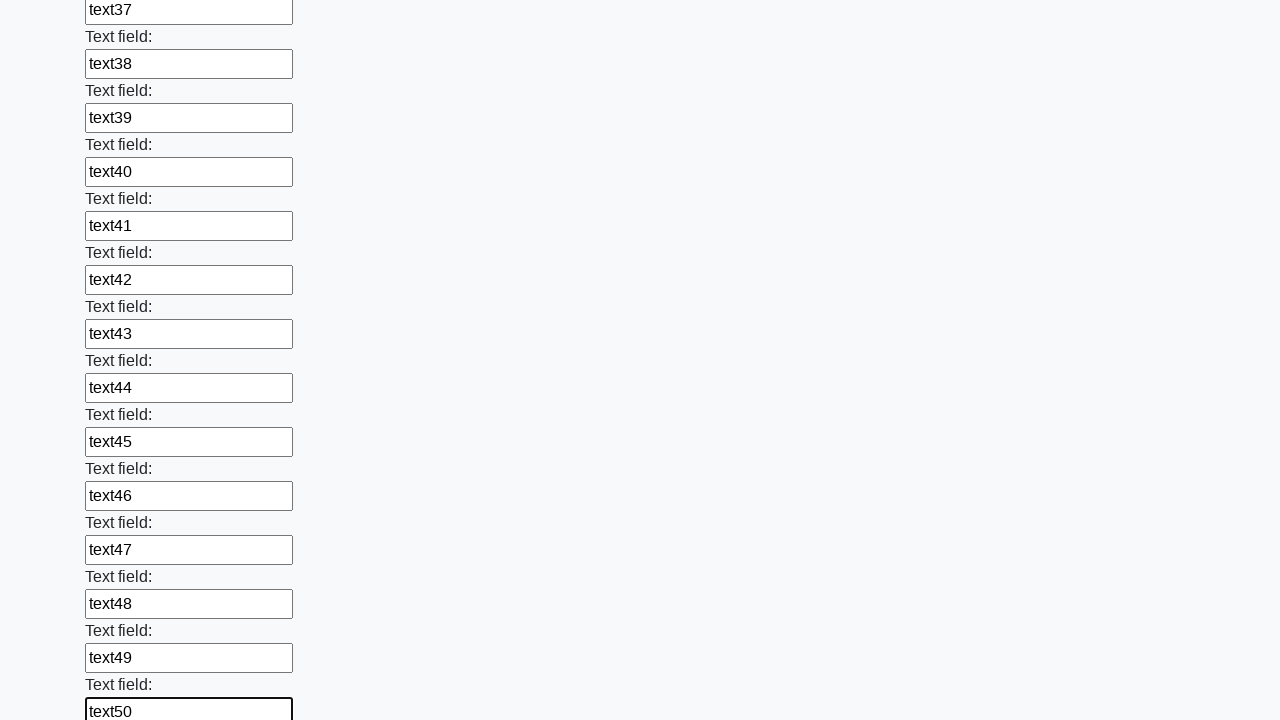

Filled input field 51 with 'text51' on input >> nth=50
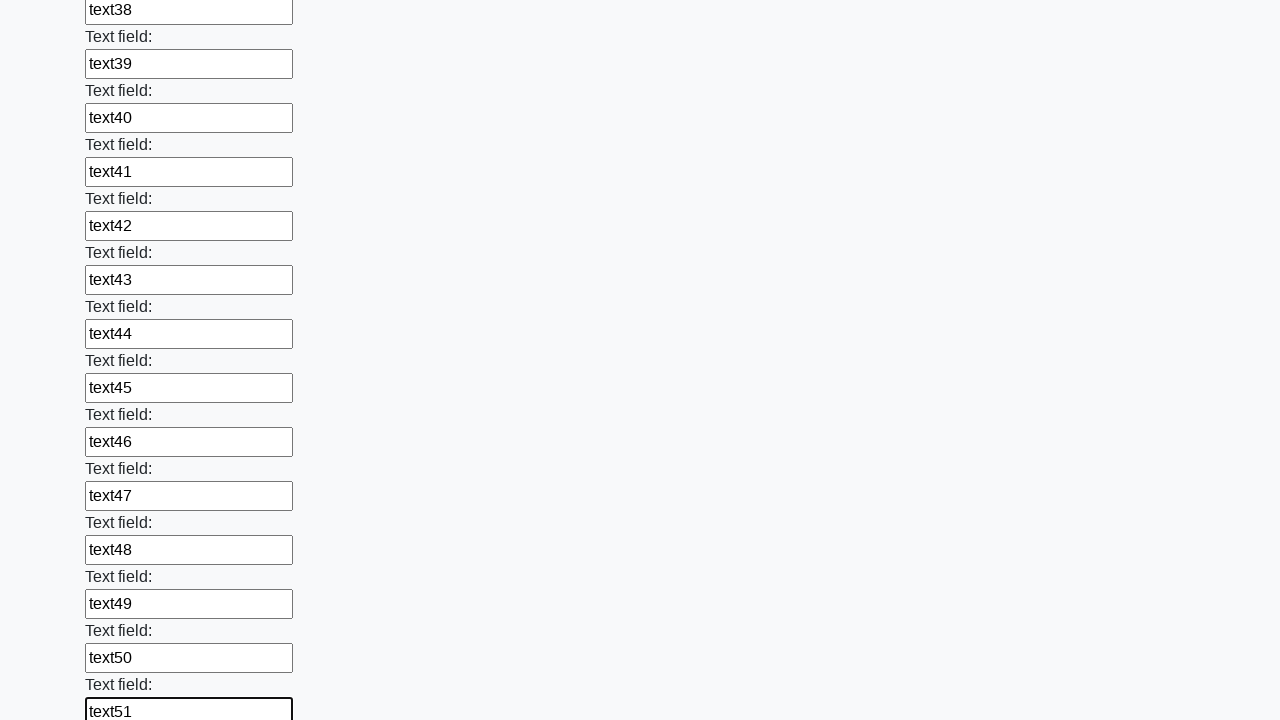

Filled input field 52 with 'text52' on input >> nth=51
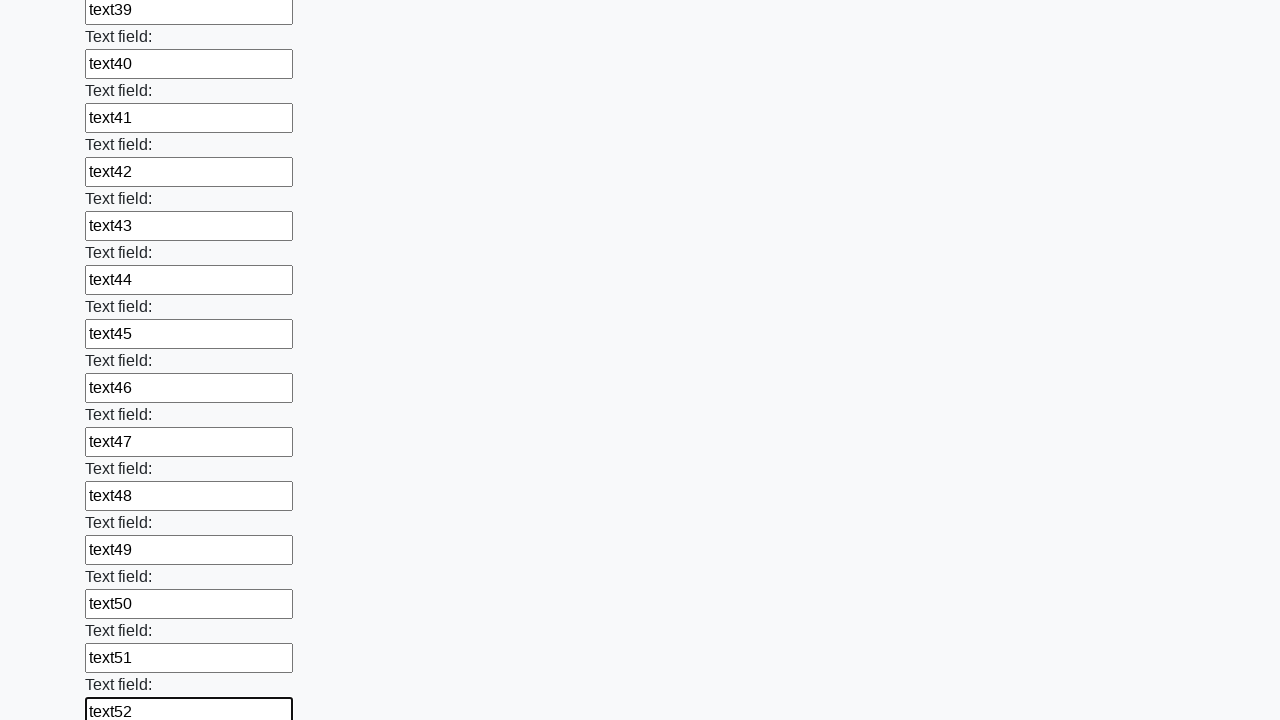

Filled input field 53 with 'text53' on input >> nth=52
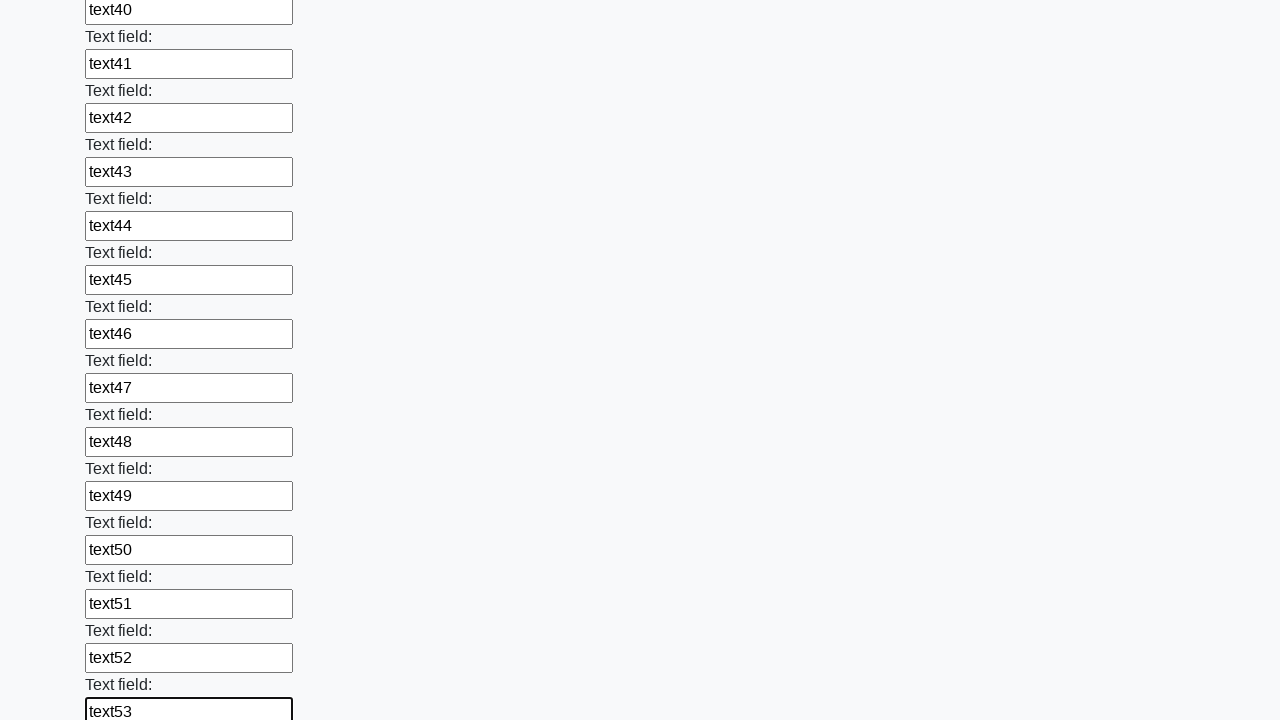

Filled input field 54 with 'text54' on input >> nth=53
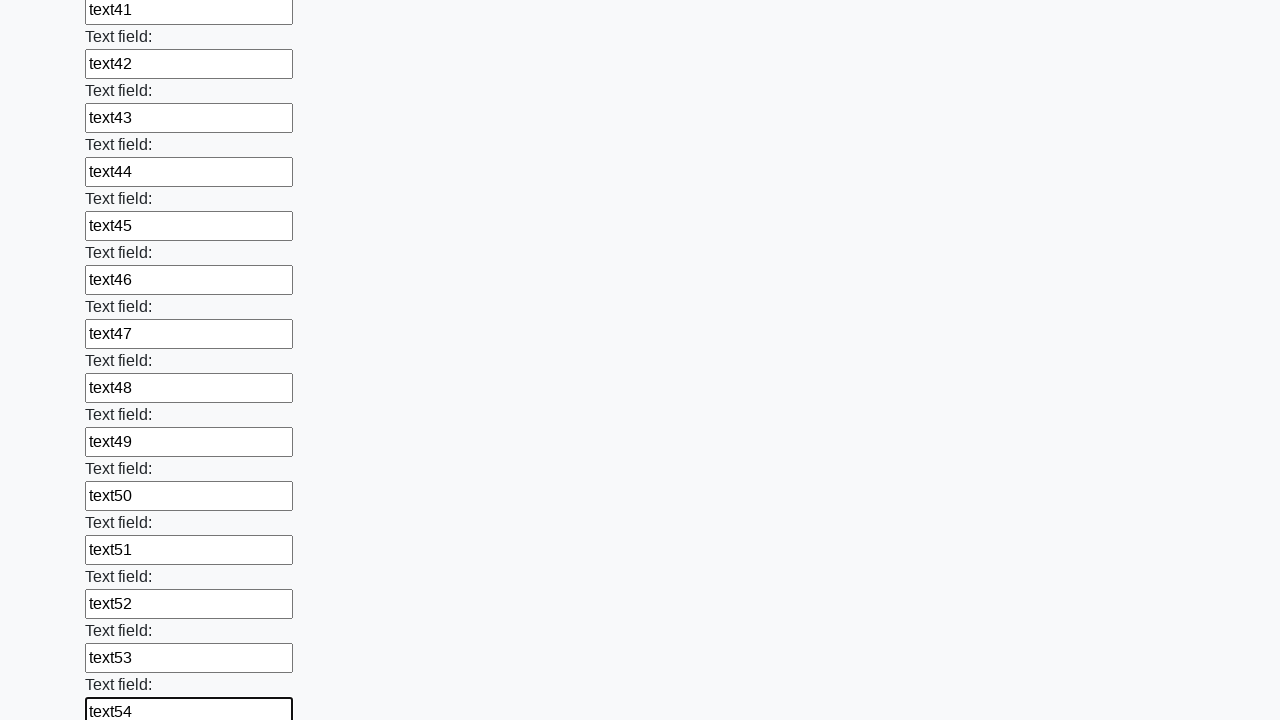

Filled input field 55 with 'text55' on input >> nth=54
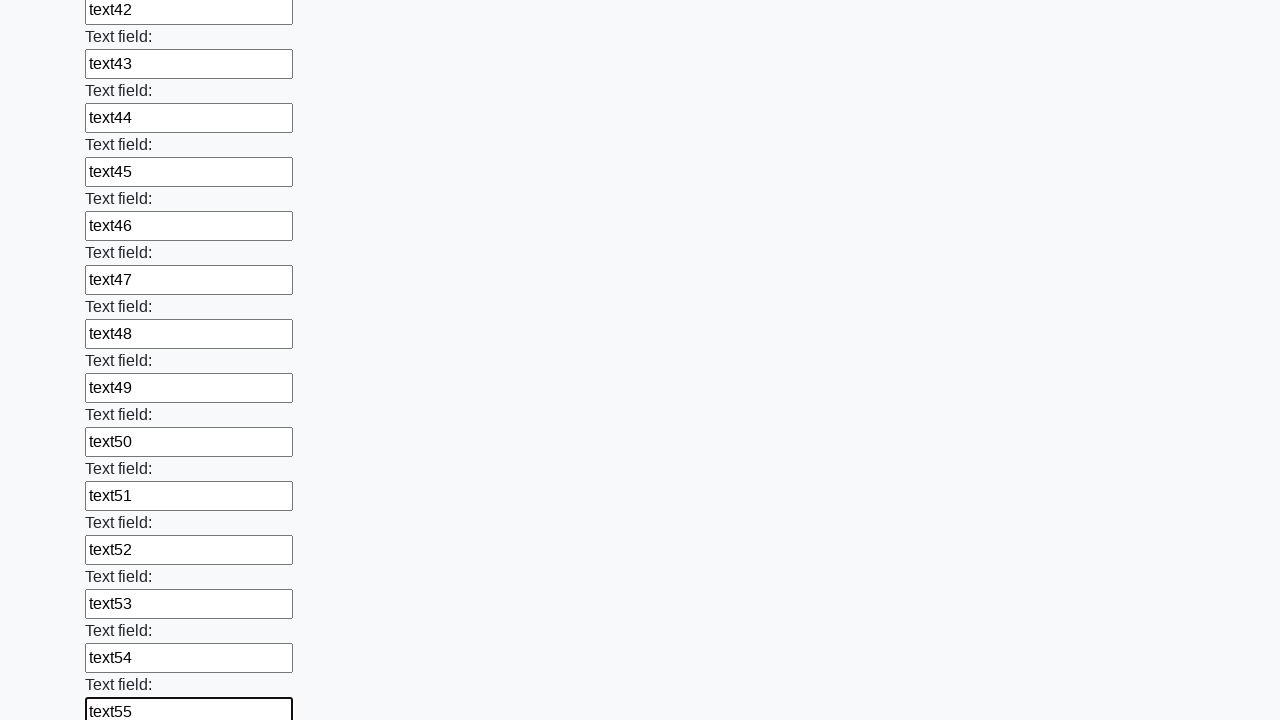

Filled input field 56 with 'text56' on input >> nth=55
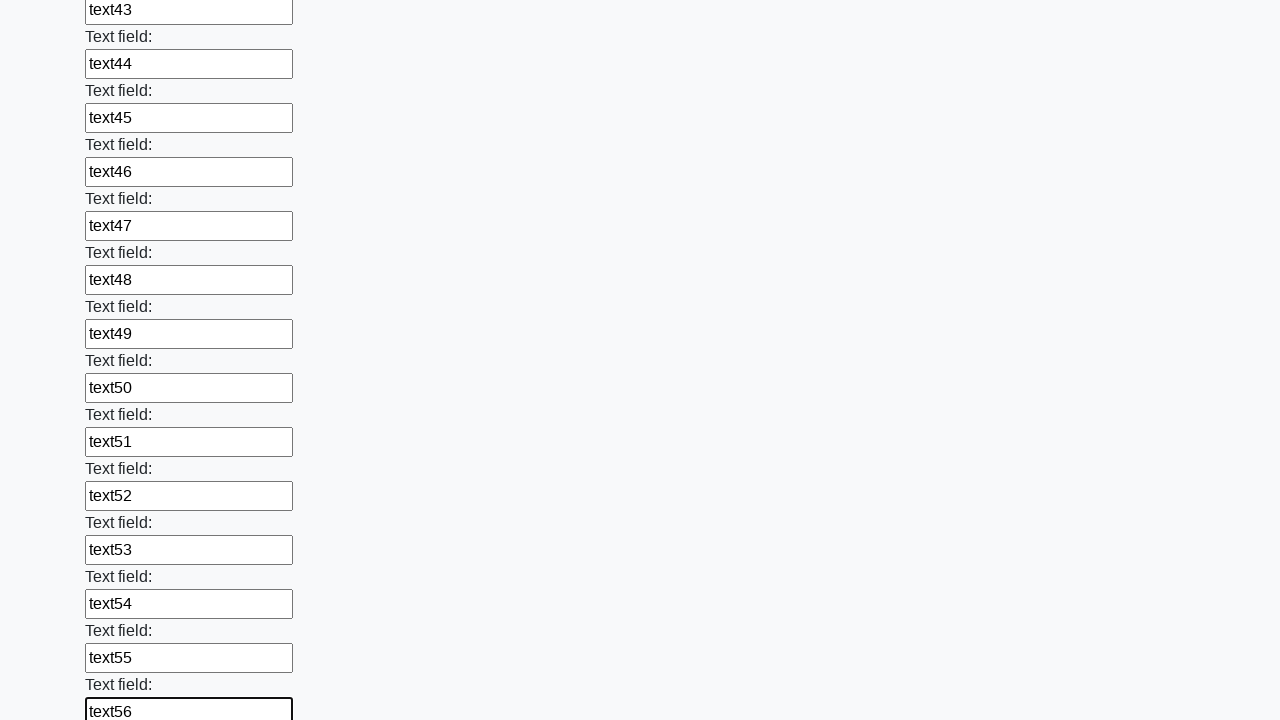

Filled input field 57 with 'text57' on input >> nth=56
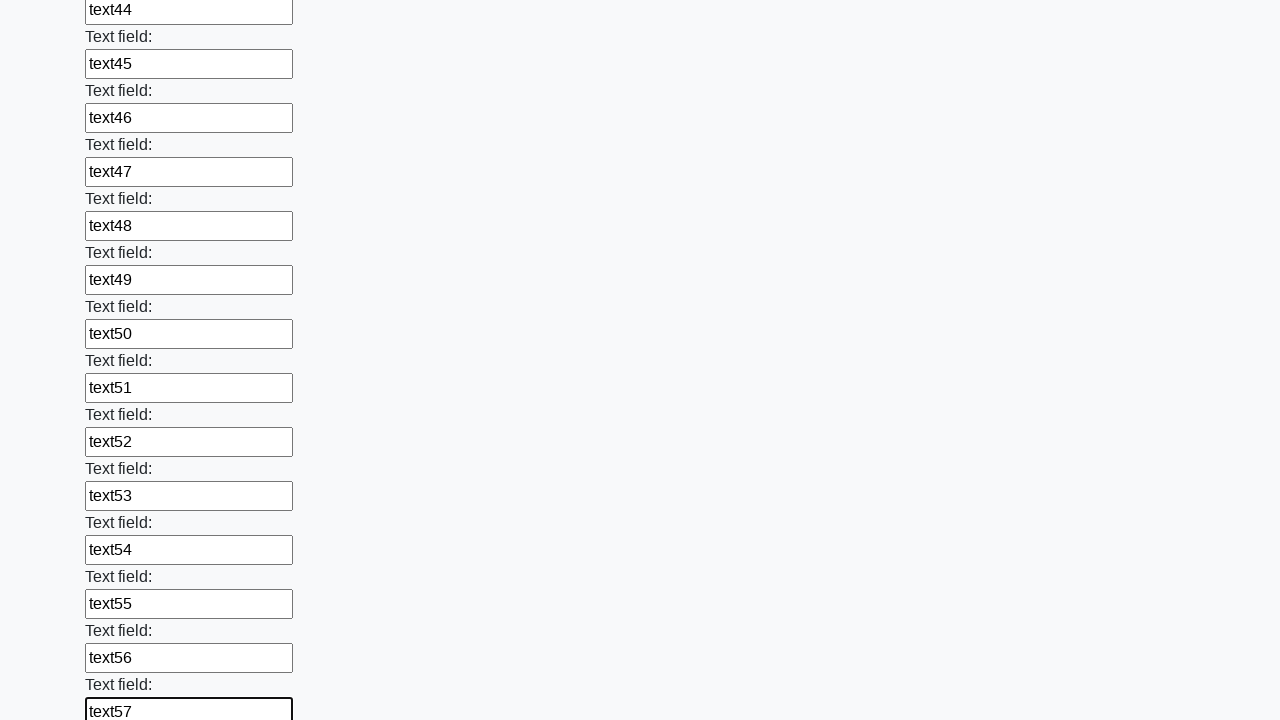

Filled input field 58 with 'text58' on input >> nth=57
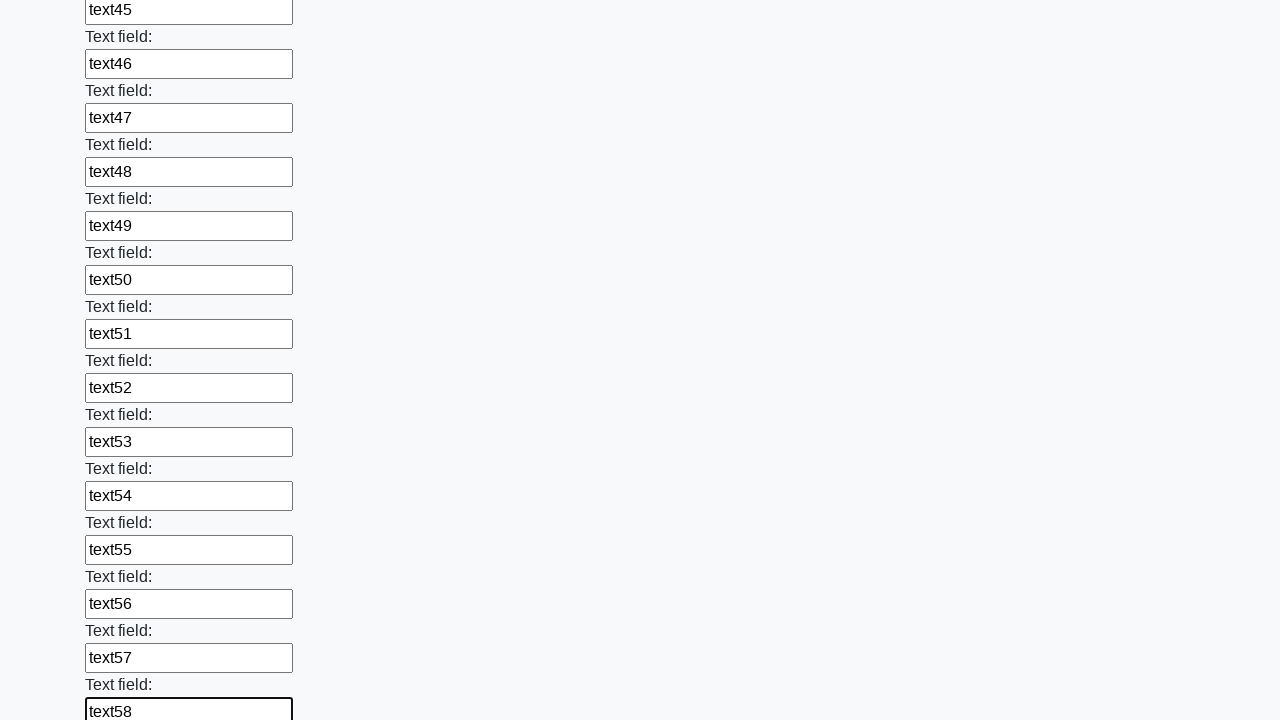

Filled input field 59 with 'text59' on input >> nth=58
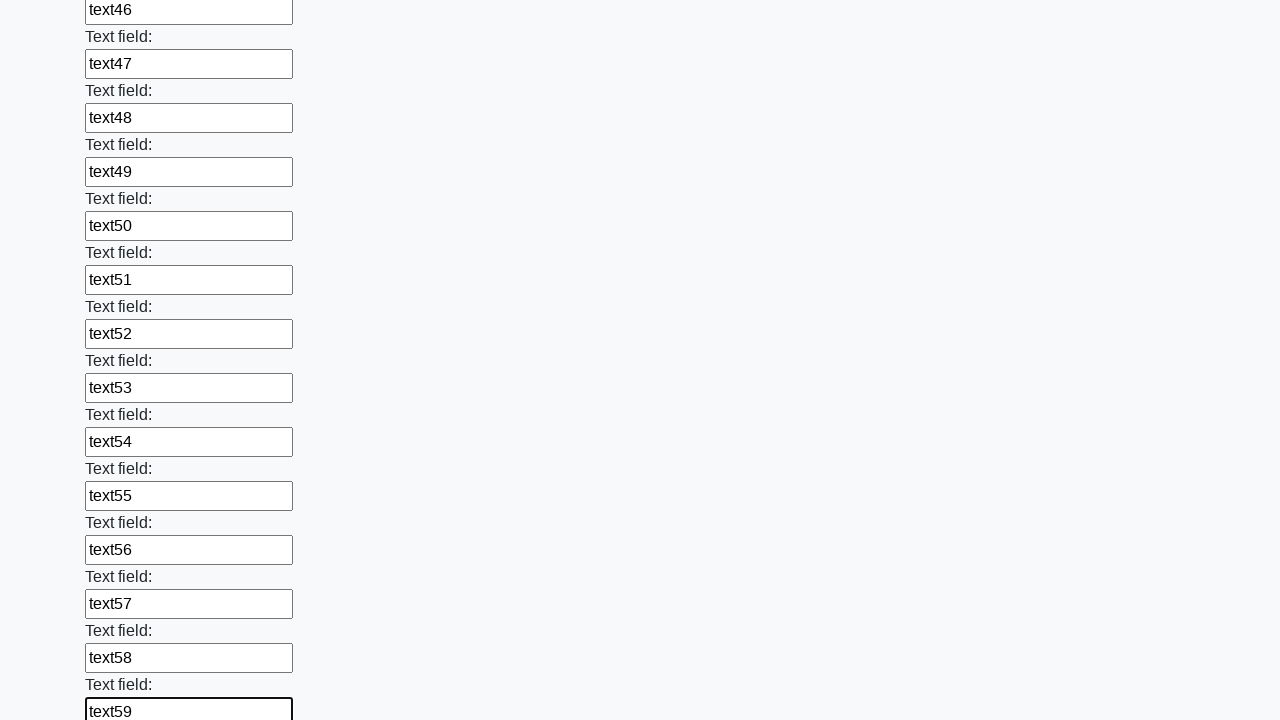

Filled input field 60 with 'text60' on input >> nth=59
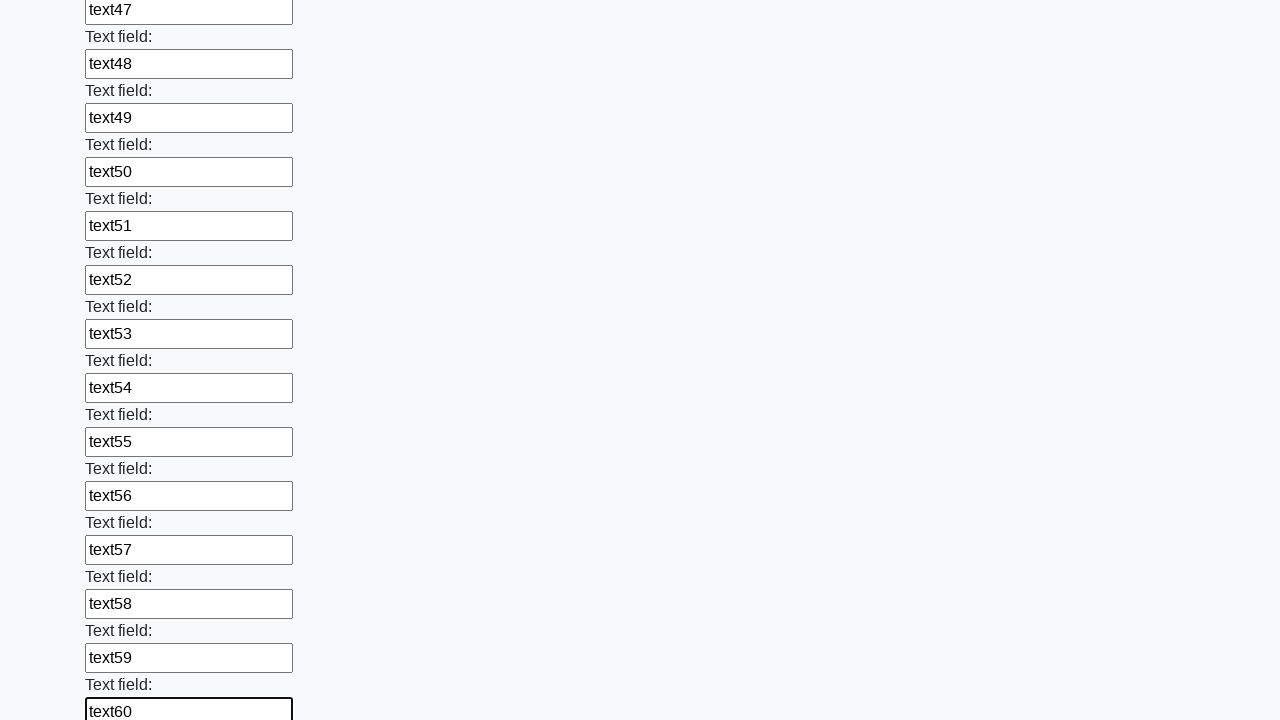

Filled input field 61 with 'text61' on input >> nth=60
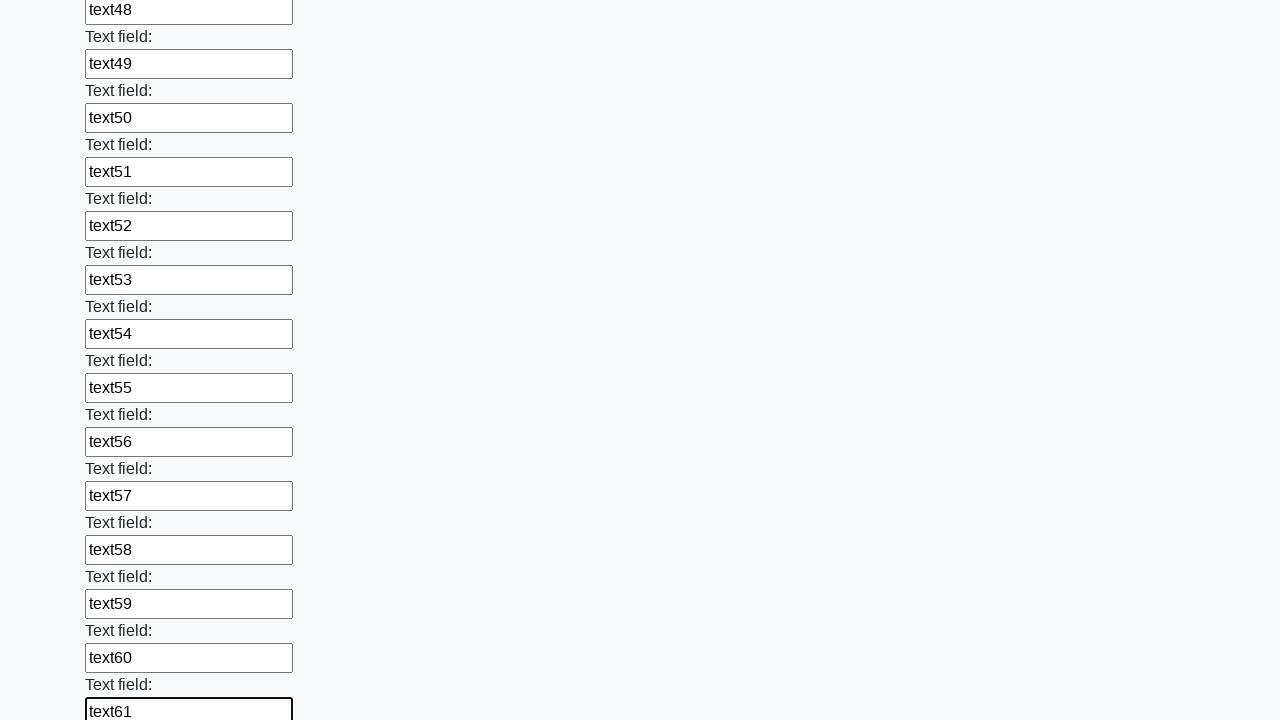

Filled input field 62 with 'text62' on input >> nth=61
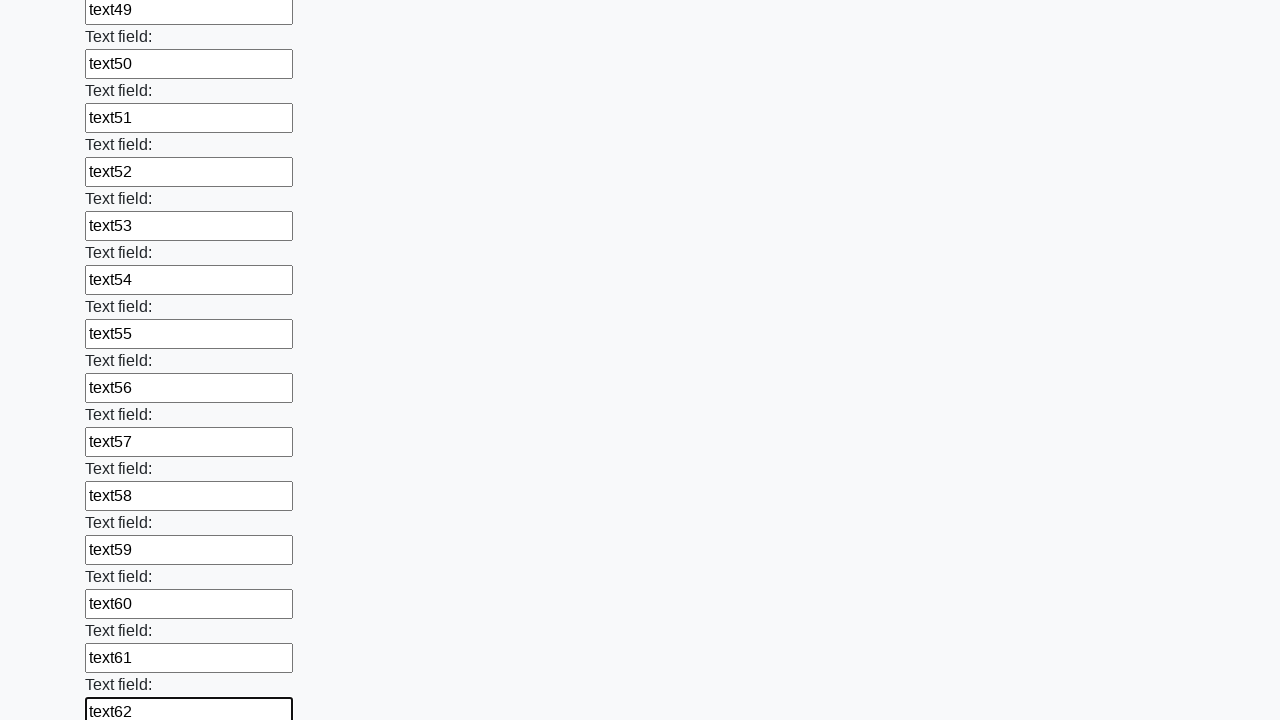

Filled input field 63 with 'text63' on input >> nth=62
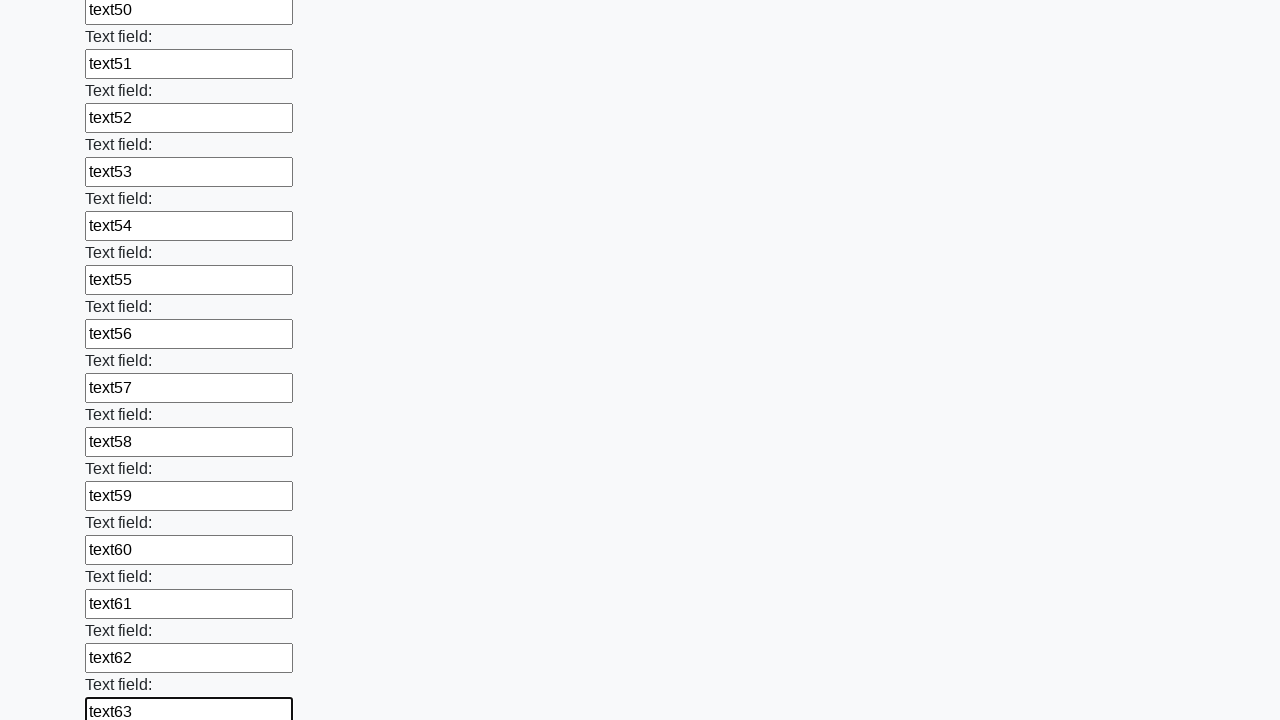

Filled input field 64 with 'text64' on input >> nth=63
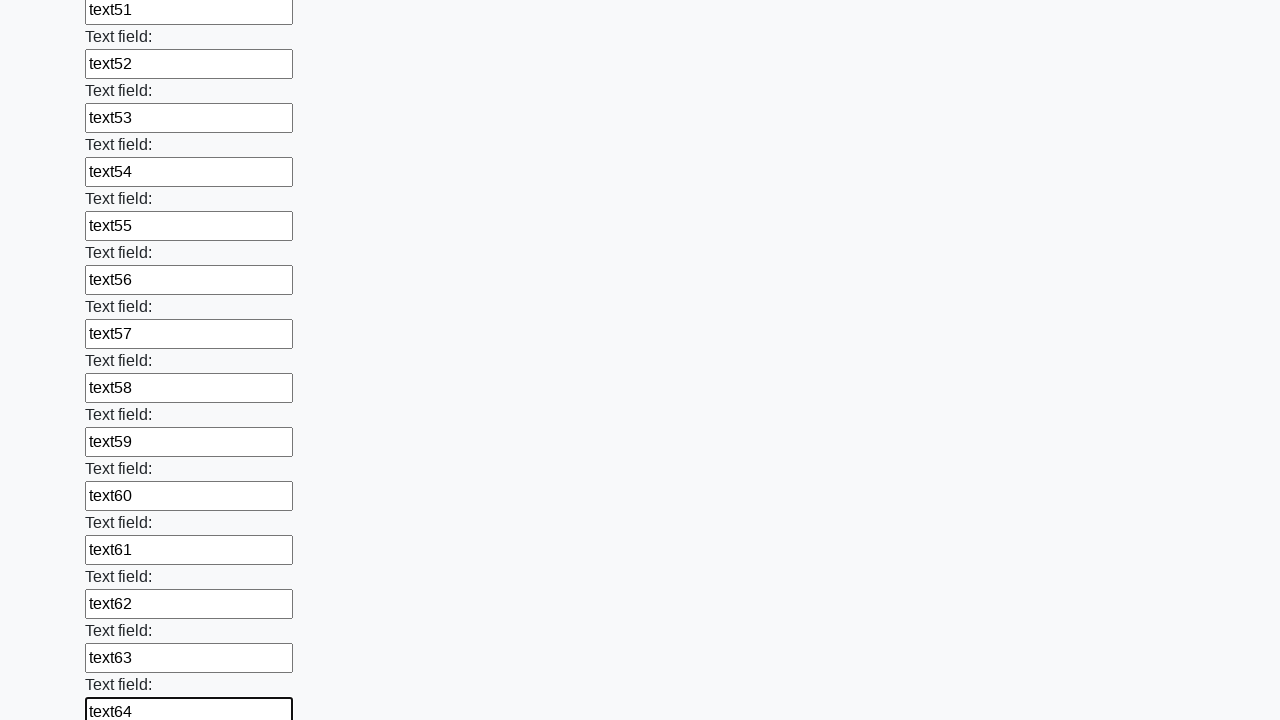

Filled input field 65 with 'text65' on input >> nth=64
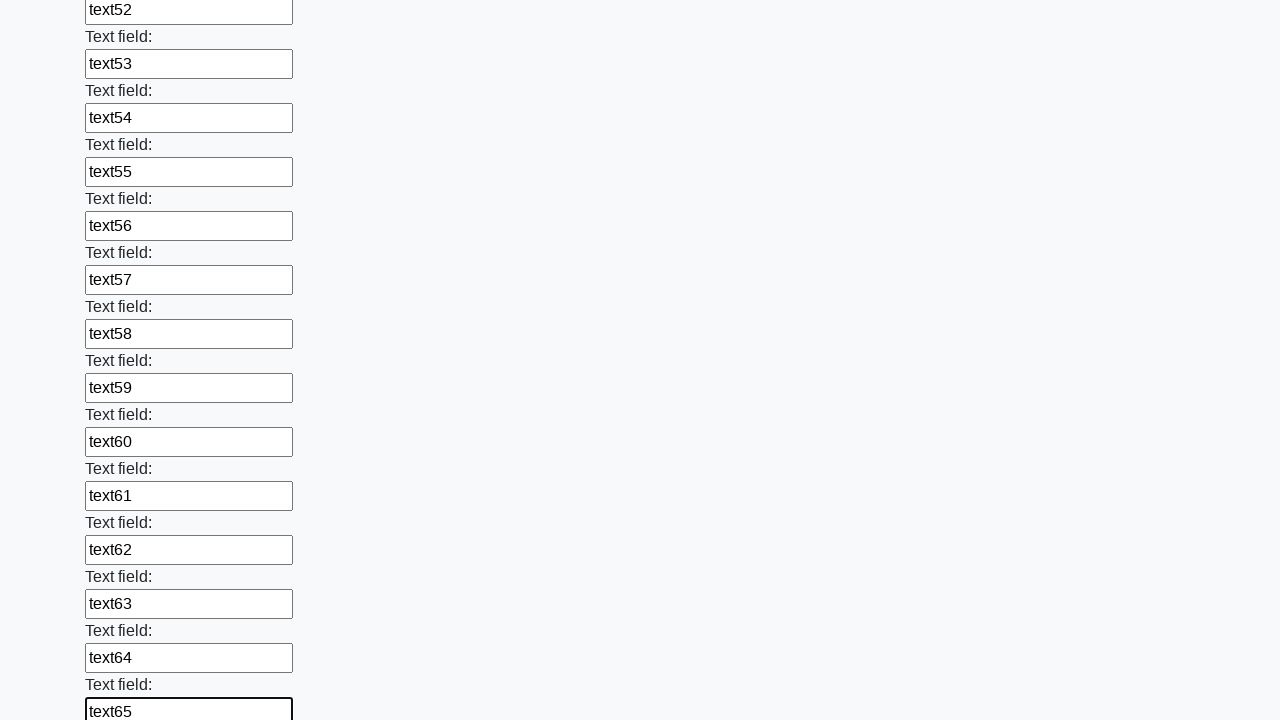

Filled input field 66 with 'text66' on input >> nth=65
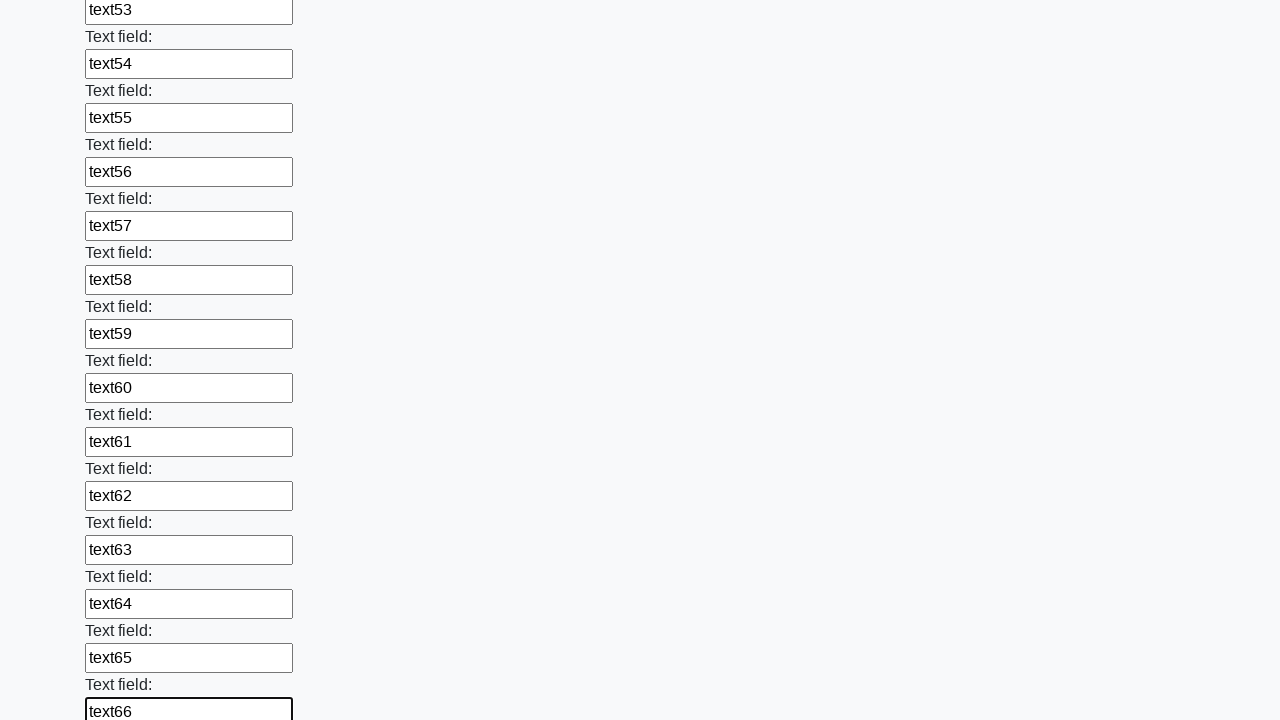

Filled input field 67 with 'text67' on input >> nth=66
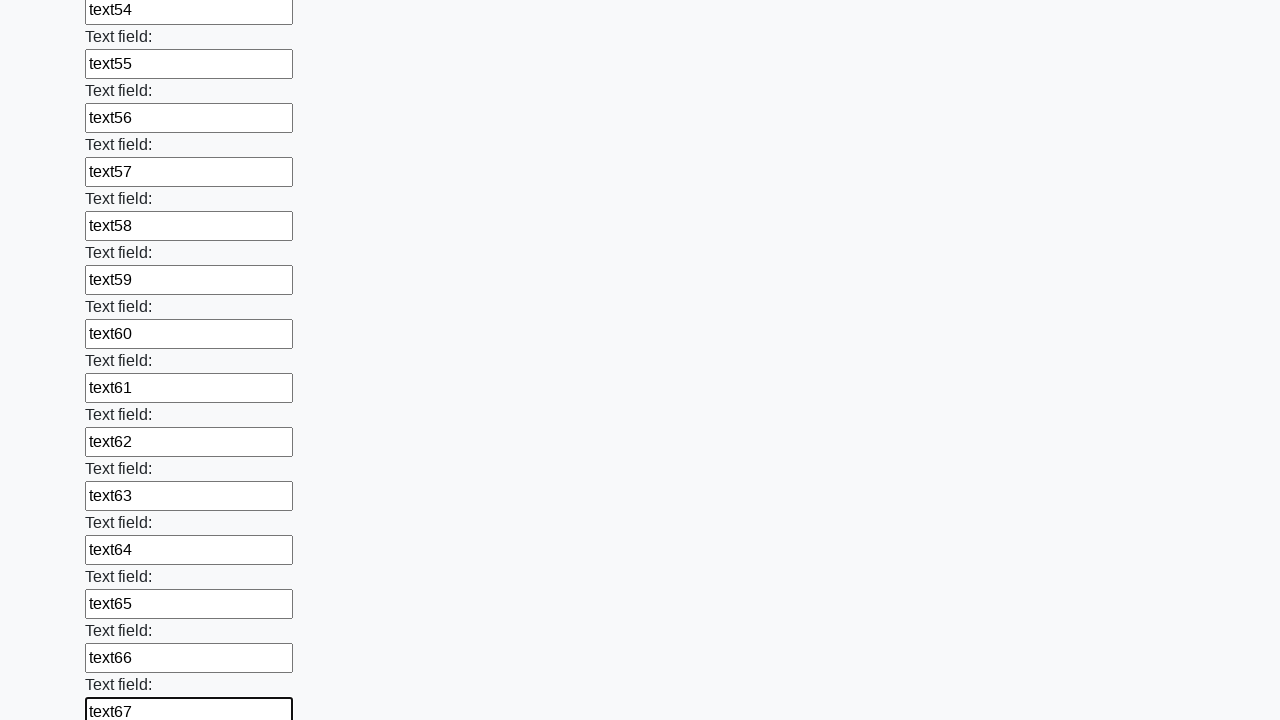

Filled input field 68 with 'text68' on input >> nth=67
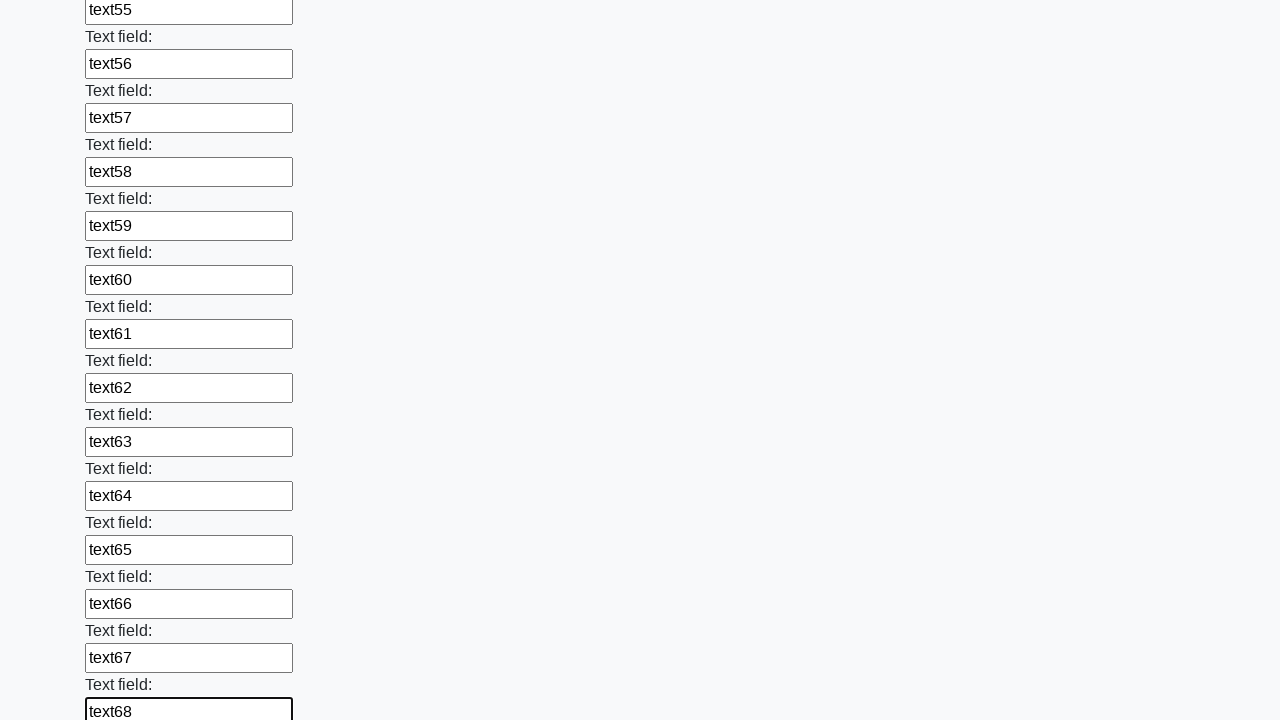

Filled input field 69 with 'text69' on input >> nth=68
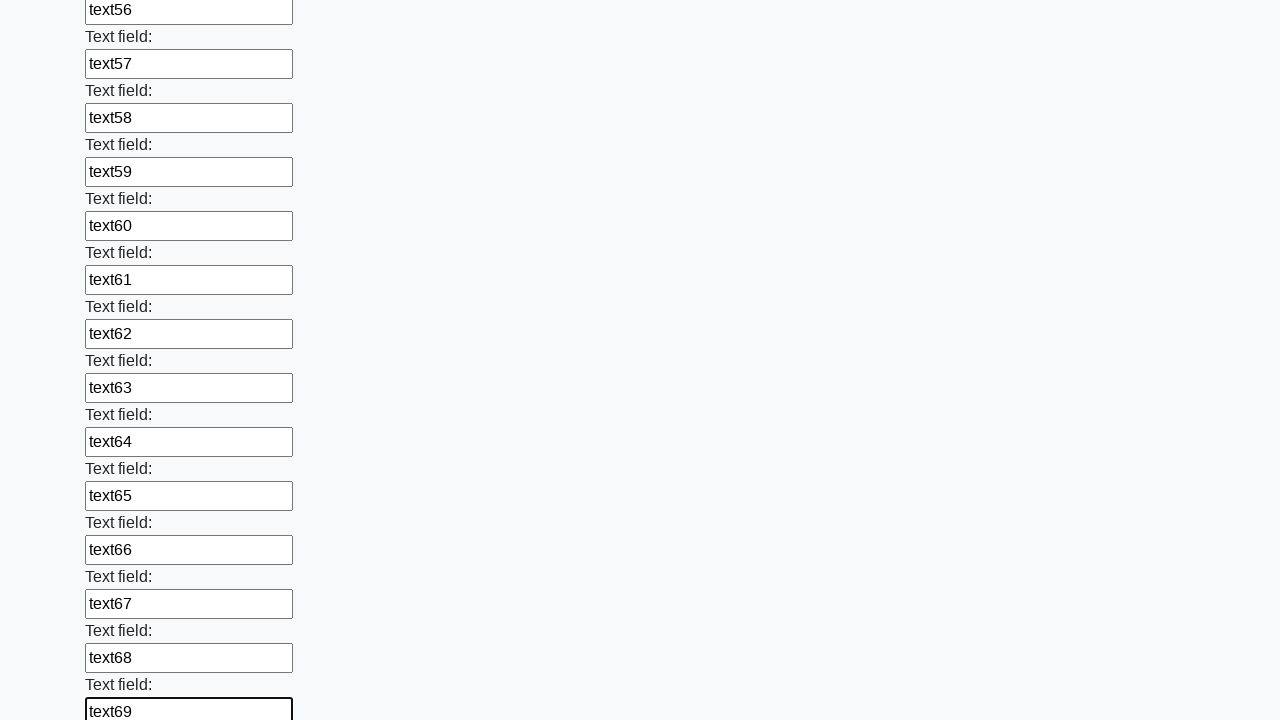

Filled input field 70 with 'text70' on input >> nth=69
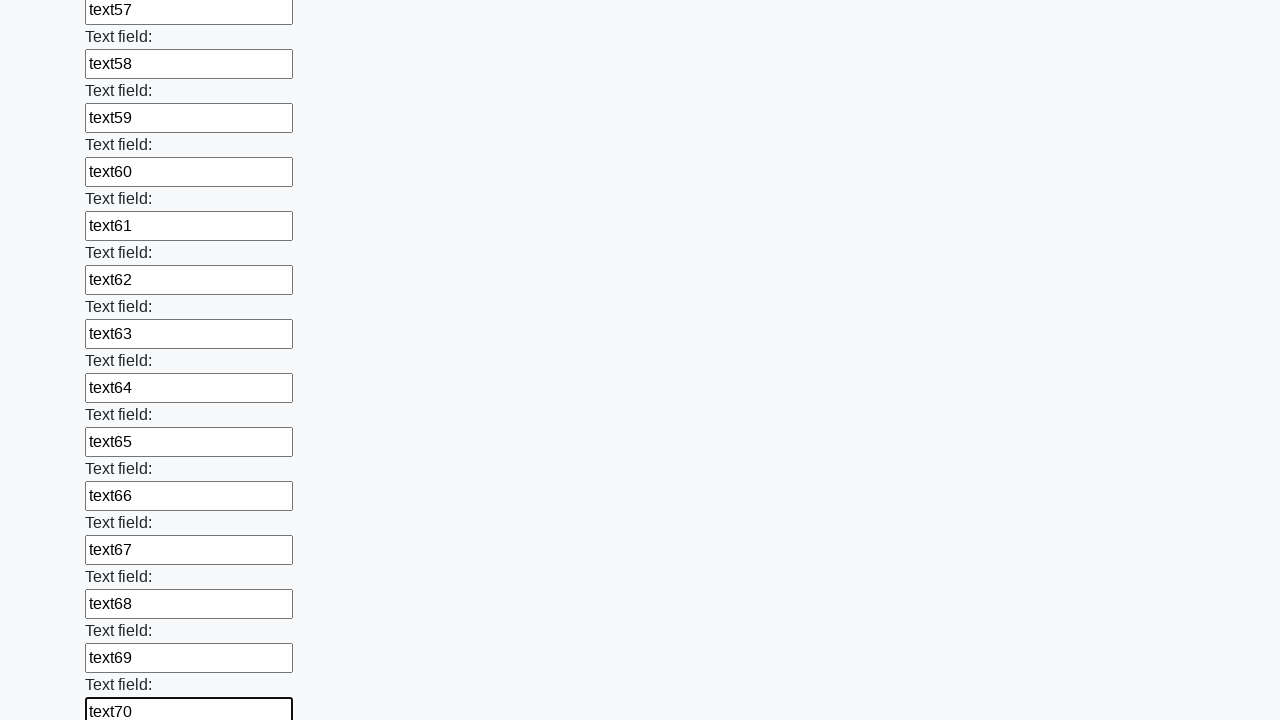

Filled input field 71 with 'text71' on input >> nth=70
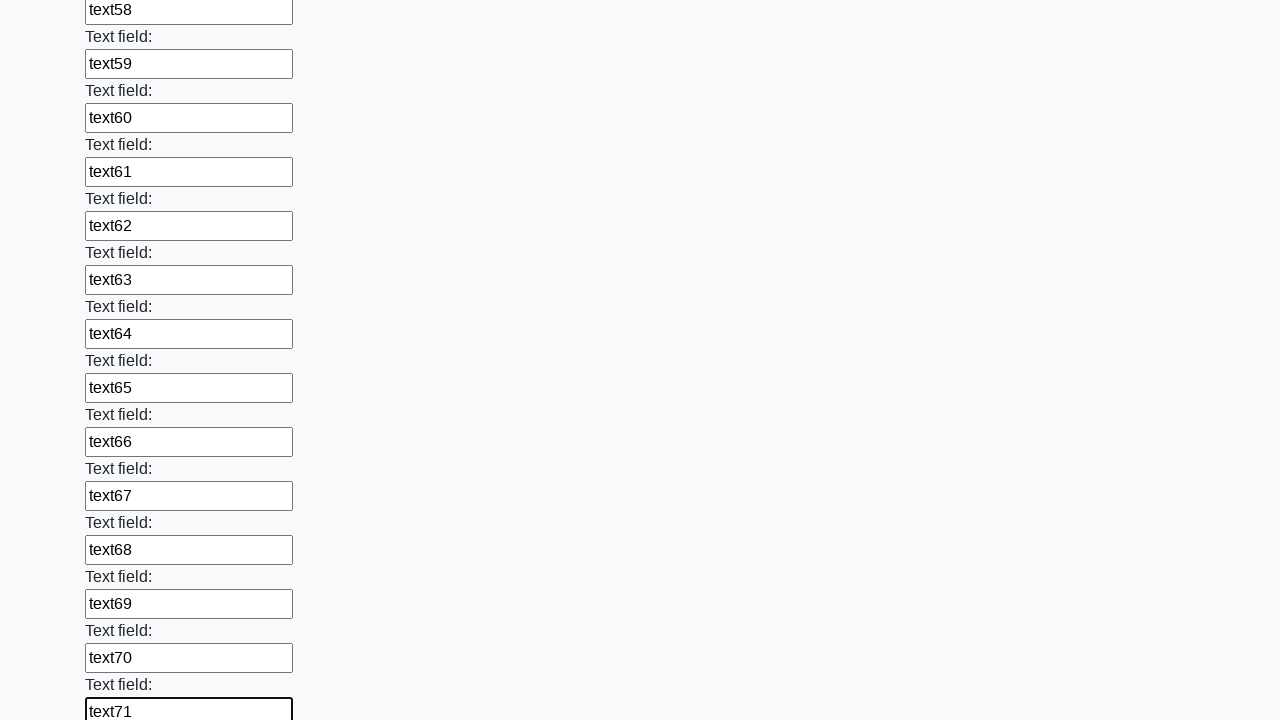

Filled input field 72 with 'text72' on input >> nth=71
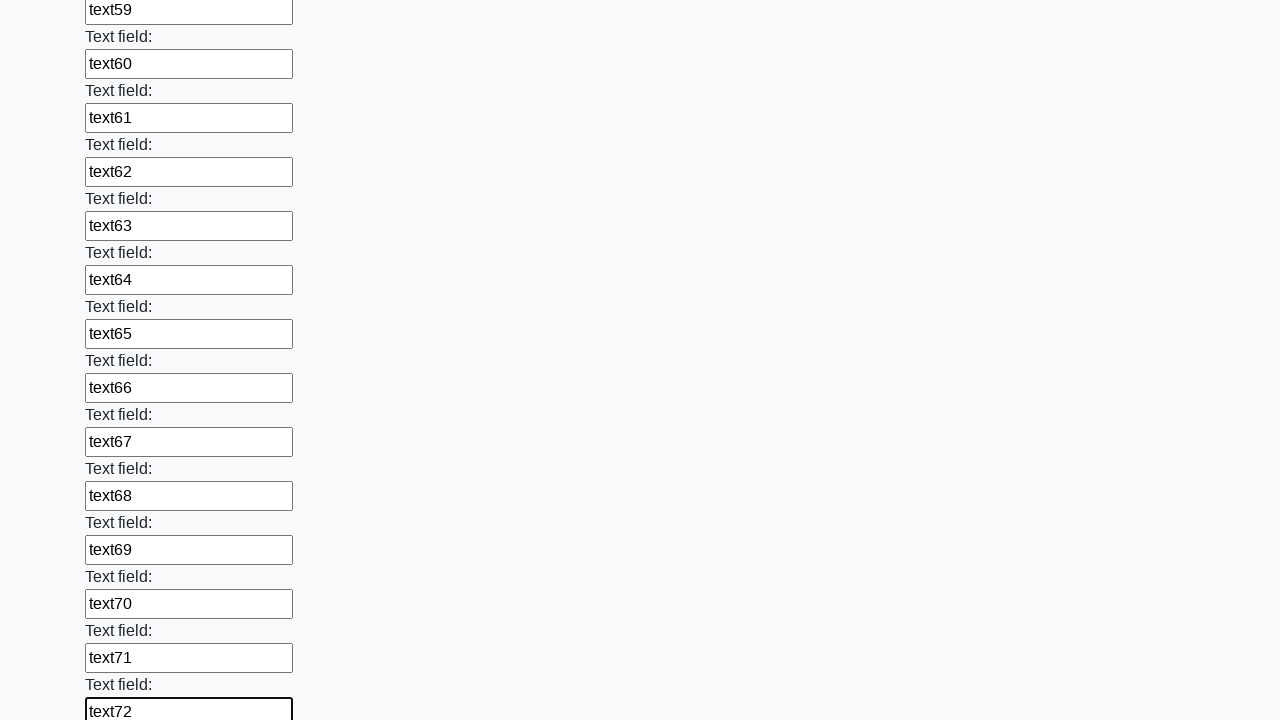

Filled input field 73 with 'text73' on input >> nth=72
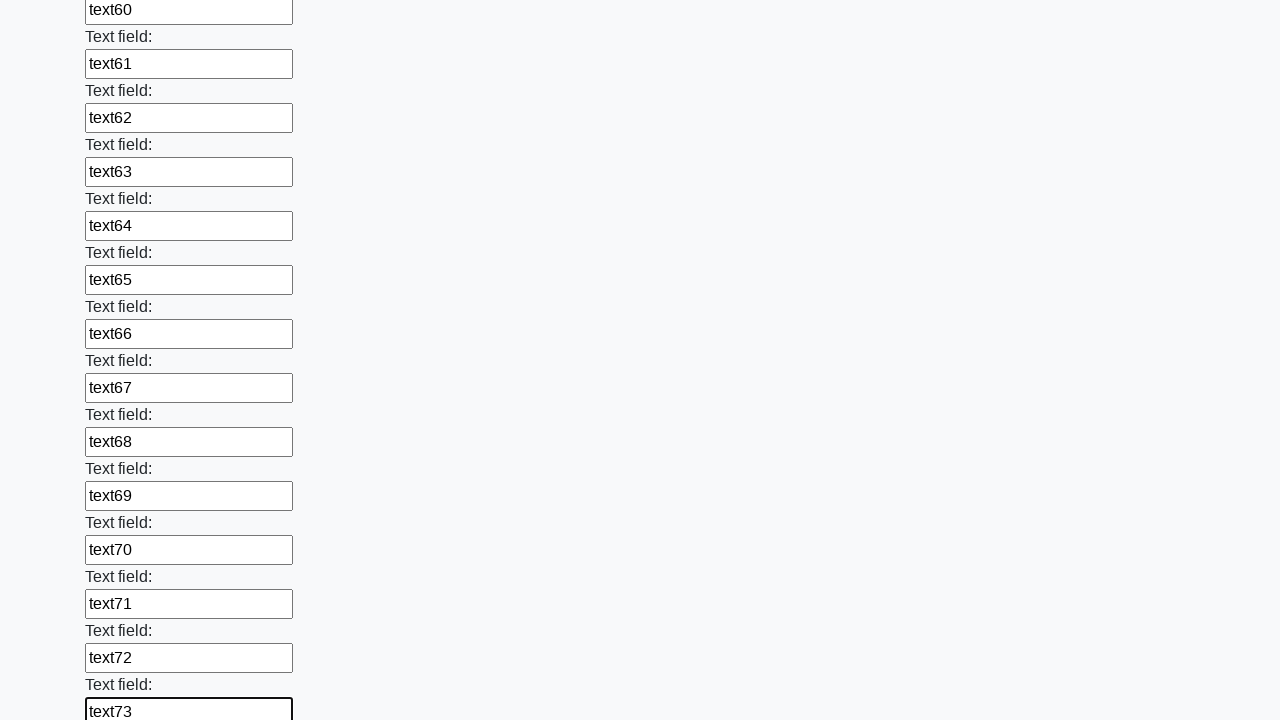

Filled input field 74 with 'text74' on input >> nth=73
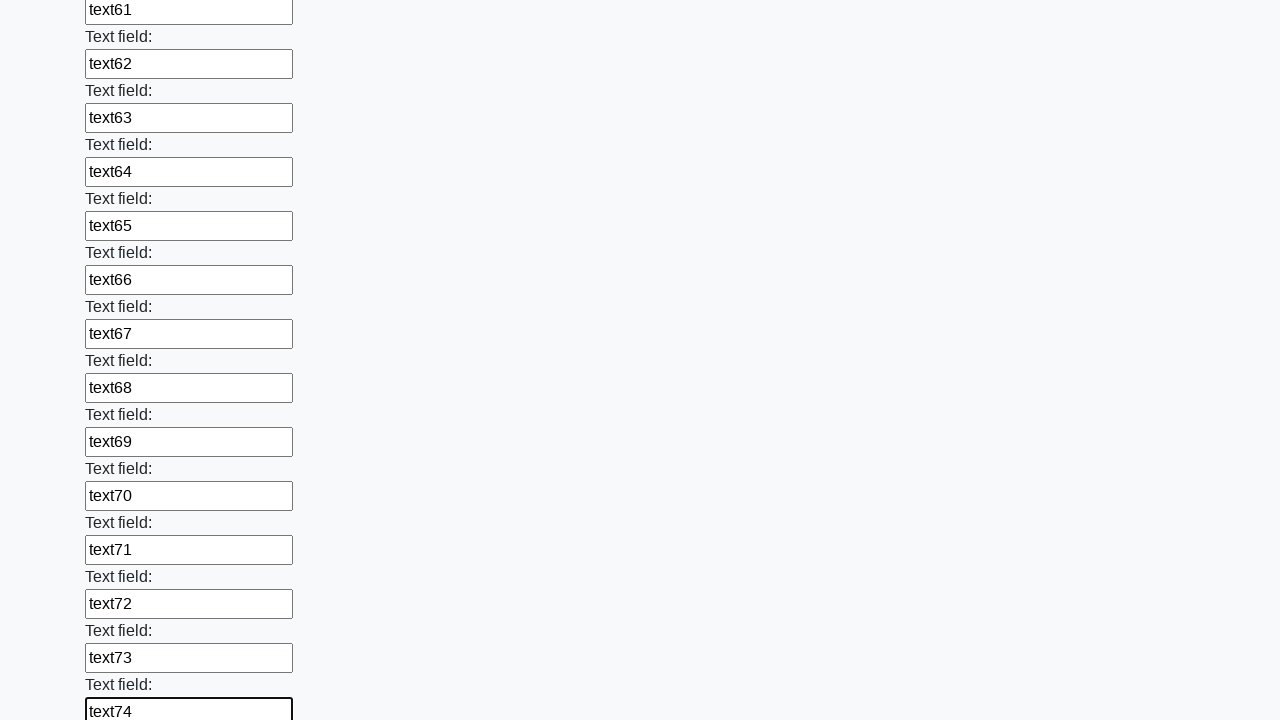

Filled input field 75 with 'text75' on input >> nth=74
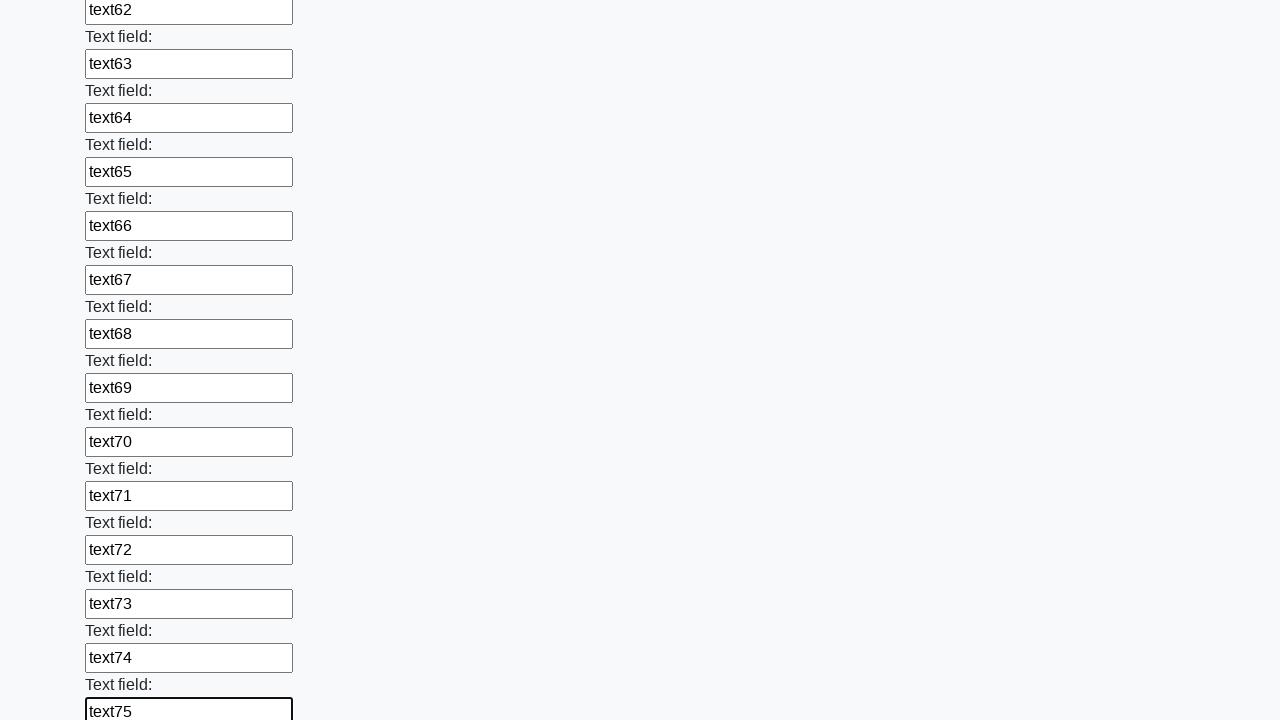

Filled input field 76 with 'text76' on input >> nth=75
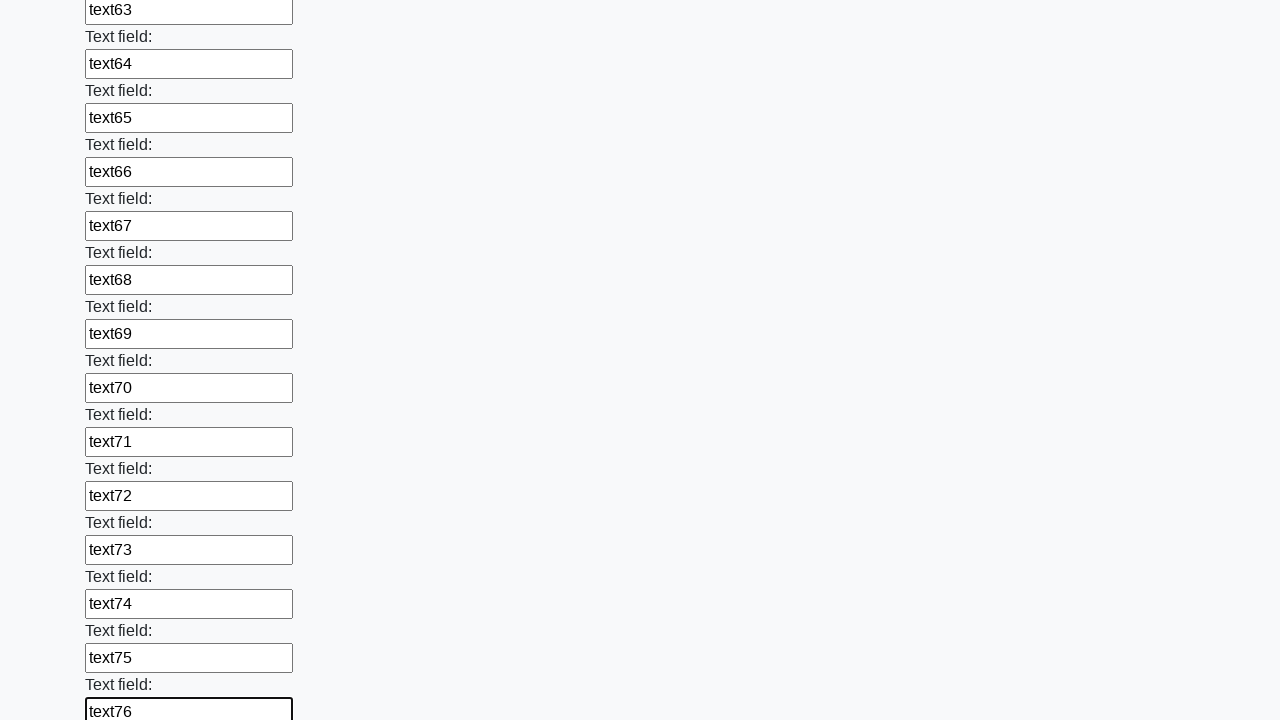

Filled input field 77 with 'text77' on input >> nth=76
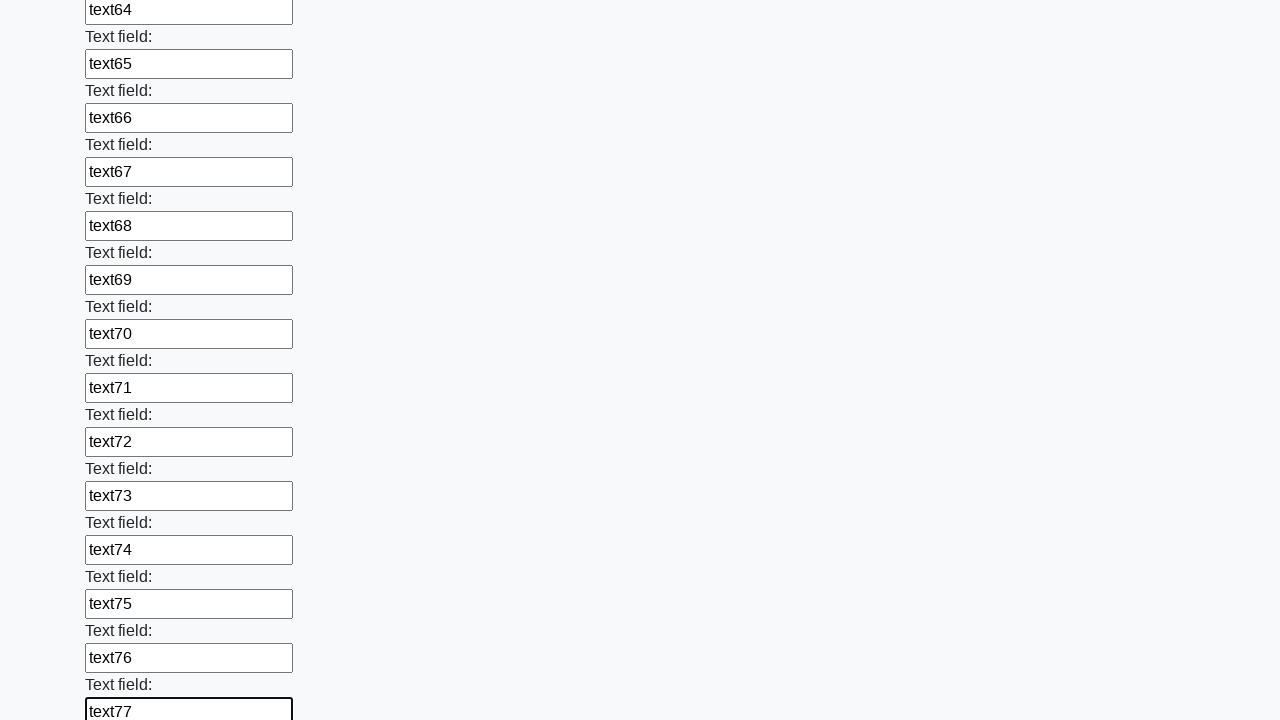

Filled input field 78 with 'text78' on input >> nth=77
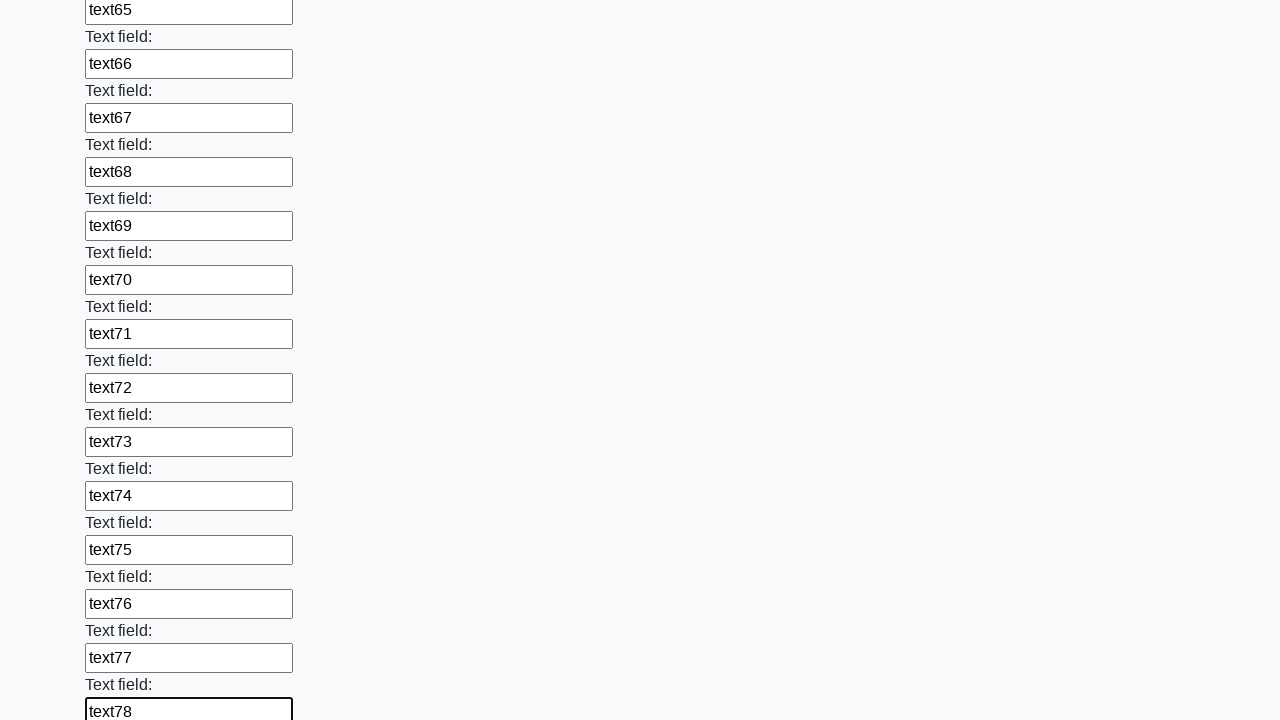

Filled input field 79 with 'text79' on input >> nth=78
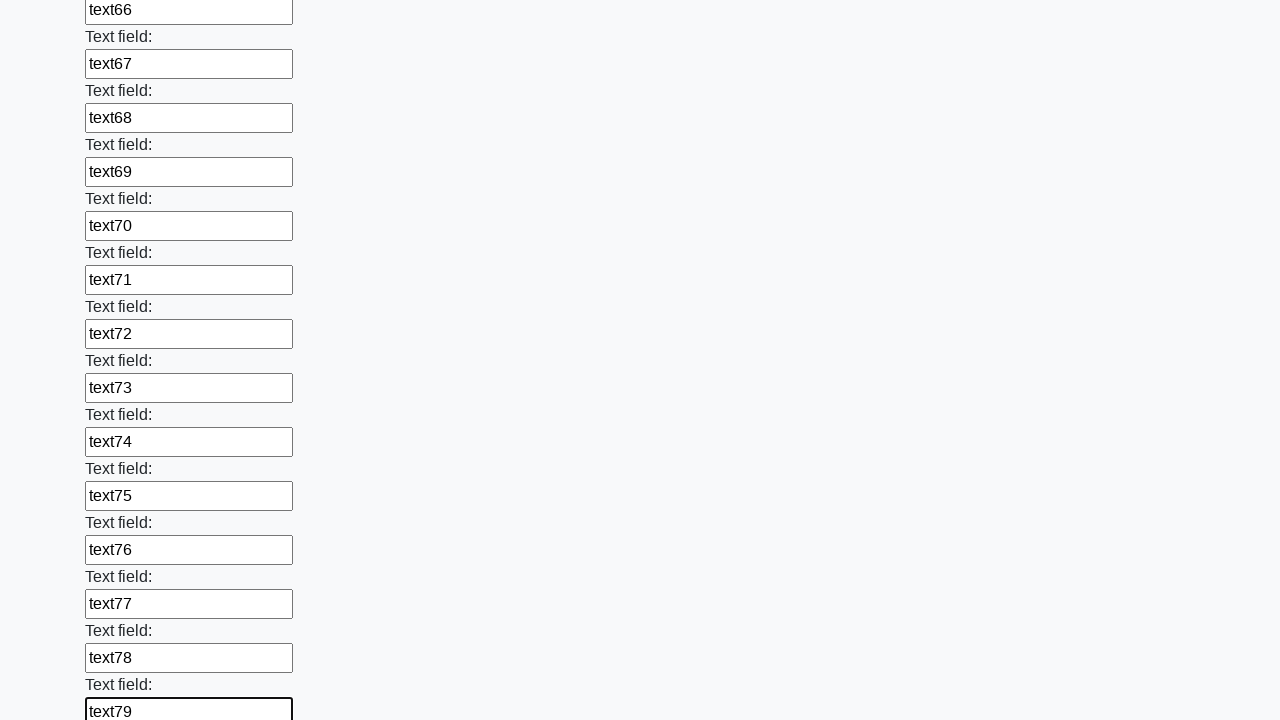

Filled input field 80 with 'text80' on input >> nth=79
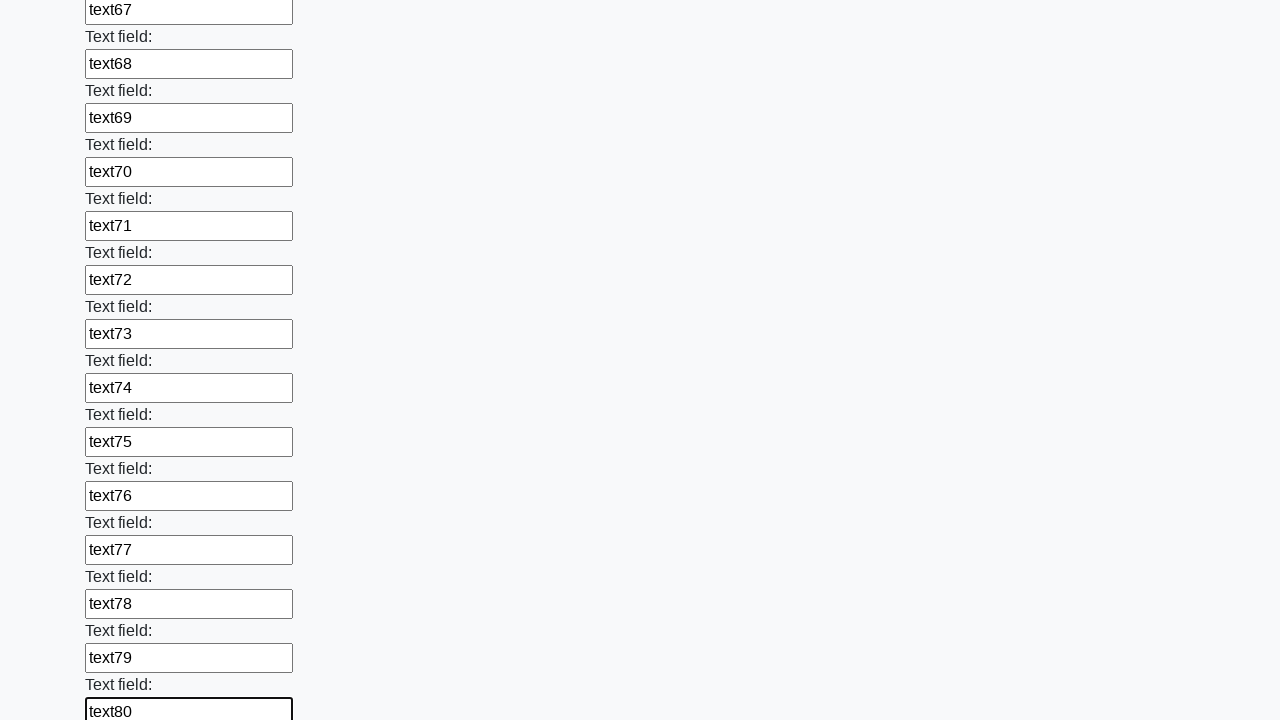

Filled input field 81 with 'text81' on input >> nth=80
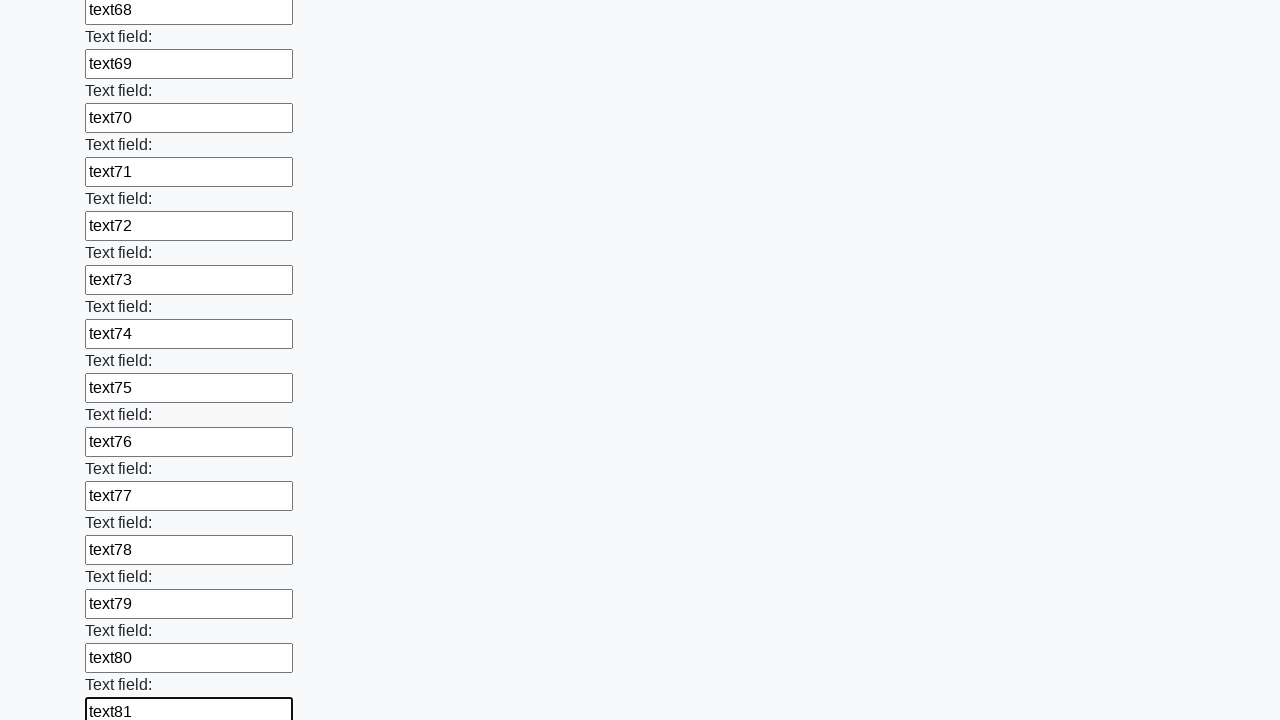

Filled input field 82 with 'text82' on input >> nth=81
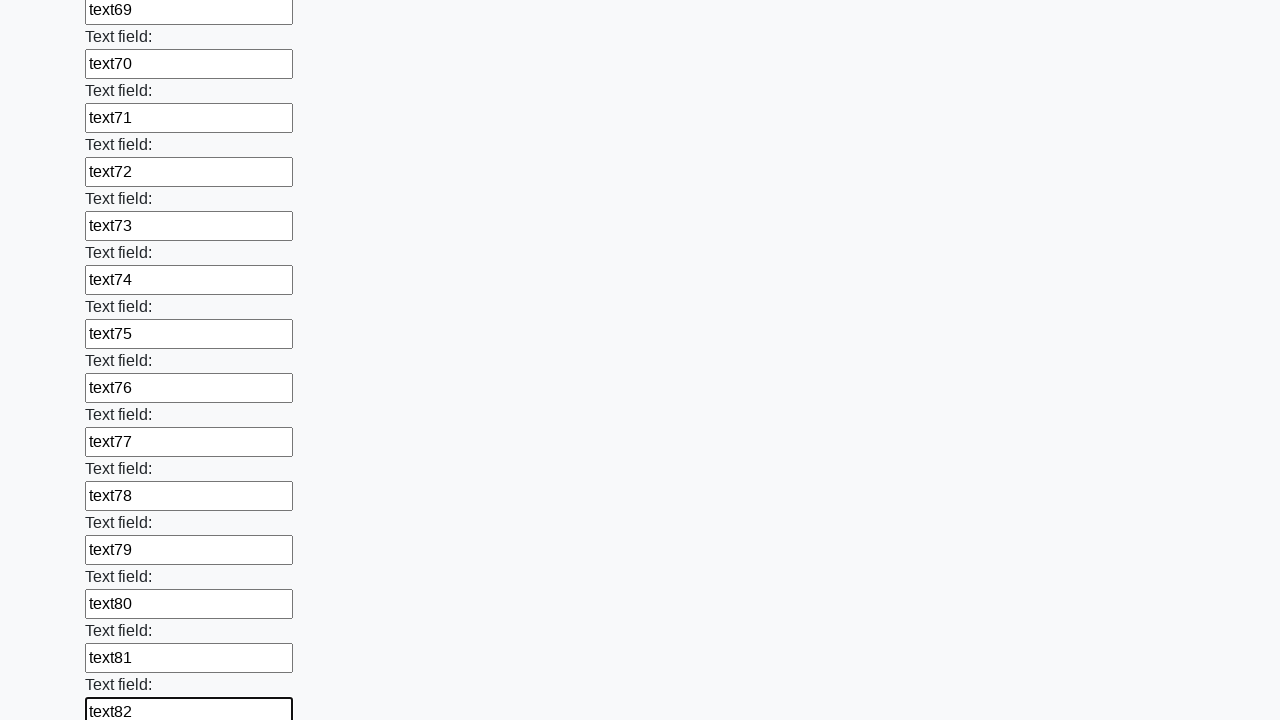

Filled input field 83 with 'text83' on input >> nth=82
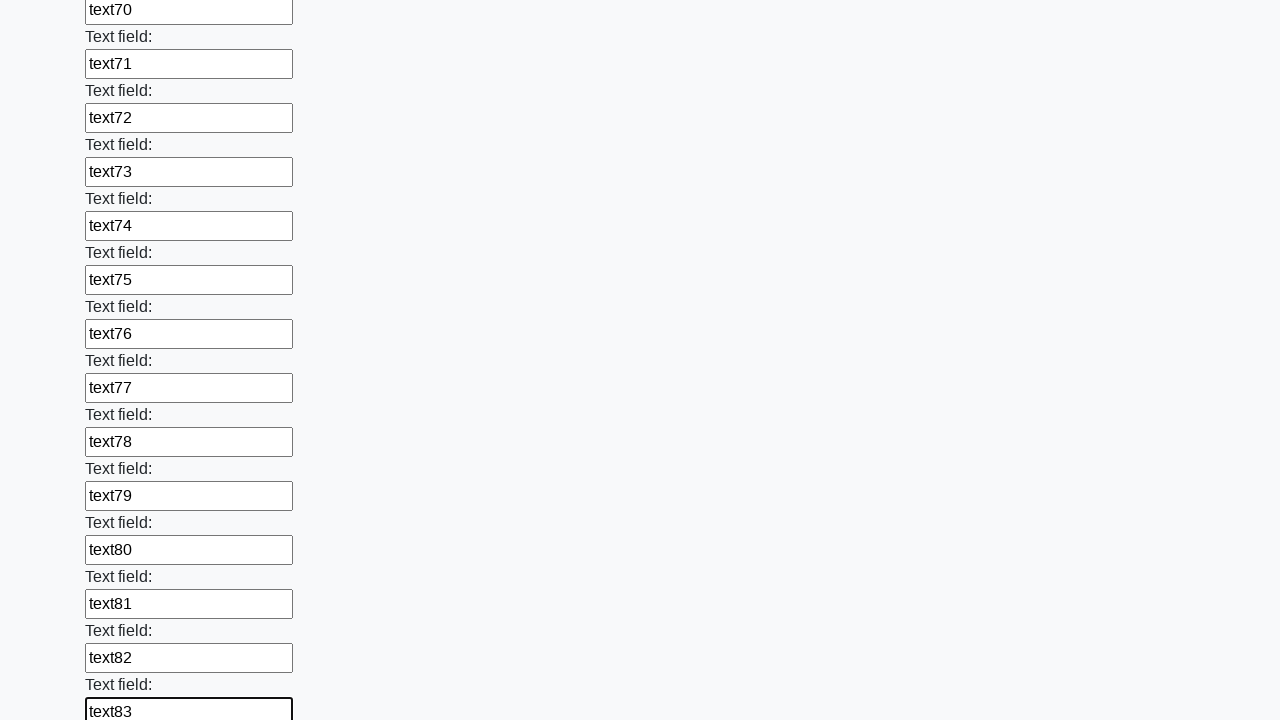

Filled input field 84 with 'text84' on input >> nth=83
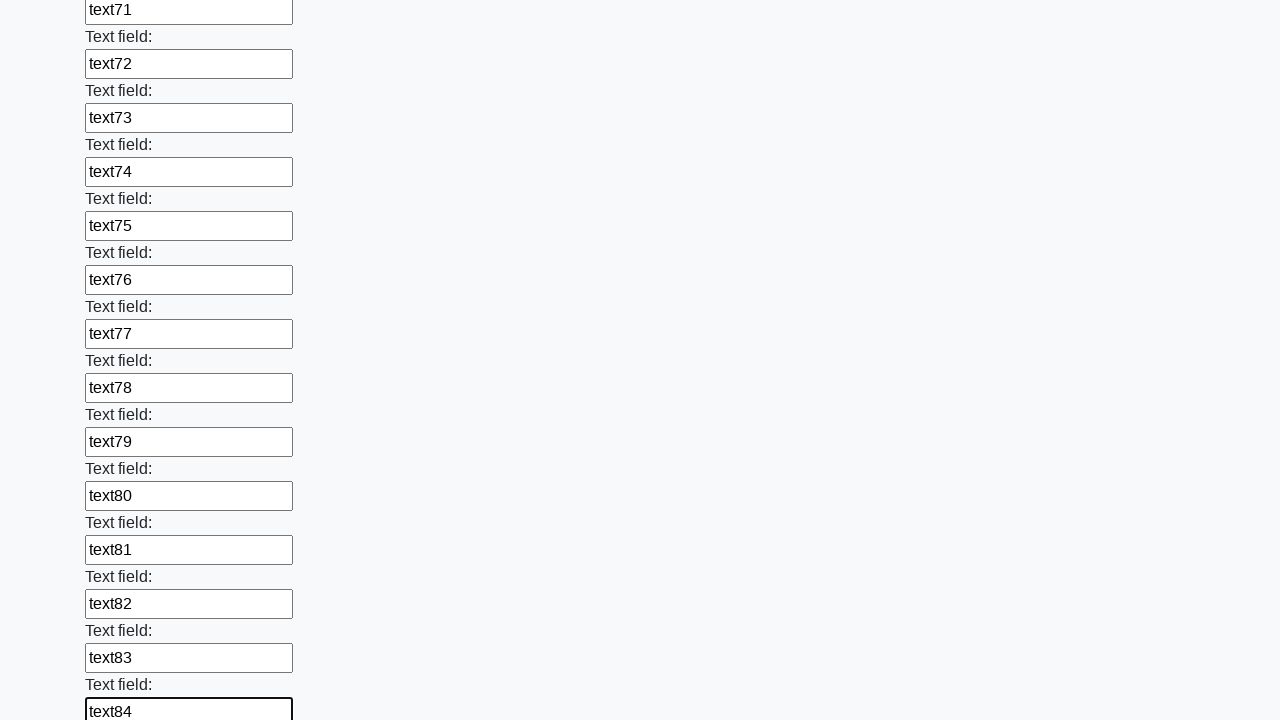

Filled input field 85 with 'text85' on input >> nth=84
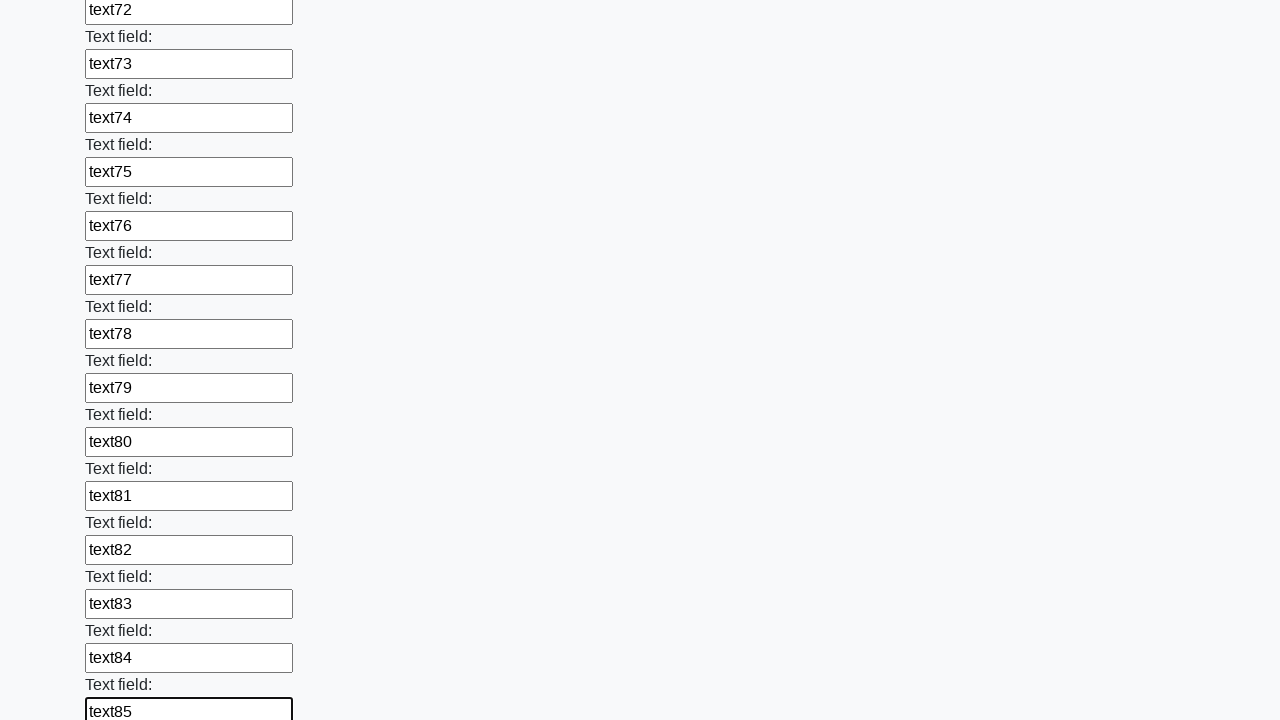

Filled input field 86 with 'text86' on input >> nth=85
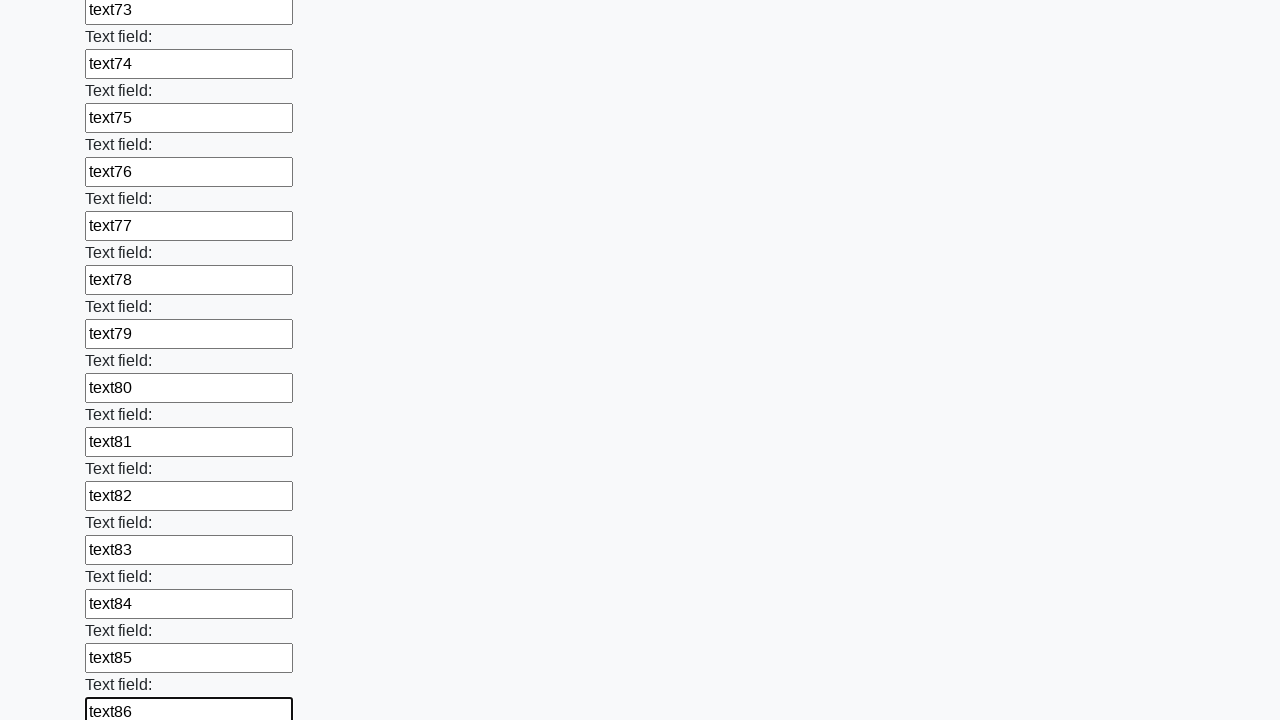

Filled input field 87 with 'text87' on input >> nth=86
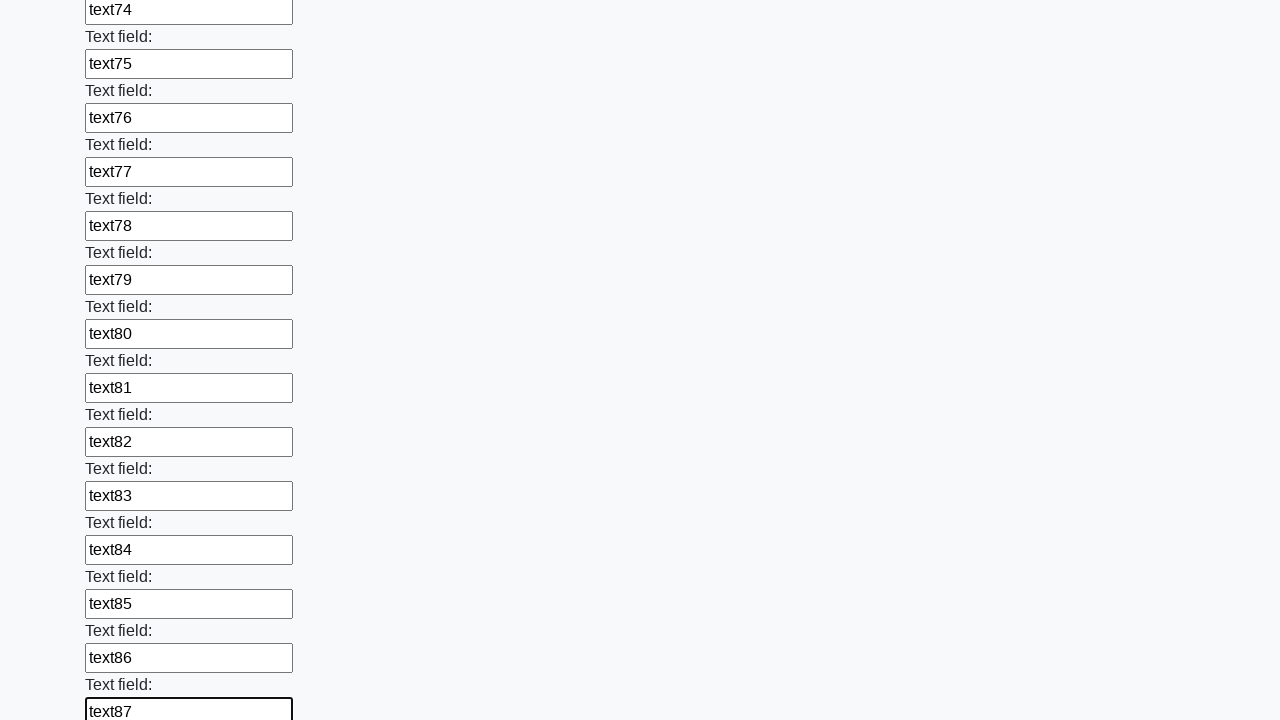

Filled input field 88 with 'text88' on input >> nth=87
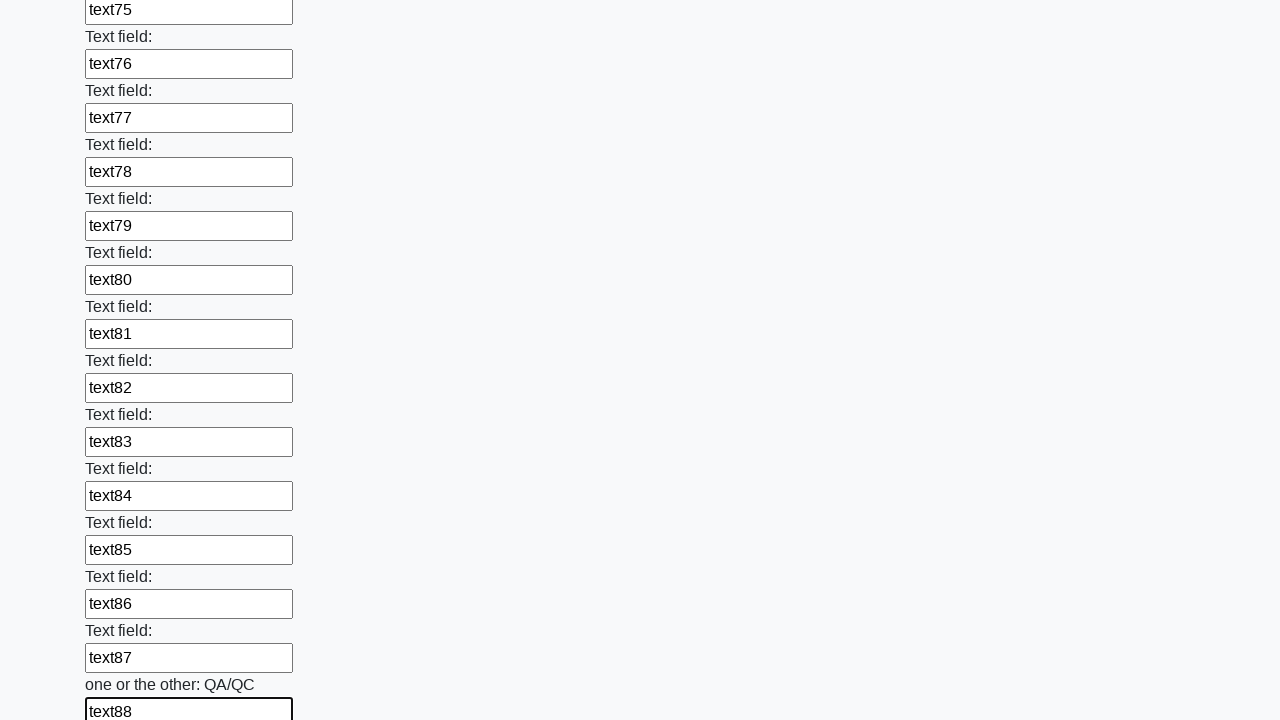

Filled input field 89 with 'text89' on input >> nth=88
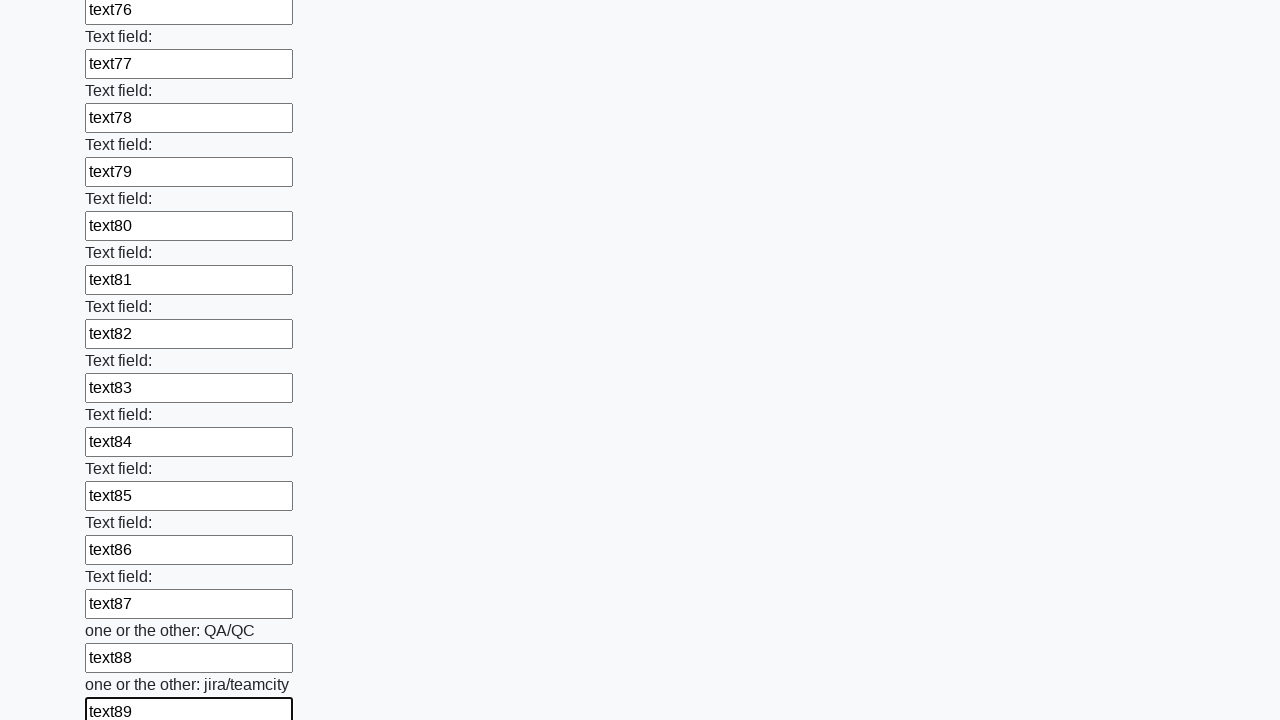

Filled input field 90 with 'text90' on input >> nth=89
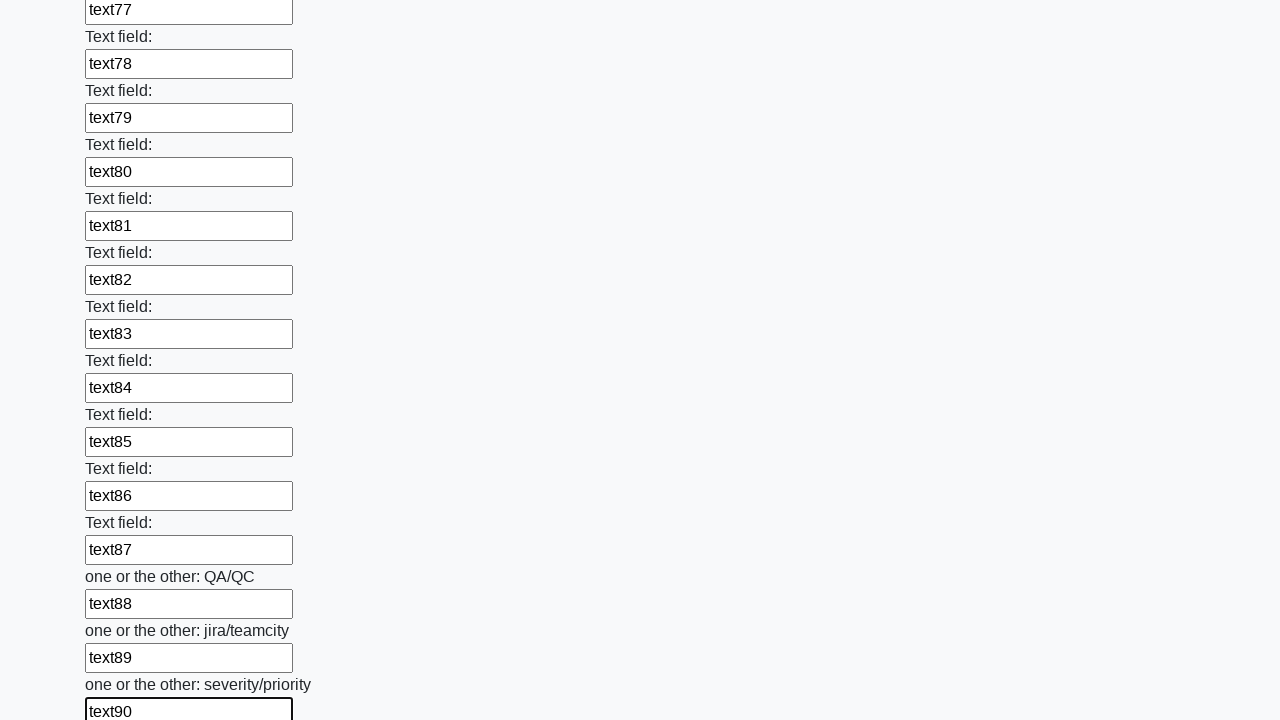

Filled input field 91 with 'text91' on input >> nth=90
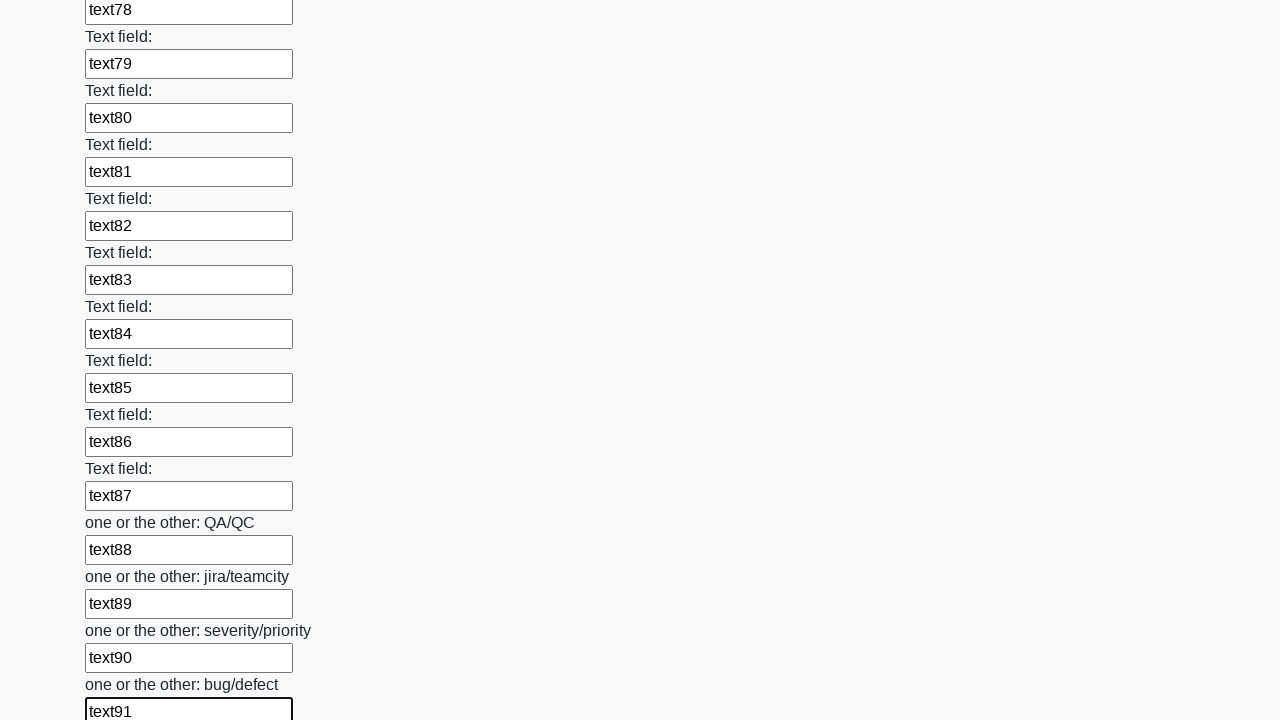

Filled input field 92 with 'text92' on input >> nth=91
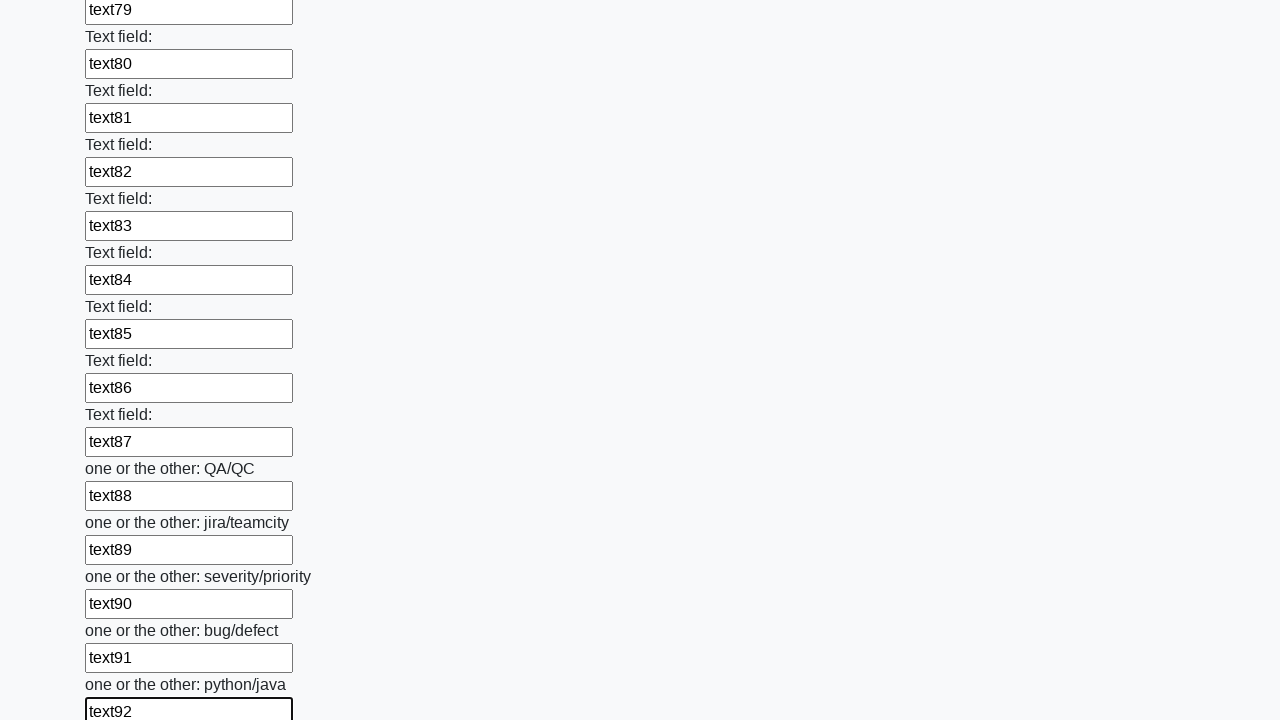

Filled input field 93 with 'text93' on input >> nth=92
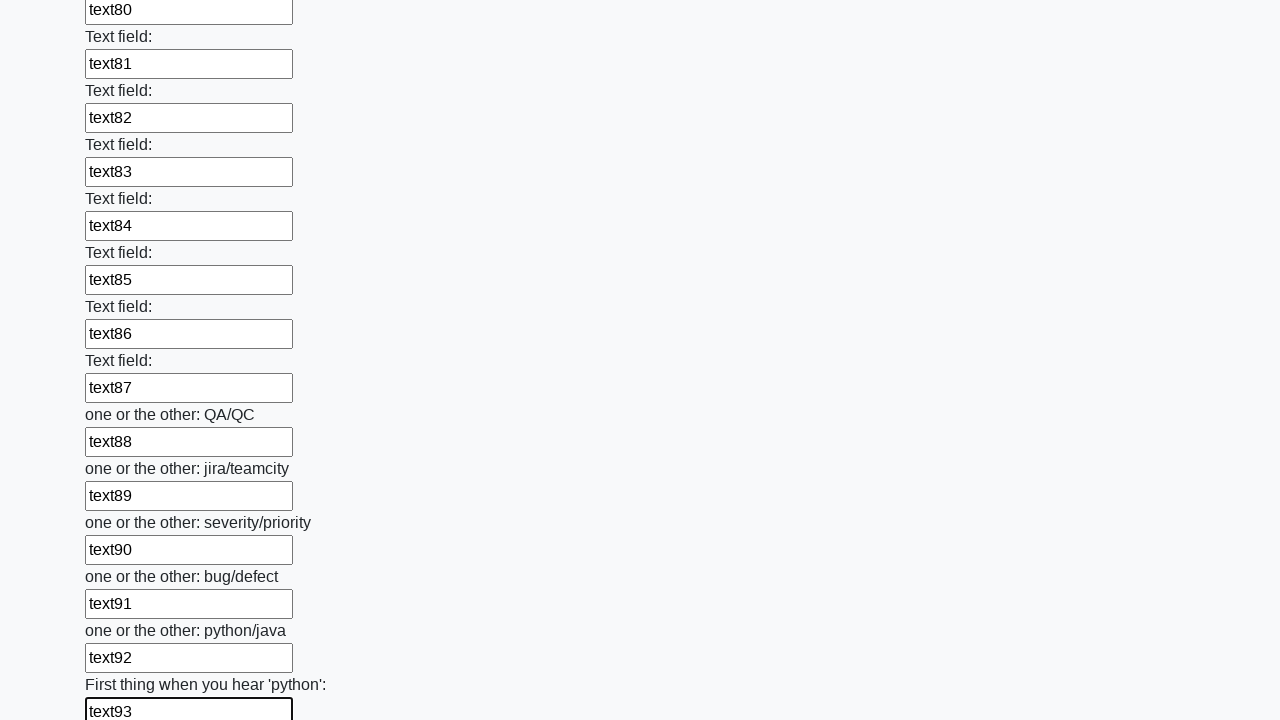

Filled input field 94 with 'text94' on input >> nth=93
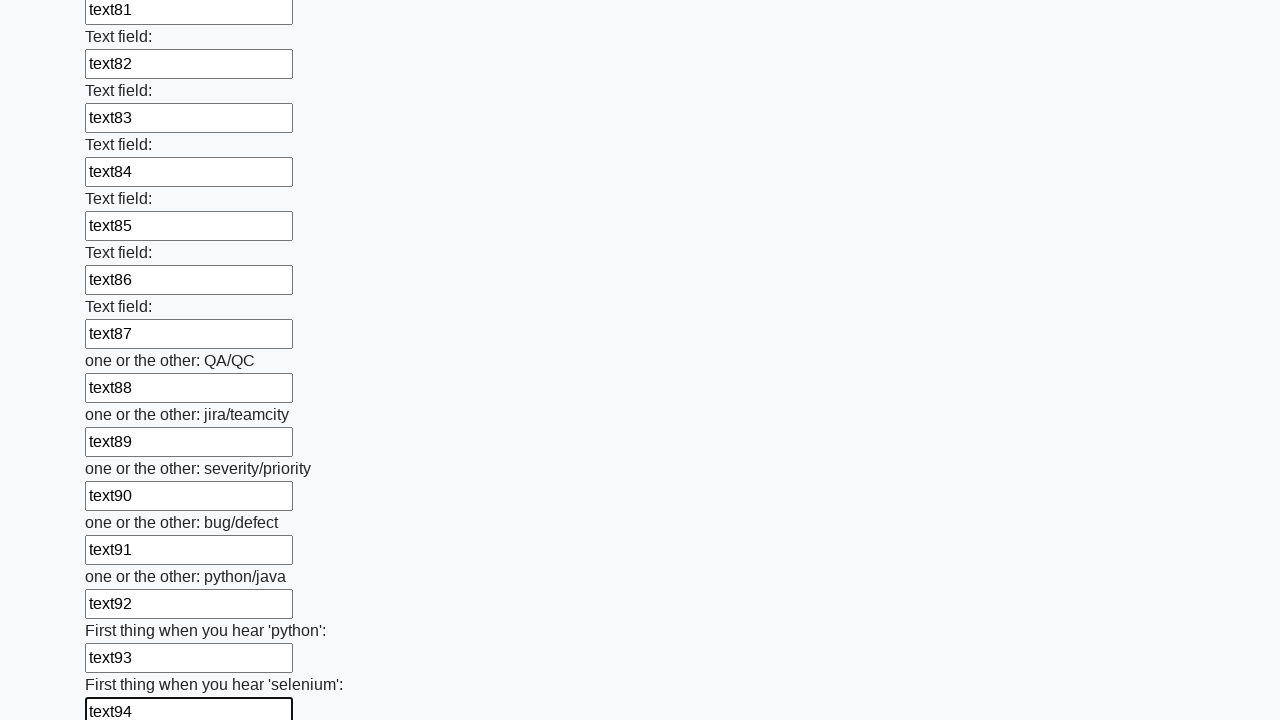

Filled input field 95 with 'text95' on input >> nth=94
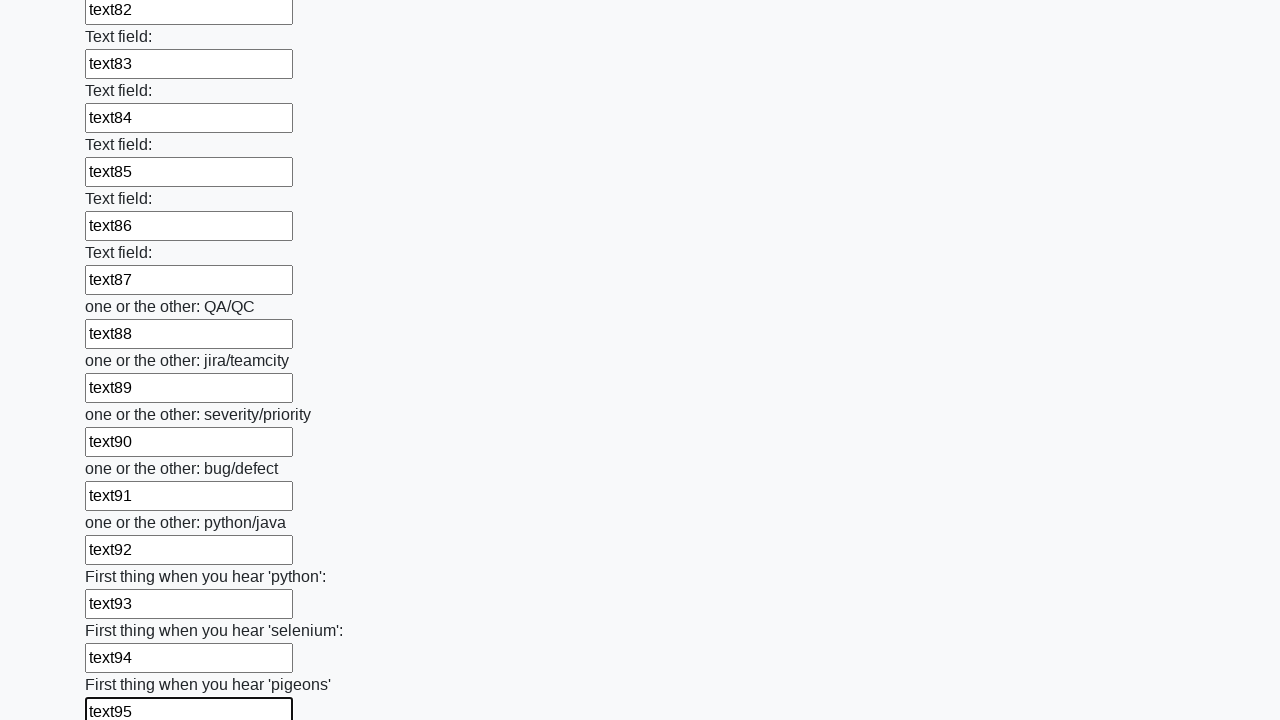

Filled input field 96 with 'text96' on input >> nth=95
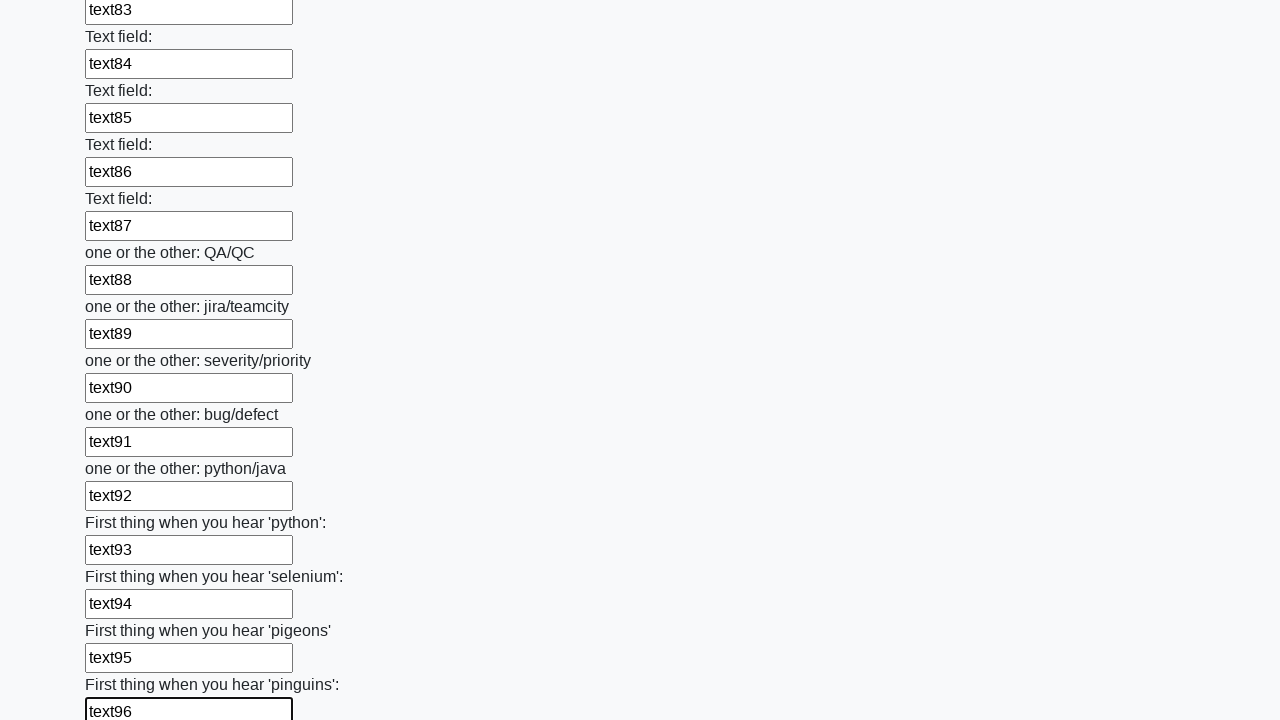

Filled input field 97 with 'text97' on input >> nth=96
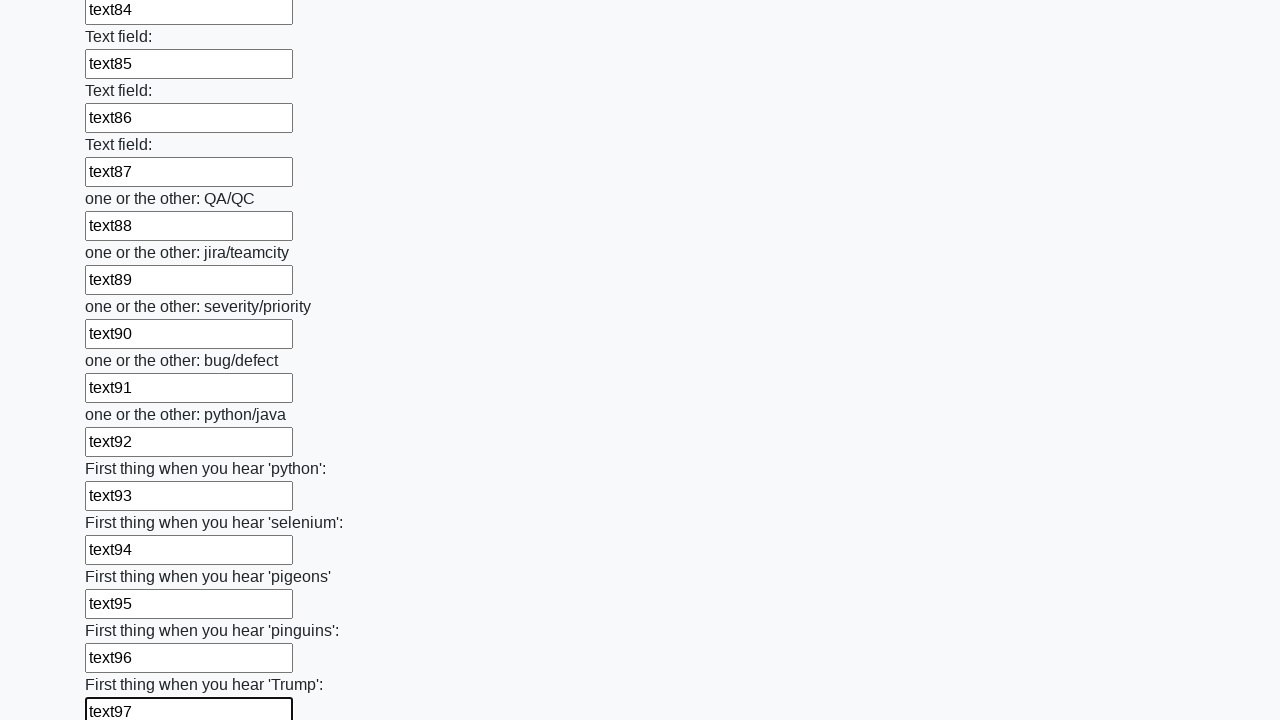

Filled input field 98 with 'text98' on input >> nth=97
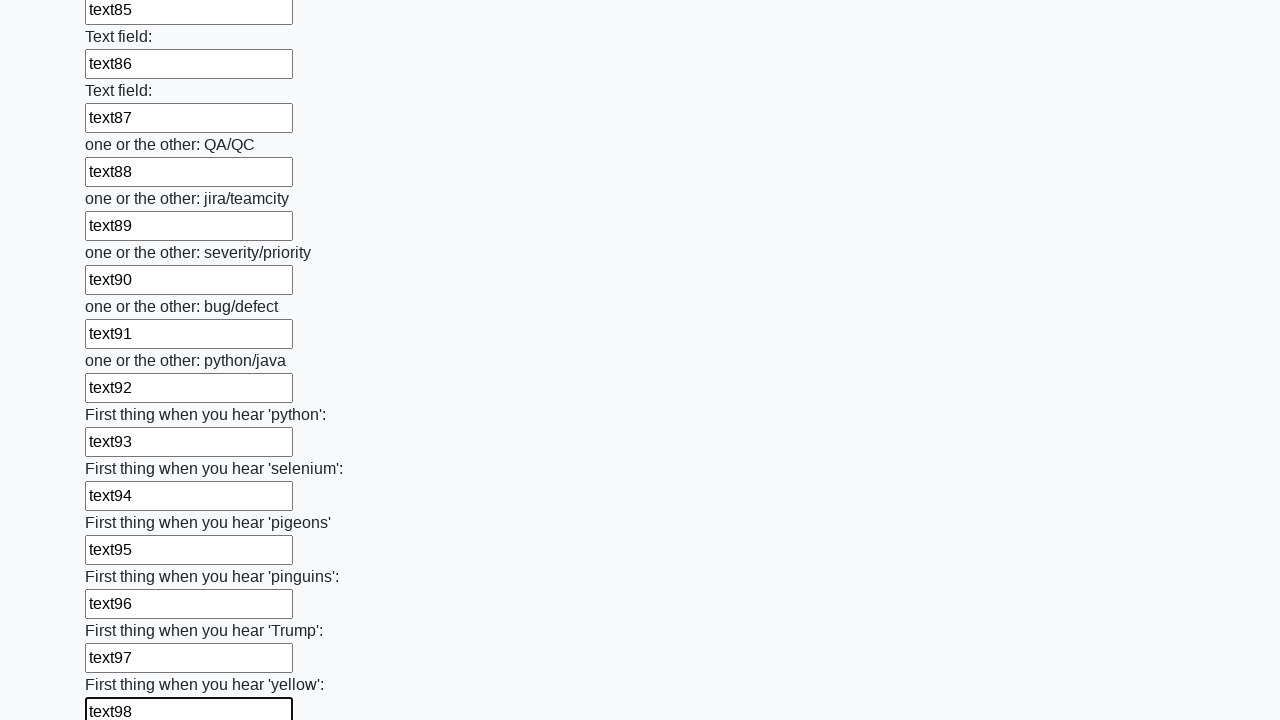

Filled input field 99 with 'text99' on input >> nth=98
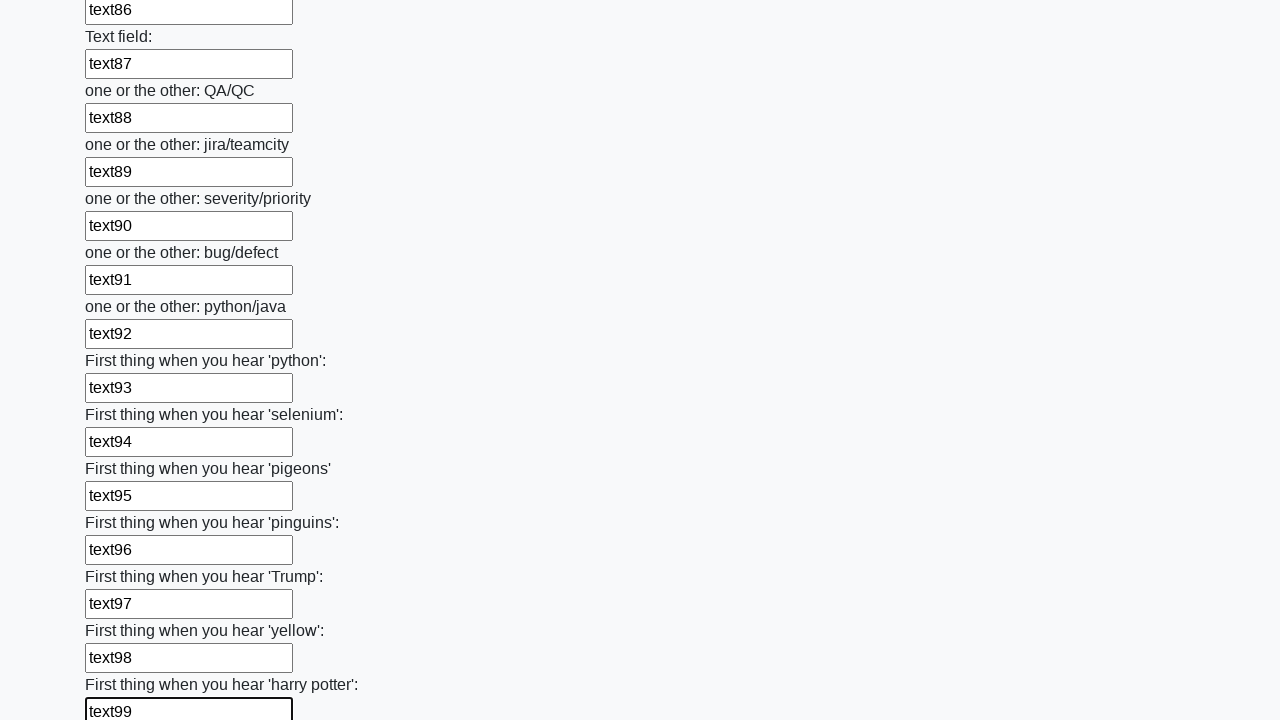

Filled input field 100 with 'text100' on input >> nth=99
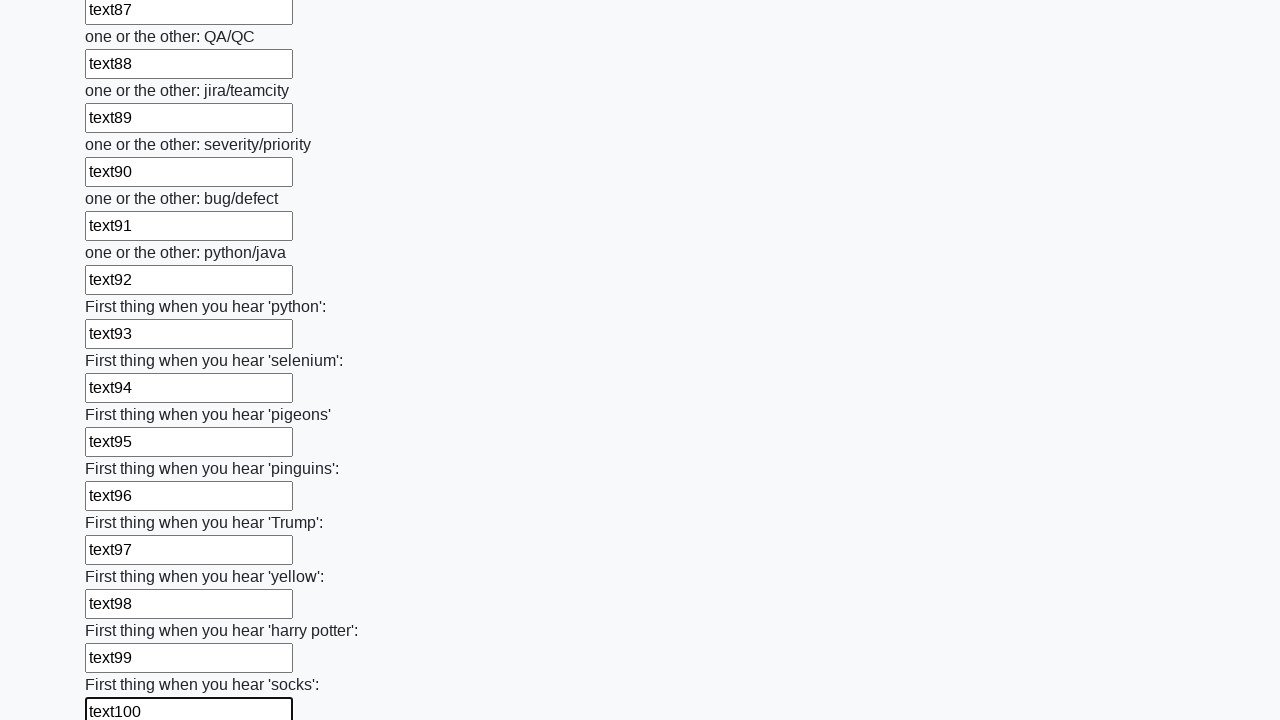

Clicked submit button to submit the form at (123, 611) on button.btn
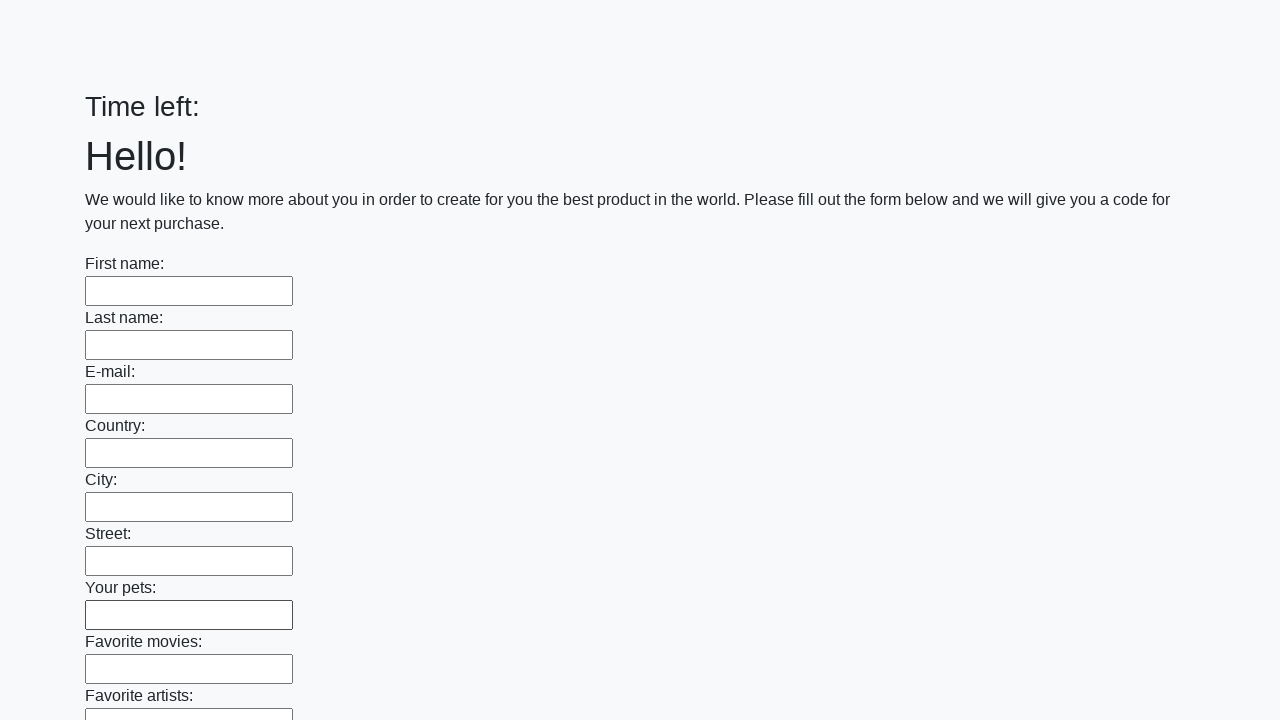

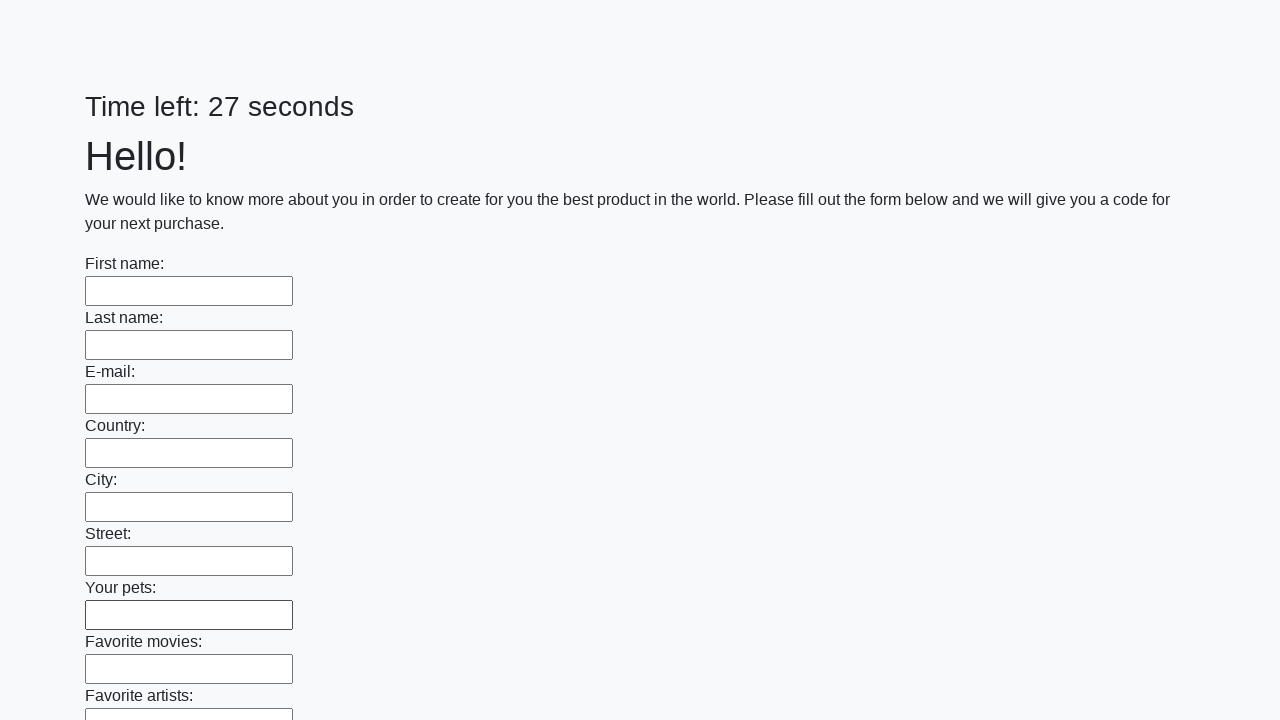